Tests filling out a large form by entering "100" into all input fields and then clicking the submit button

Starting URL: http://suninjuly.github.io/huge_form.html

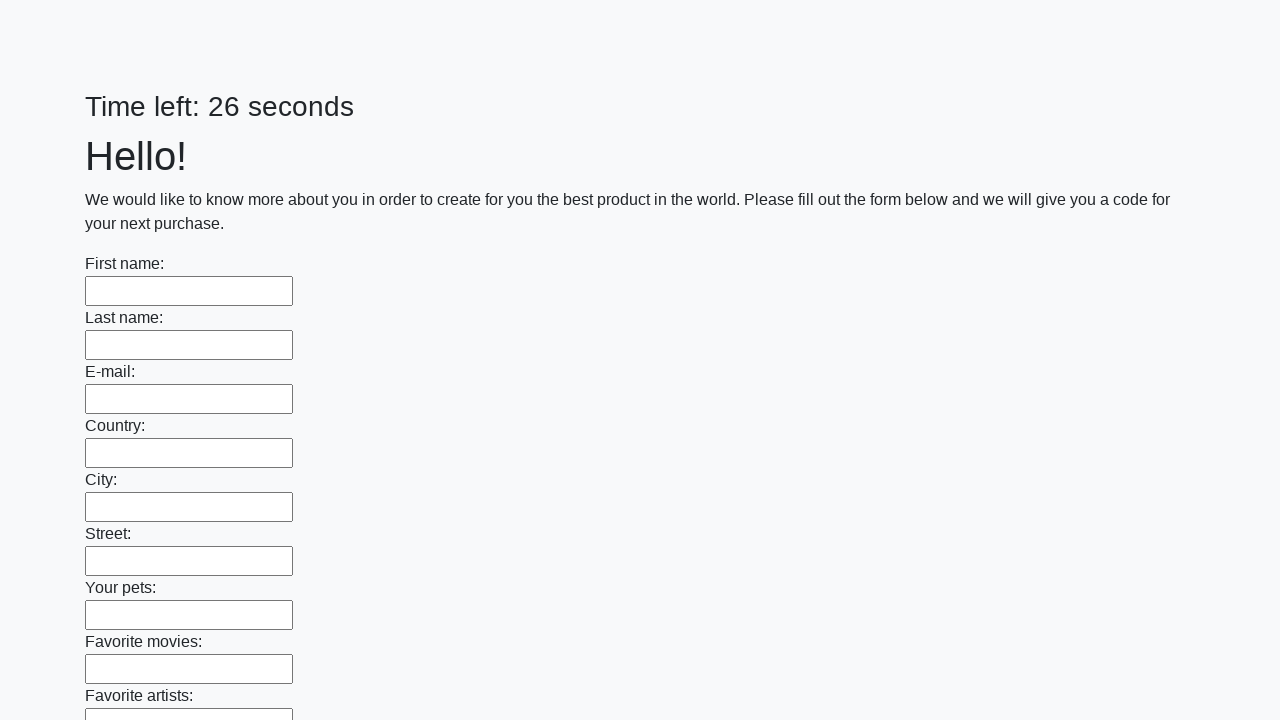

Located all input fields on the huge form
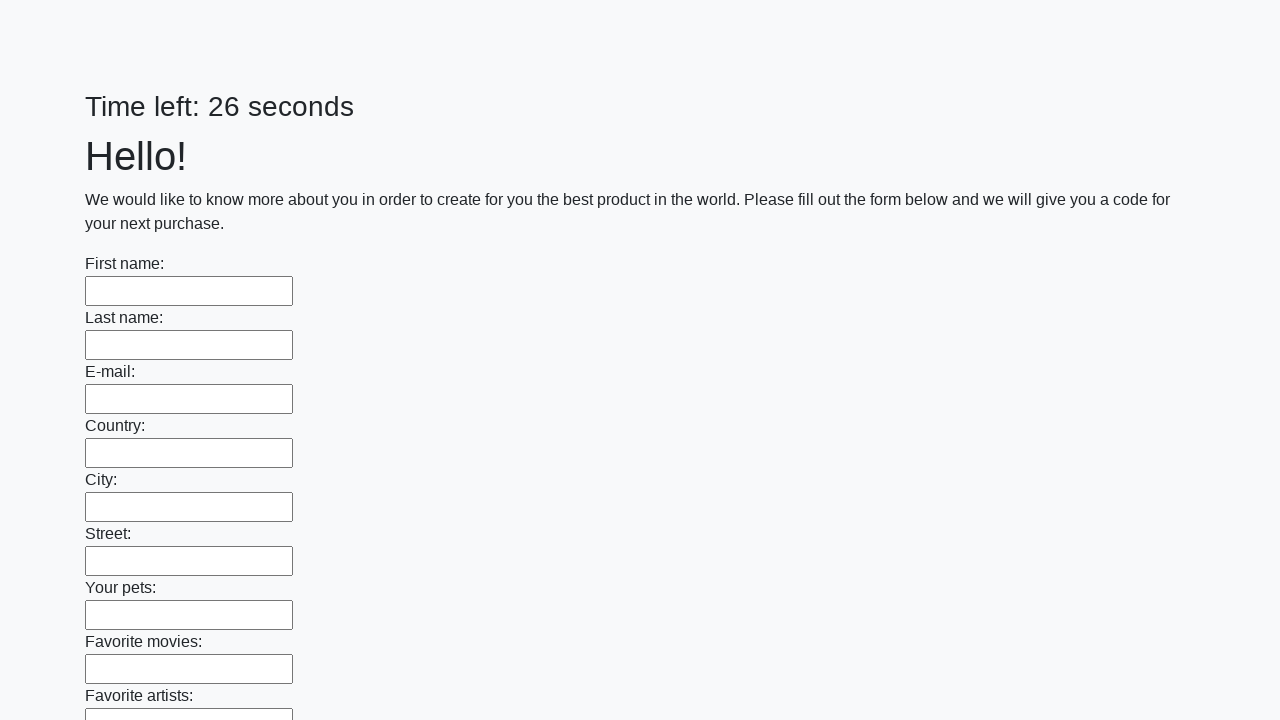

Filled an input field with '100' on input >> nth=0
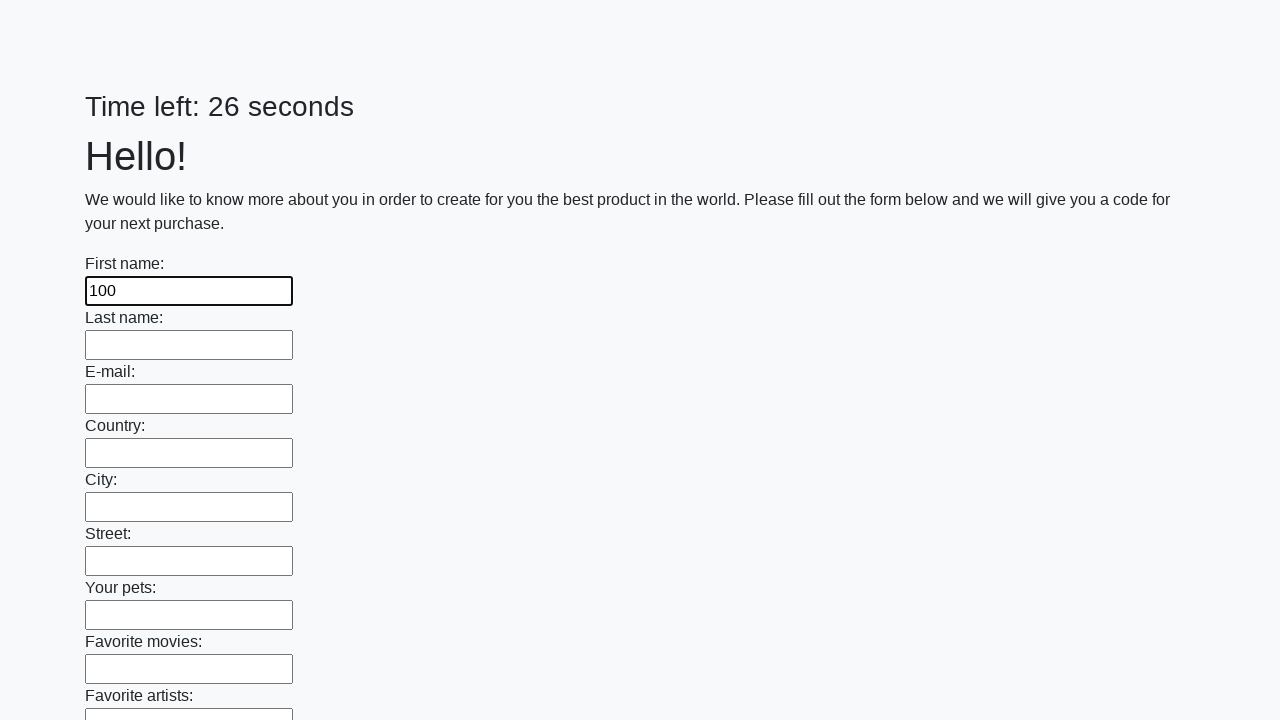

Filled an input field with '100' on input >> nth=1
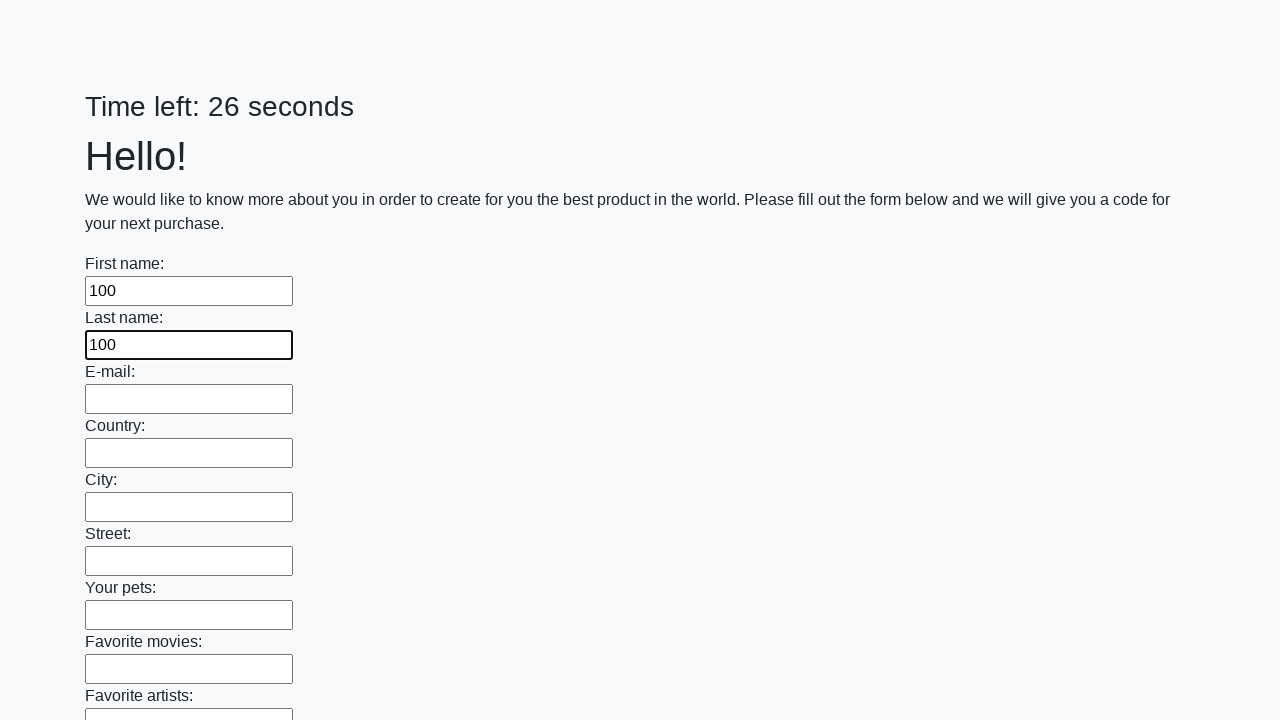

Filled an input field with '100' on input >> nth=2
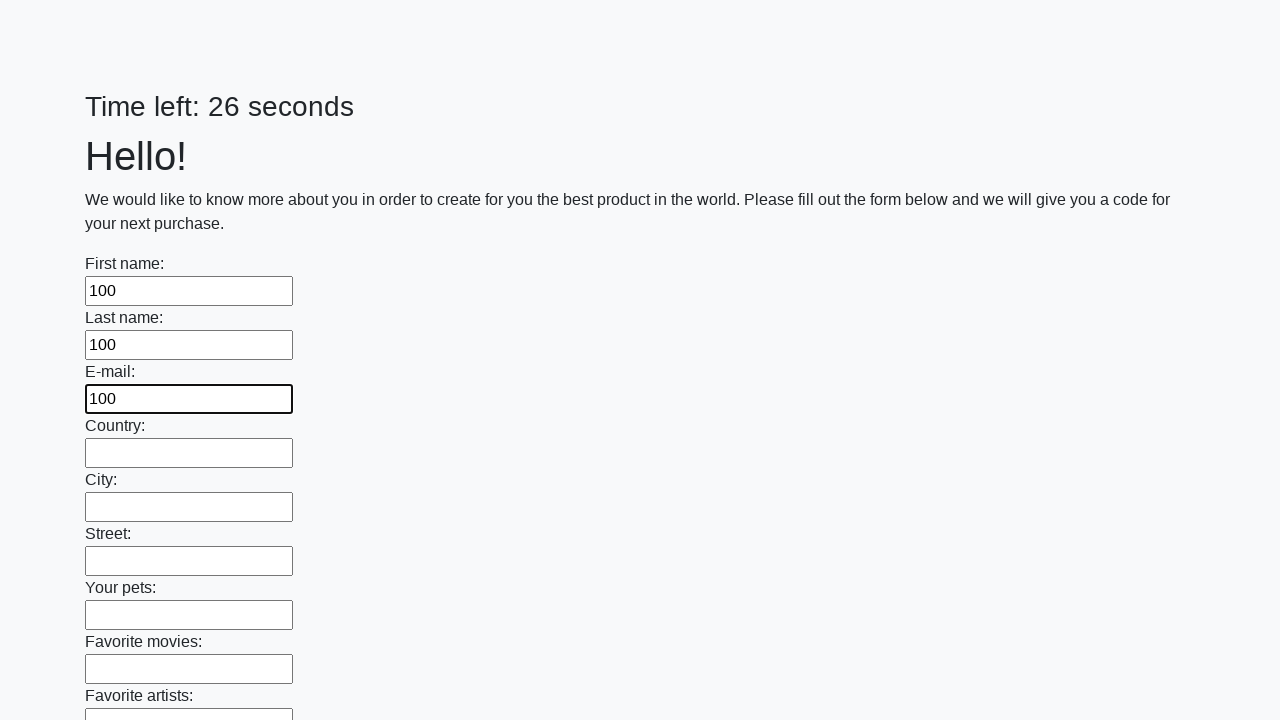

Filled an input field with '100' on input >> nth=3
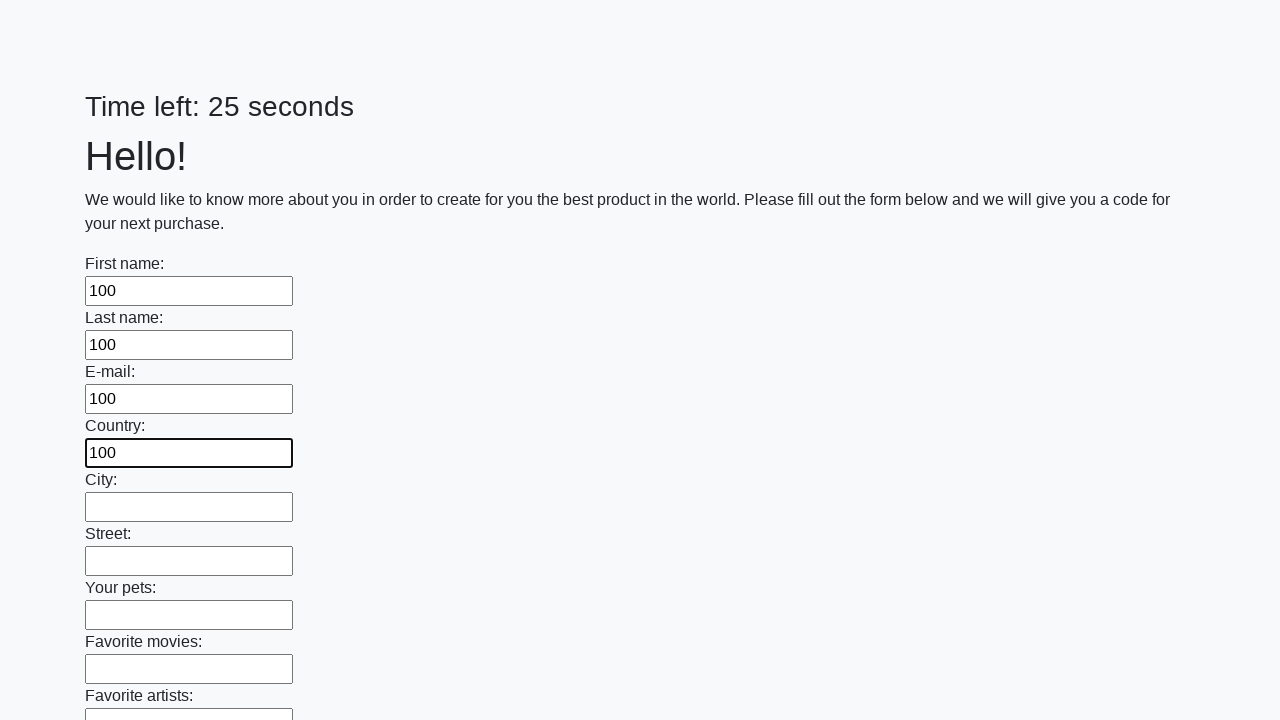

Filled an input field with '100' on input >> nth=4
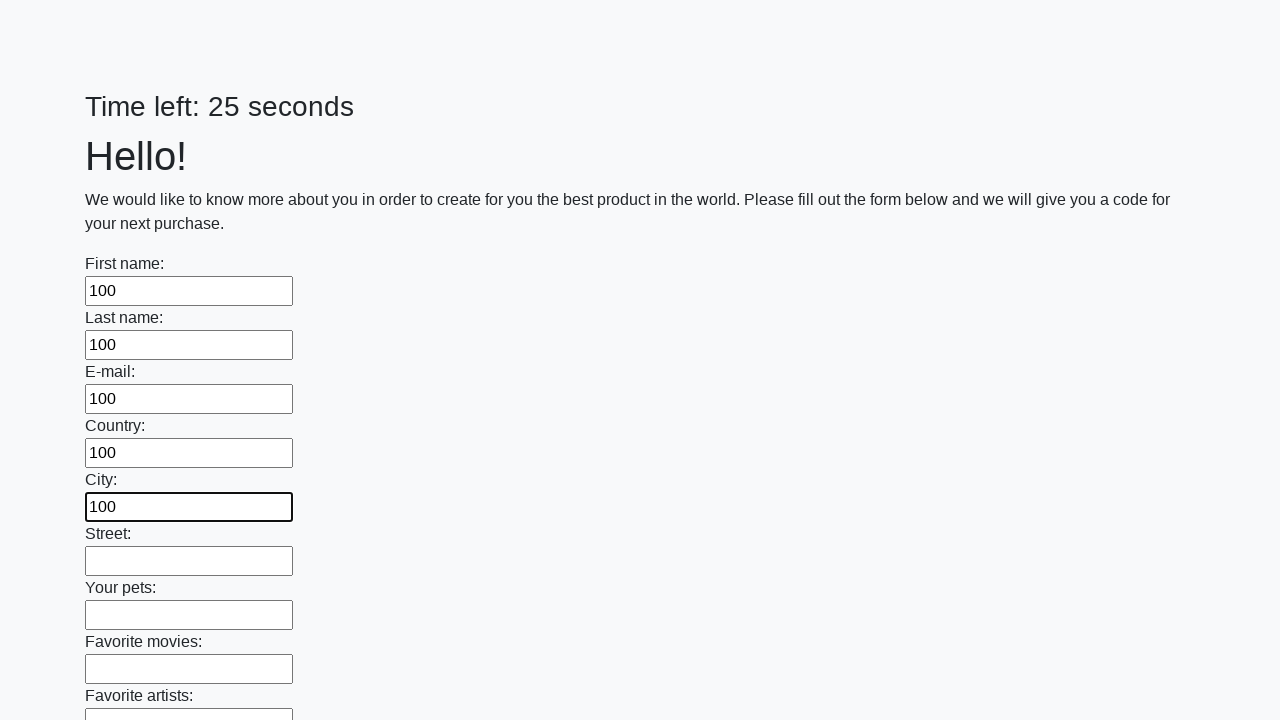

Filled an input field with '100' on input >> nth=5
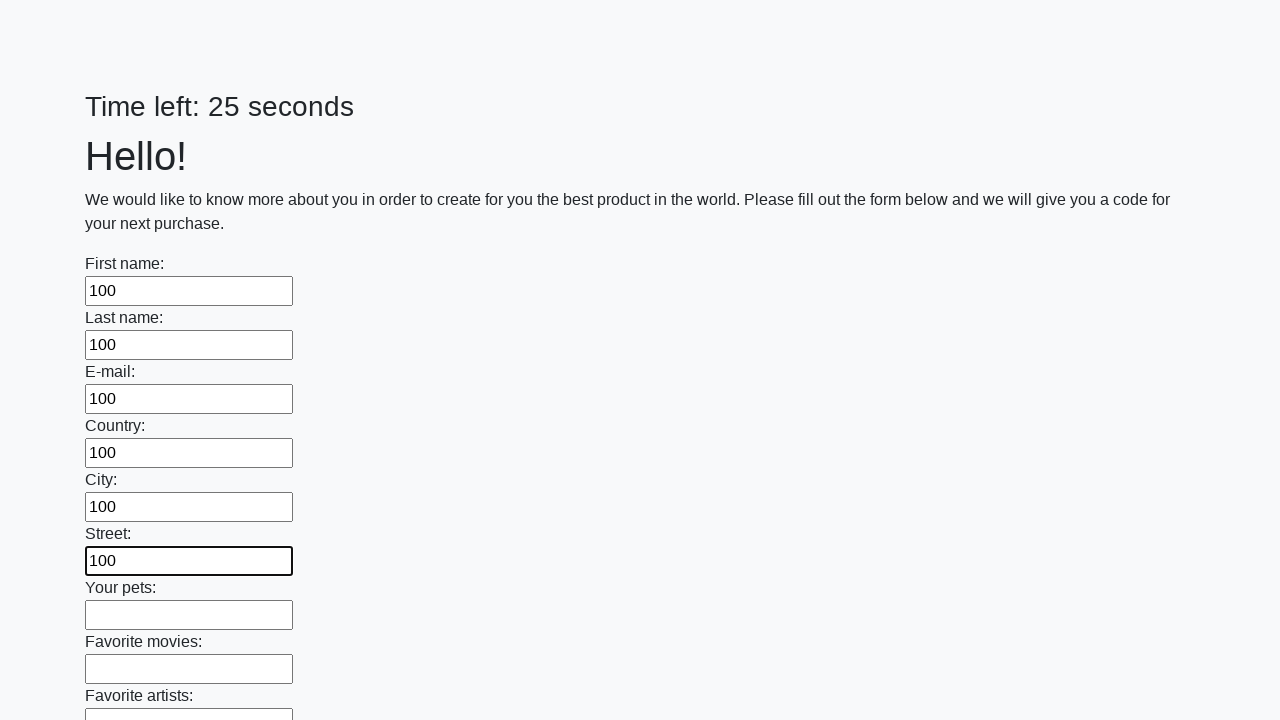

Filled an input field with '100' on input >> nth=6
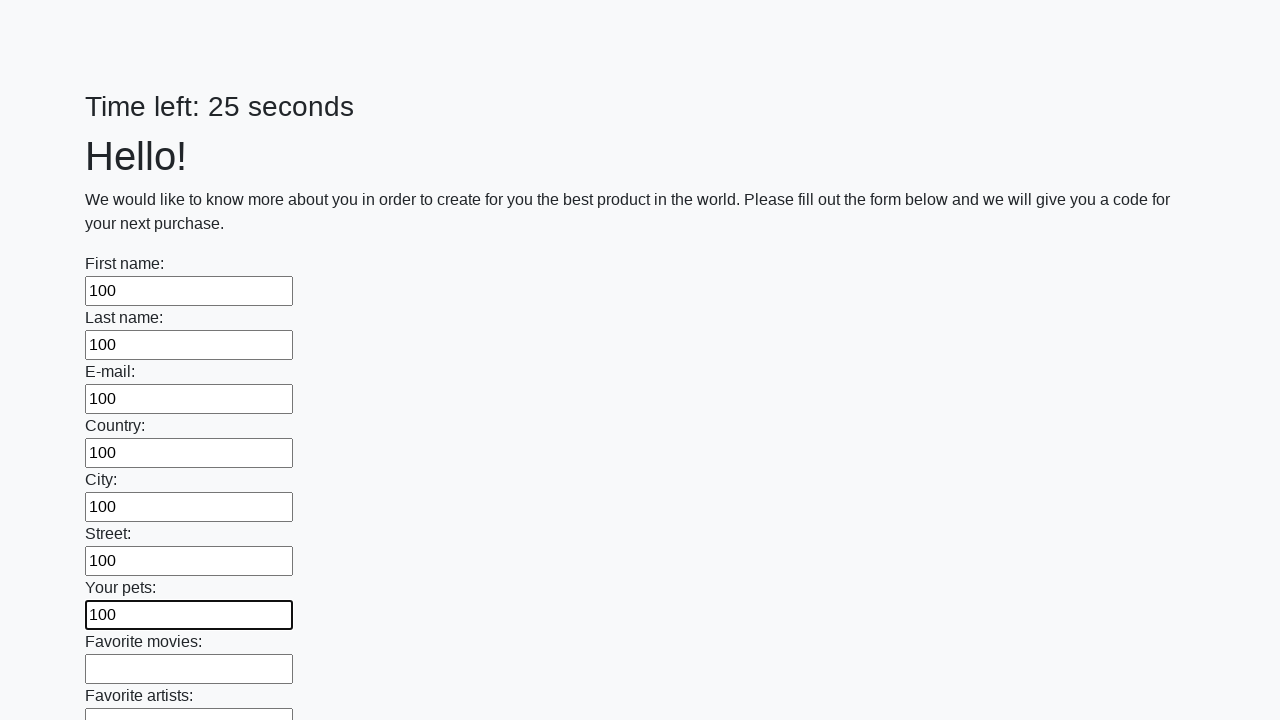

Filled an input field with '100' on input >> nth=7
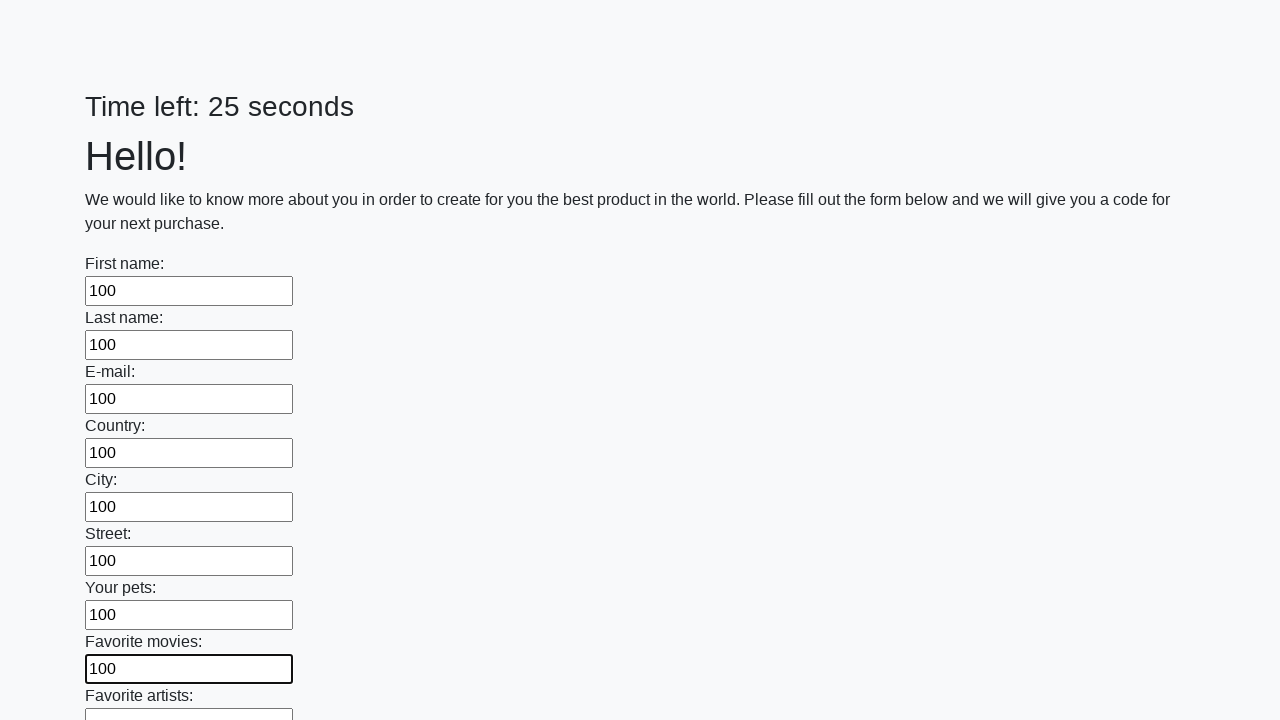

Filled an input field with '100' on input >> nth=8
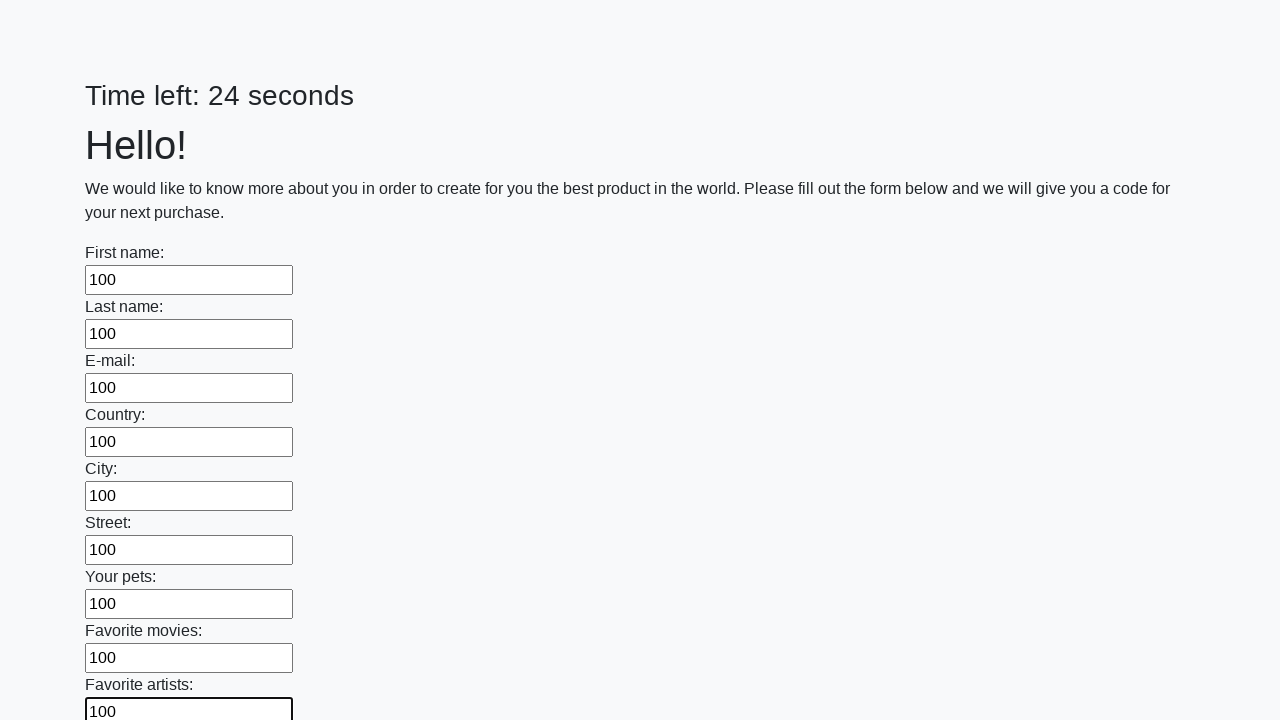

Filled an input field with '100' on input >> nth=9
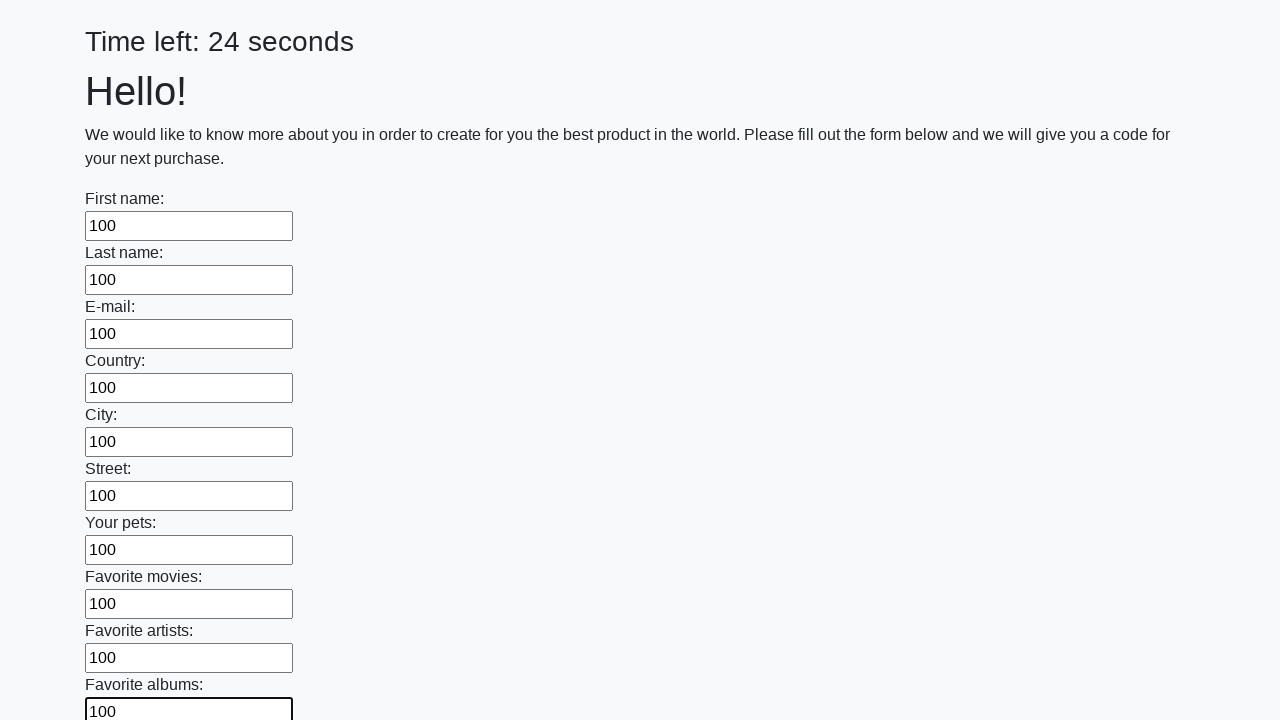

Filled an input field with '100' on input >> nth=10
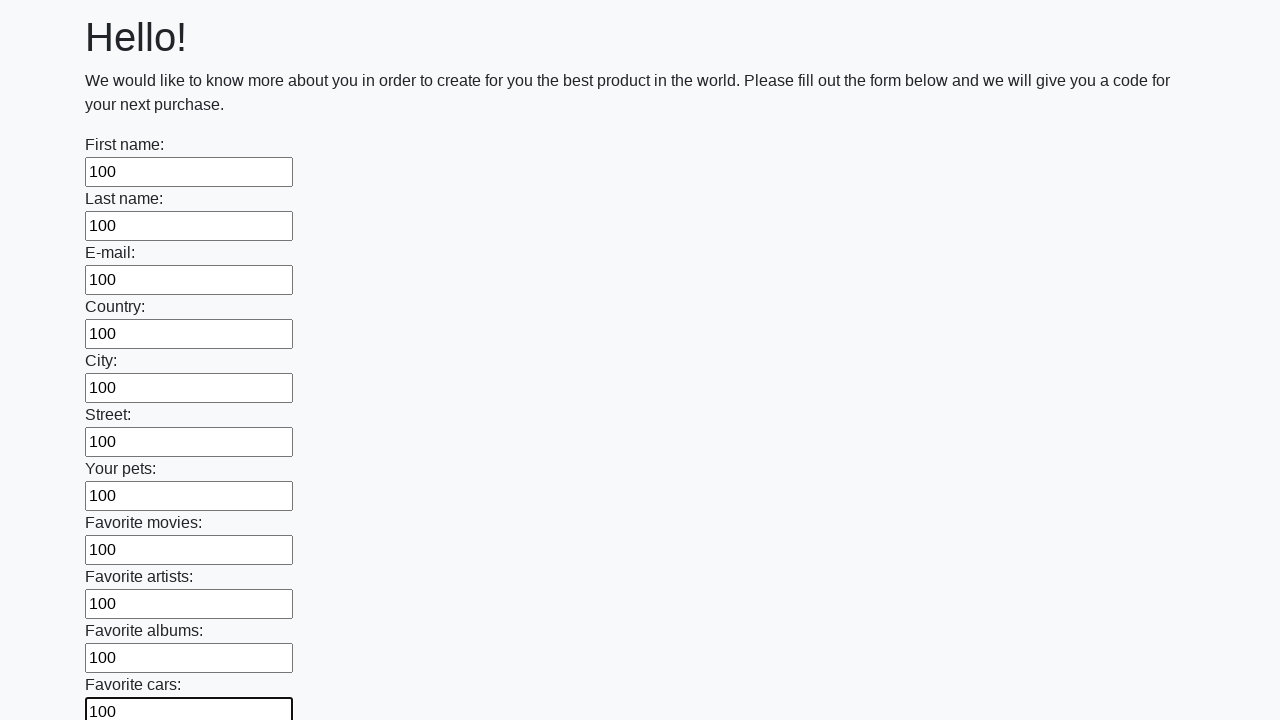

Filled an input field with '100' on input >> nth=11
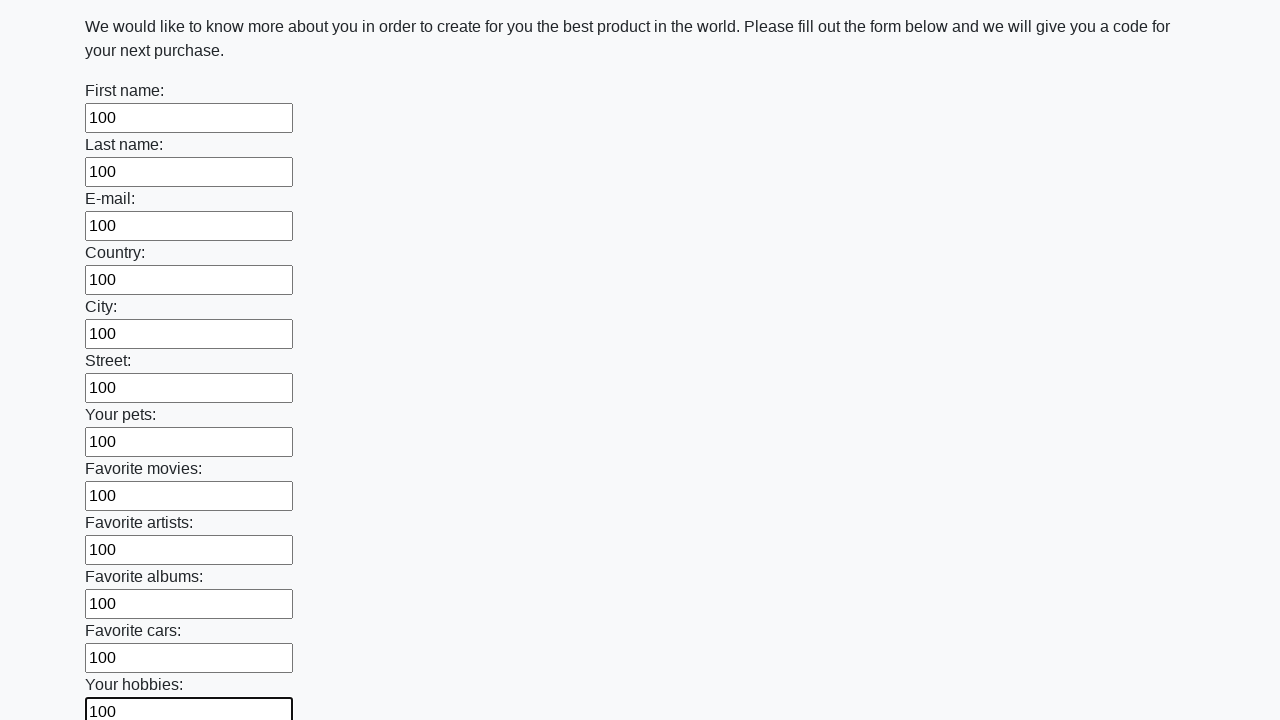

Filled an input field with '100' on input >> nth=12
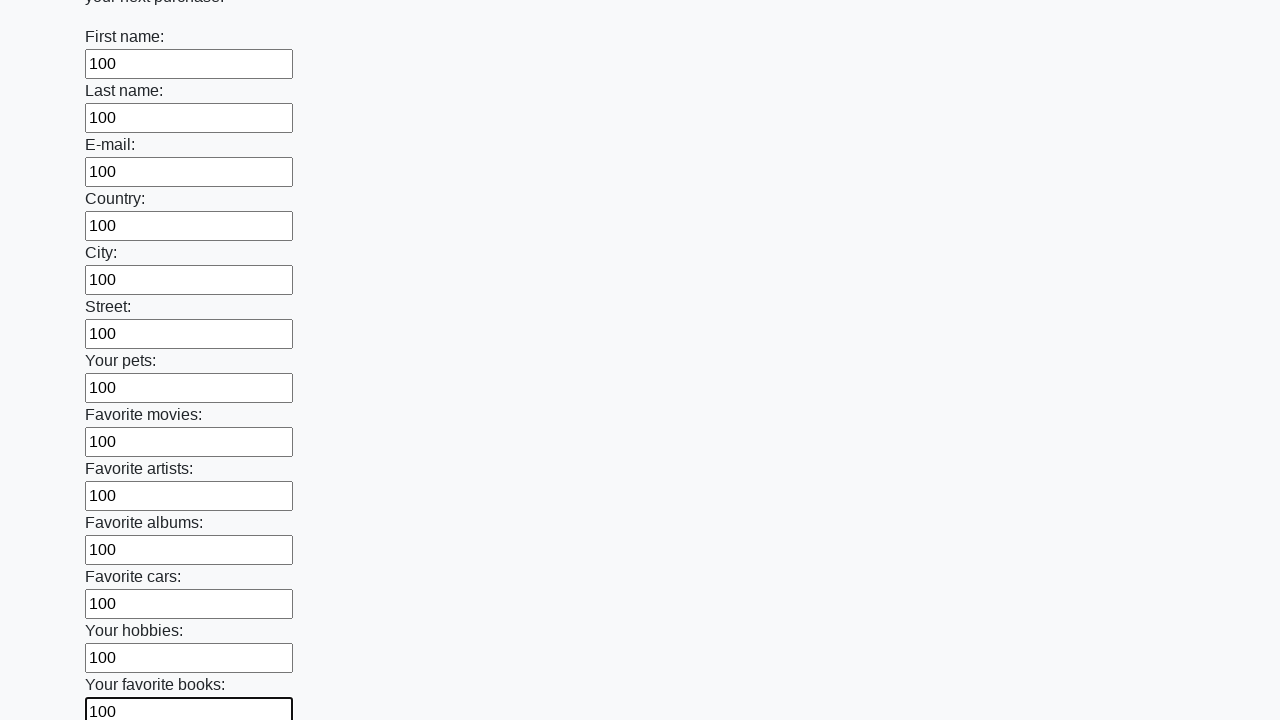

Filled an input field with '100' on input >> nth=13
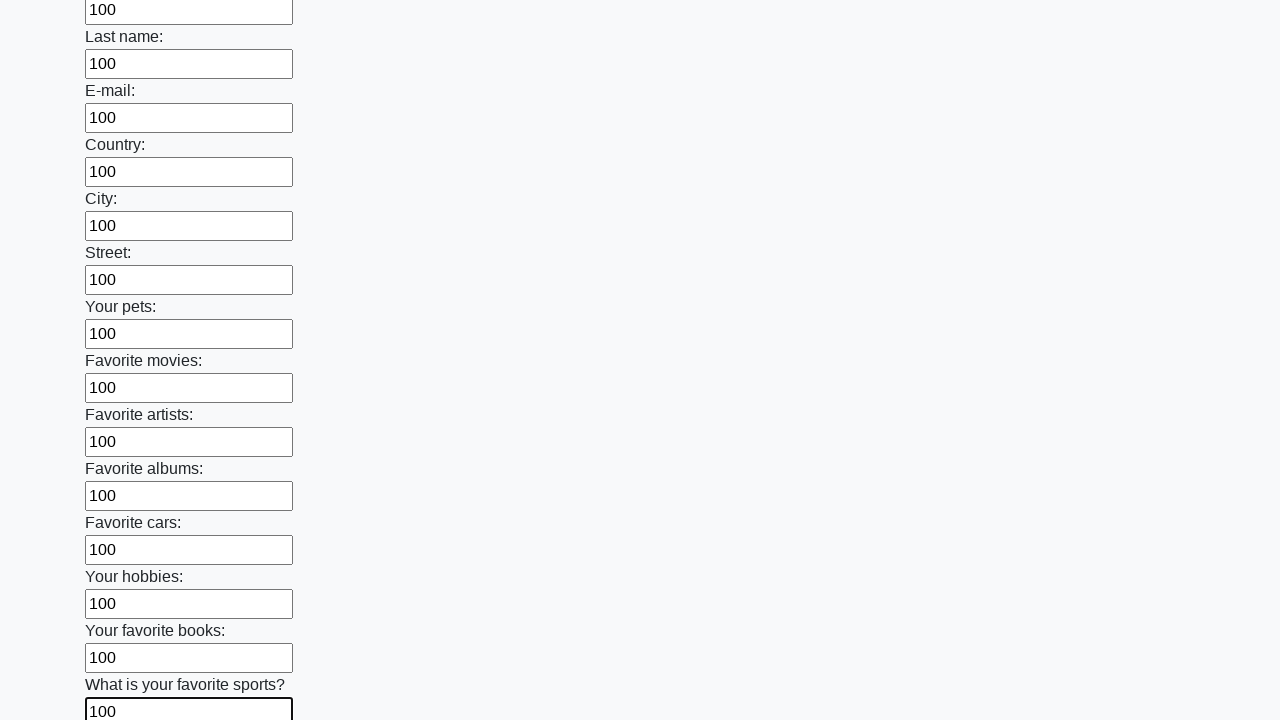

Filled an input field with '100' on input >> nth=14
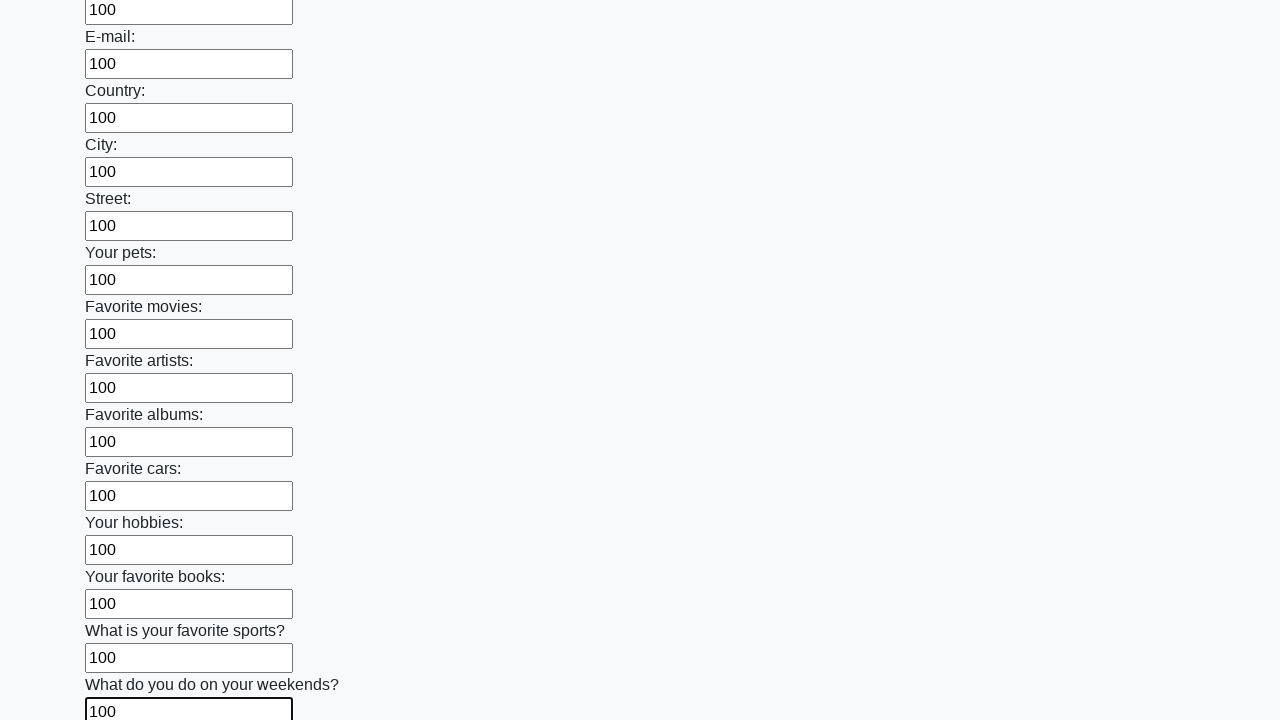

Filled an input field with '100' on input >> nth=15
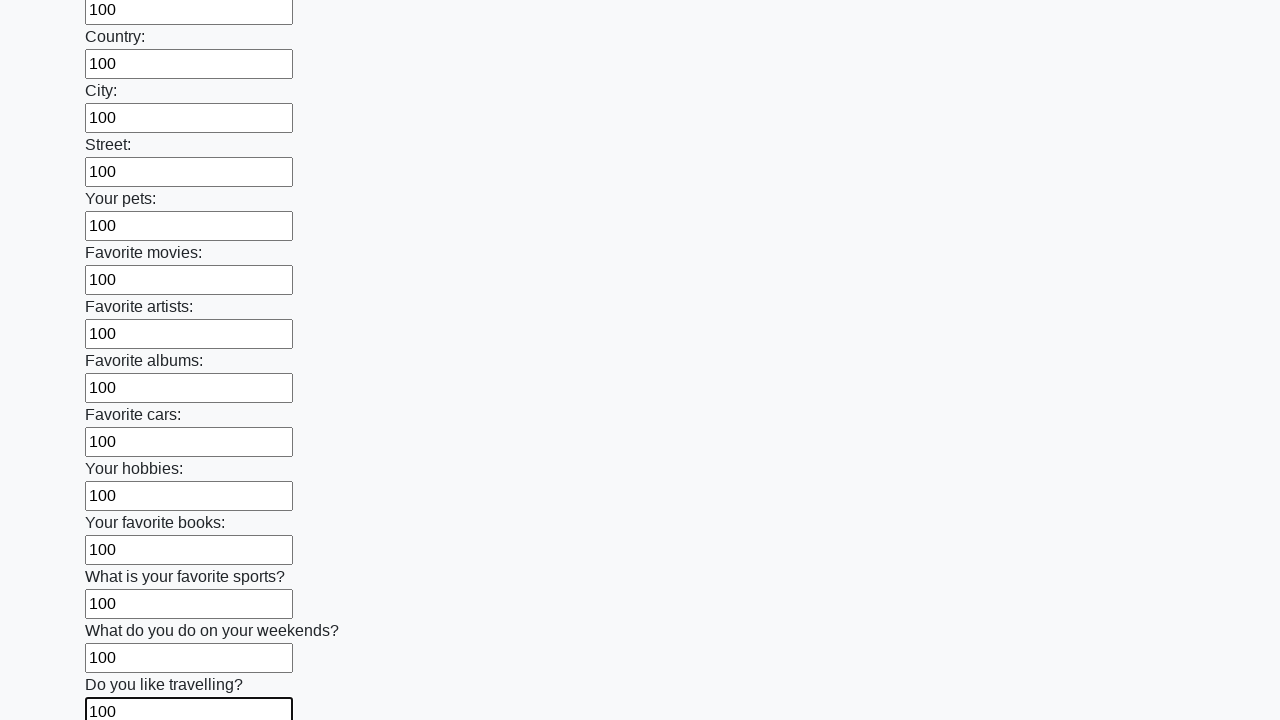

Filled an input field with '100' on input >> nth=16
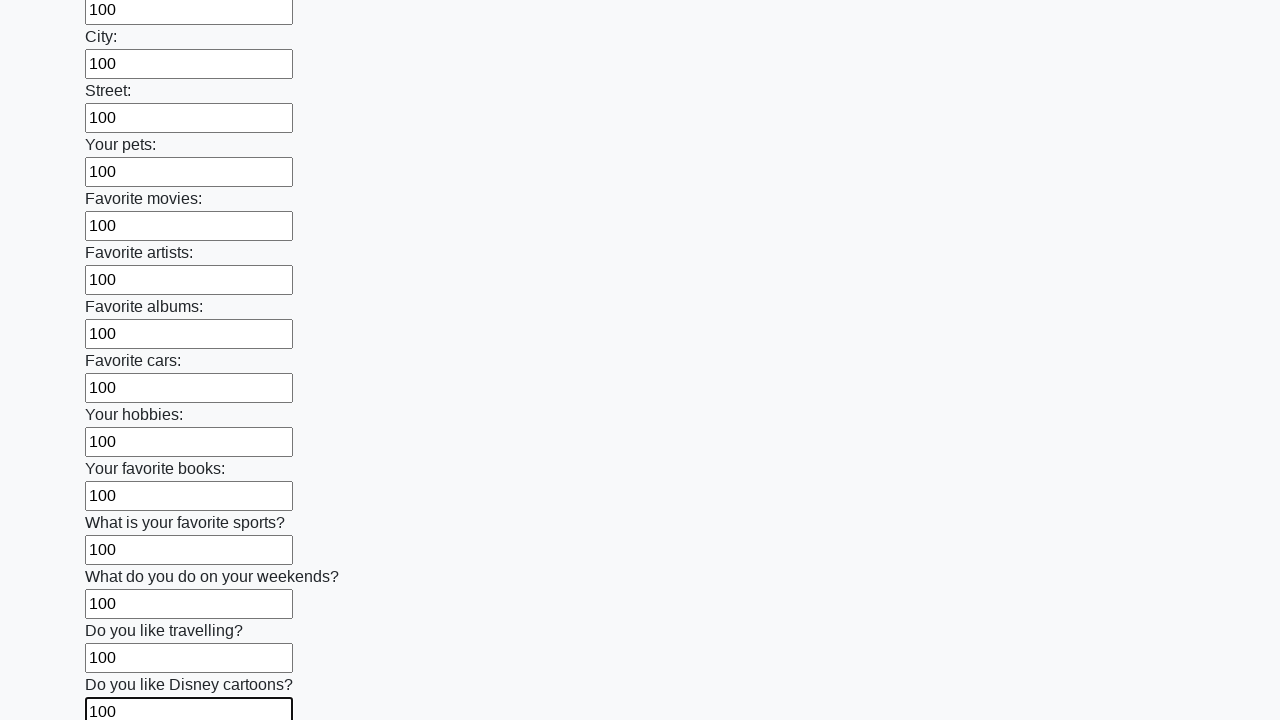

Filled an input field with '100' on input >> nth=17
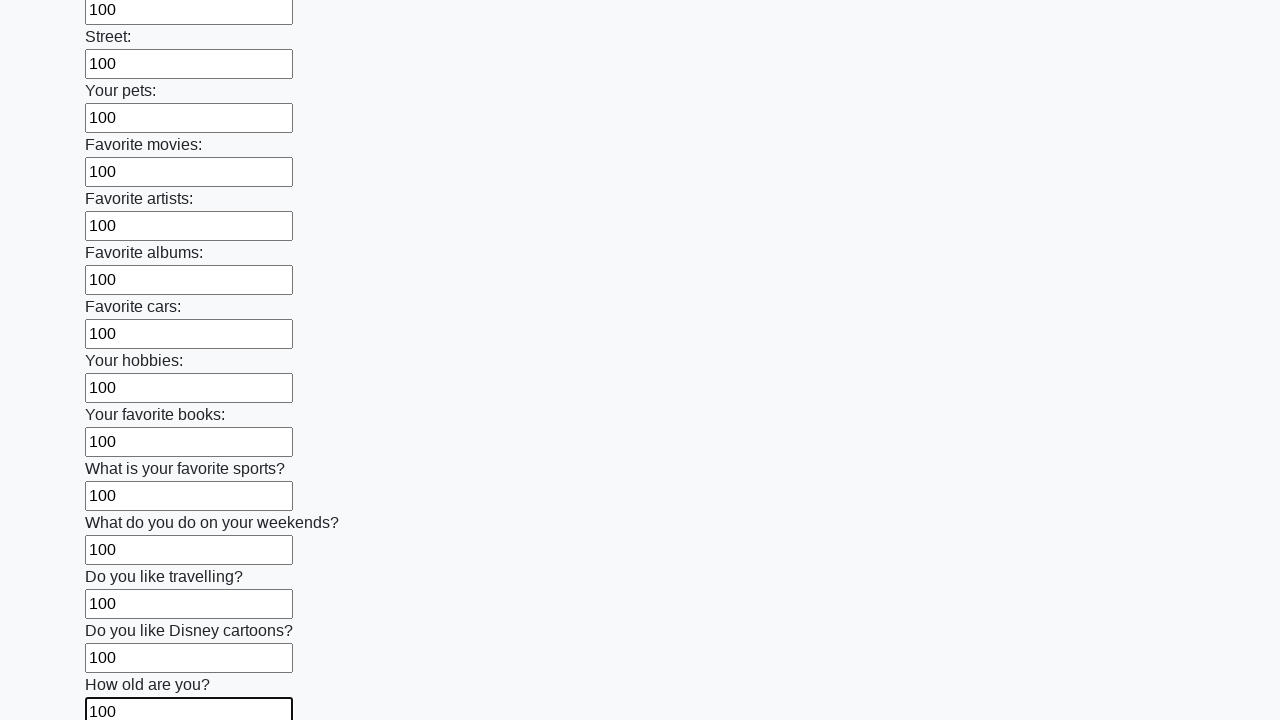

Filled an input field with '100' on input >> nth=18
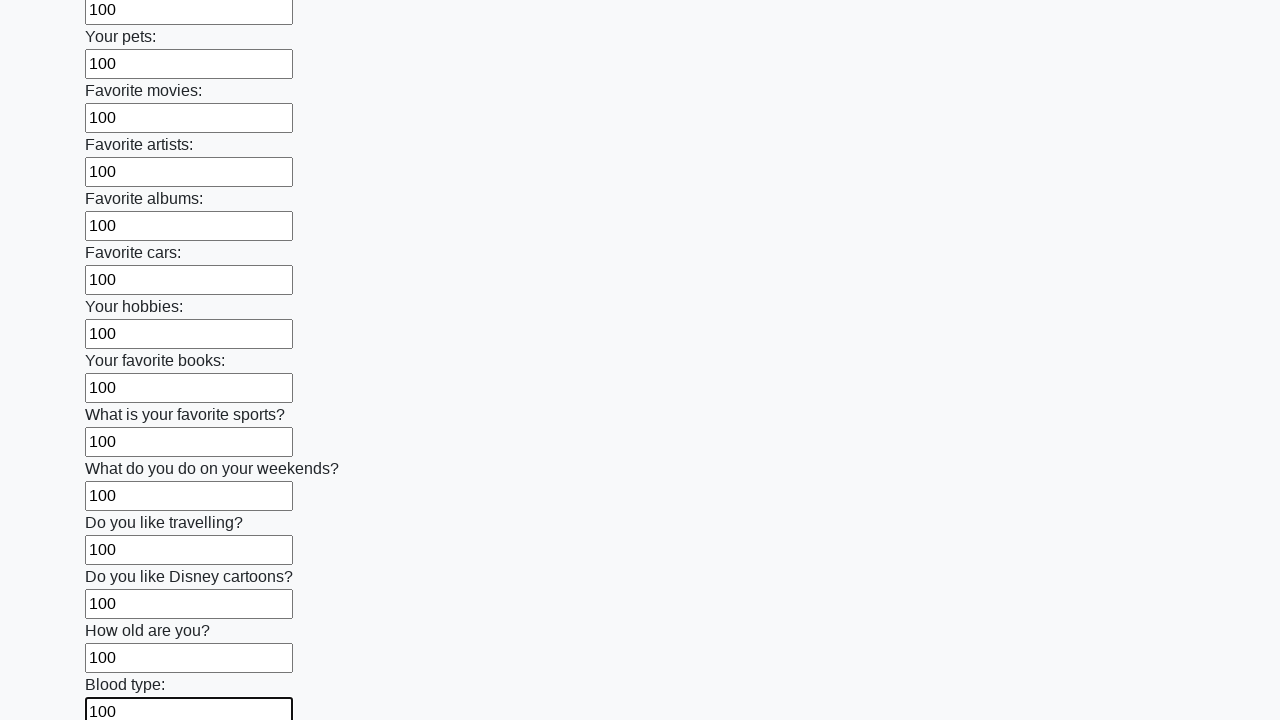

Filled an input field with '100' on input >> nth=19
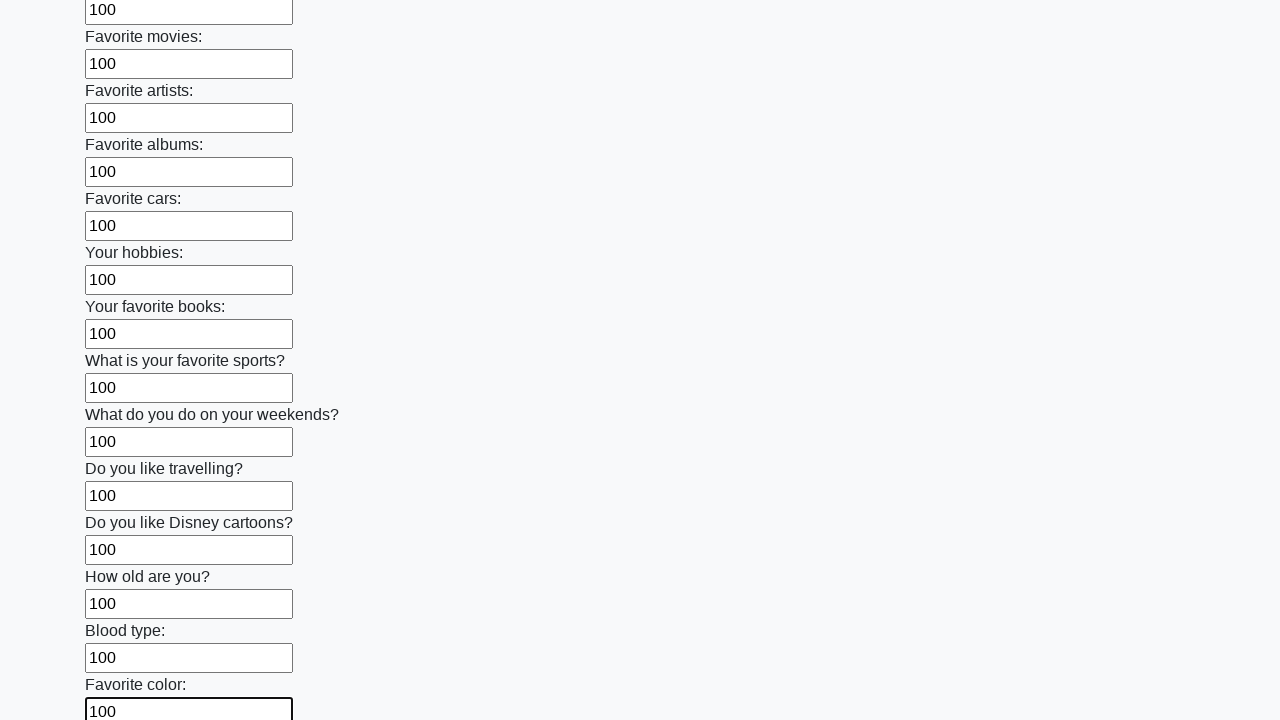

Filled an input field with '100' on input >> nth=20
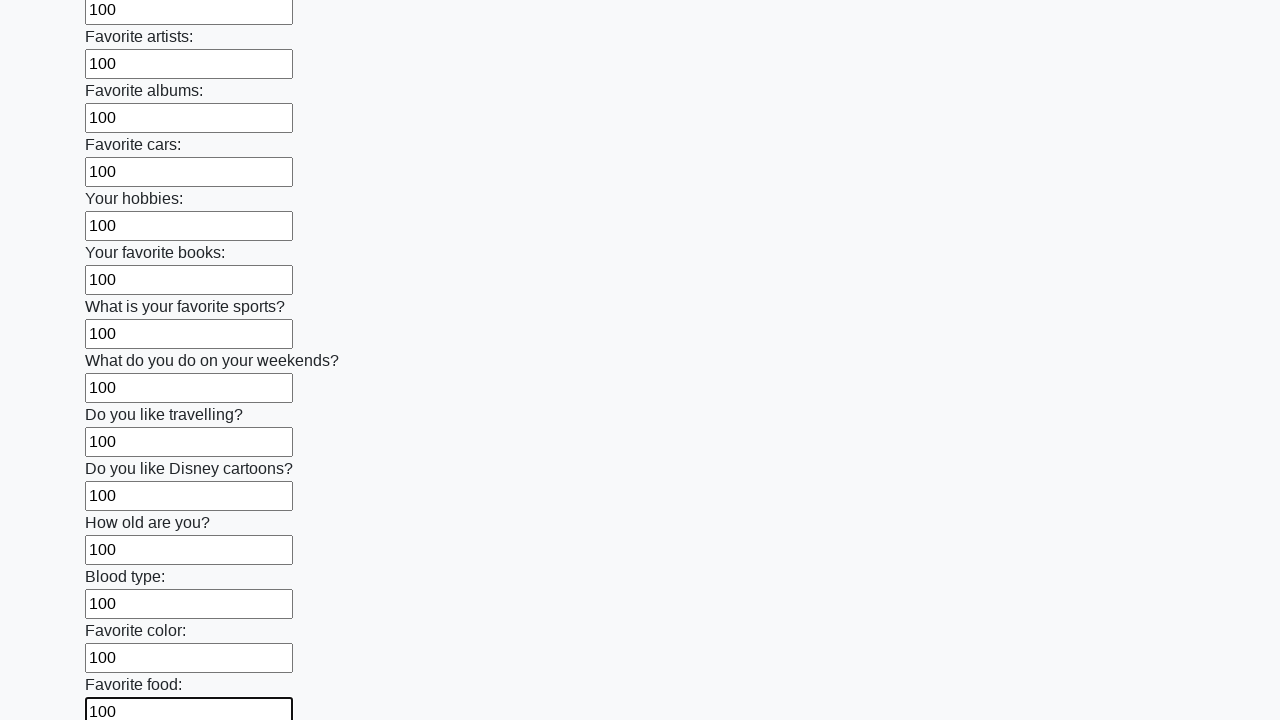

Filled an input field with '100' on input >> nth=21
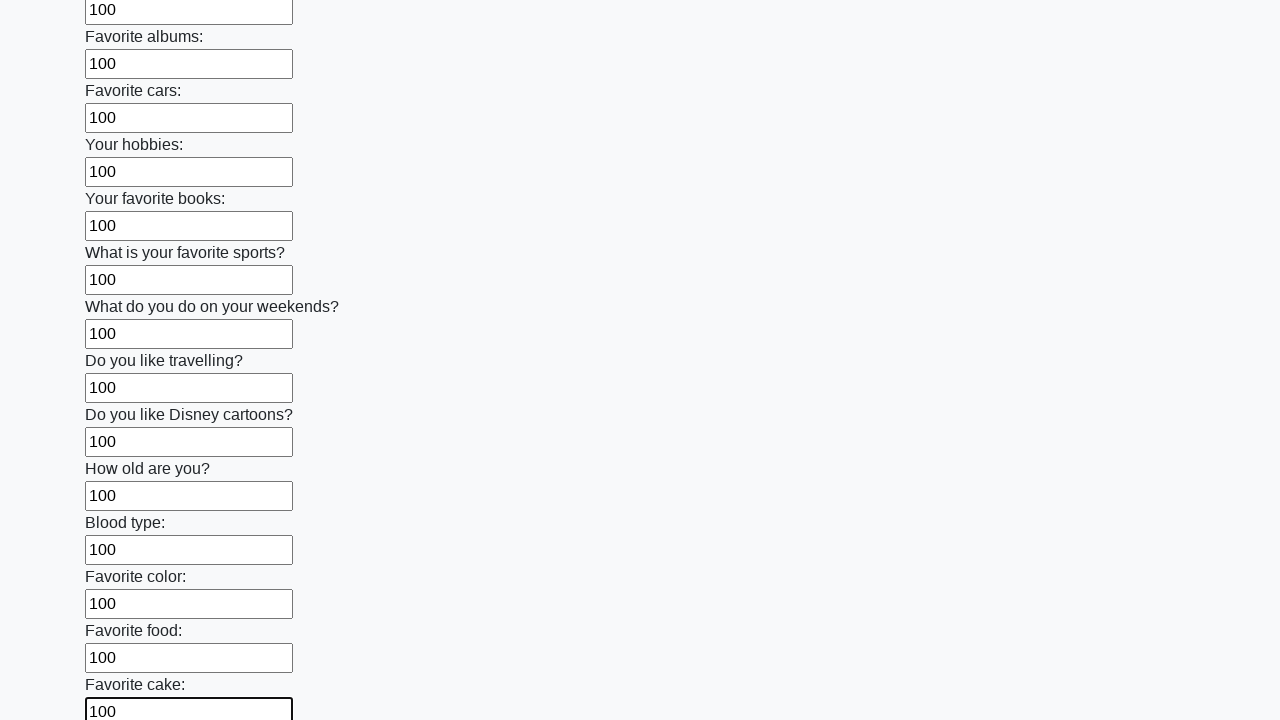

Filled an input field with '100' on input >> nth=22
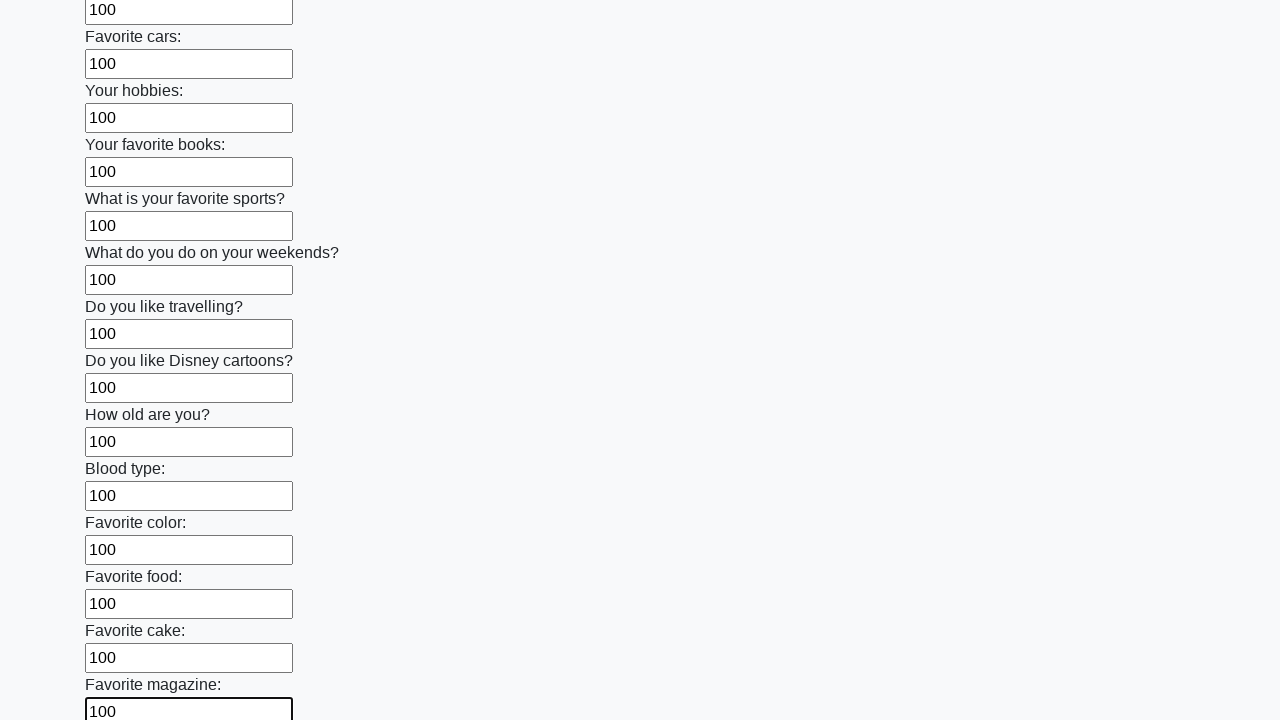

Filled an input field with '100' on input >> nth=23
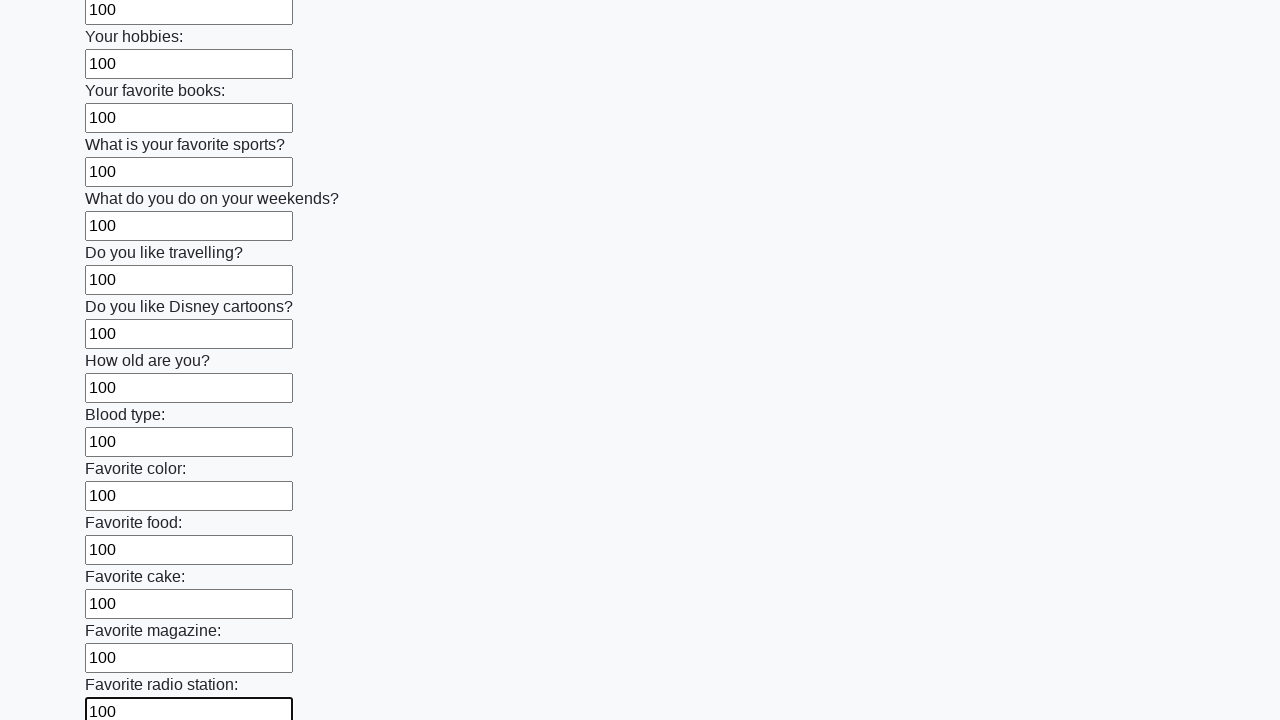

Filled an input field with '100' on input >> nth=24
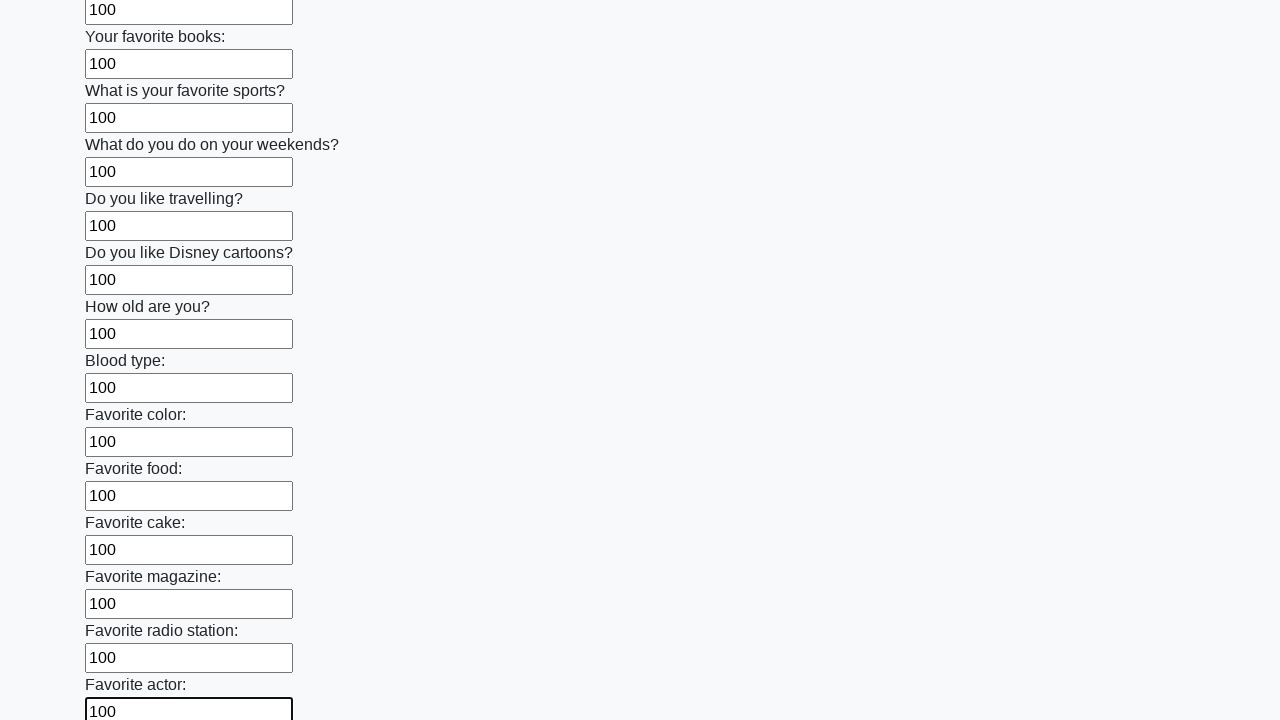

Filled an input field with '100' on input >> nth=25
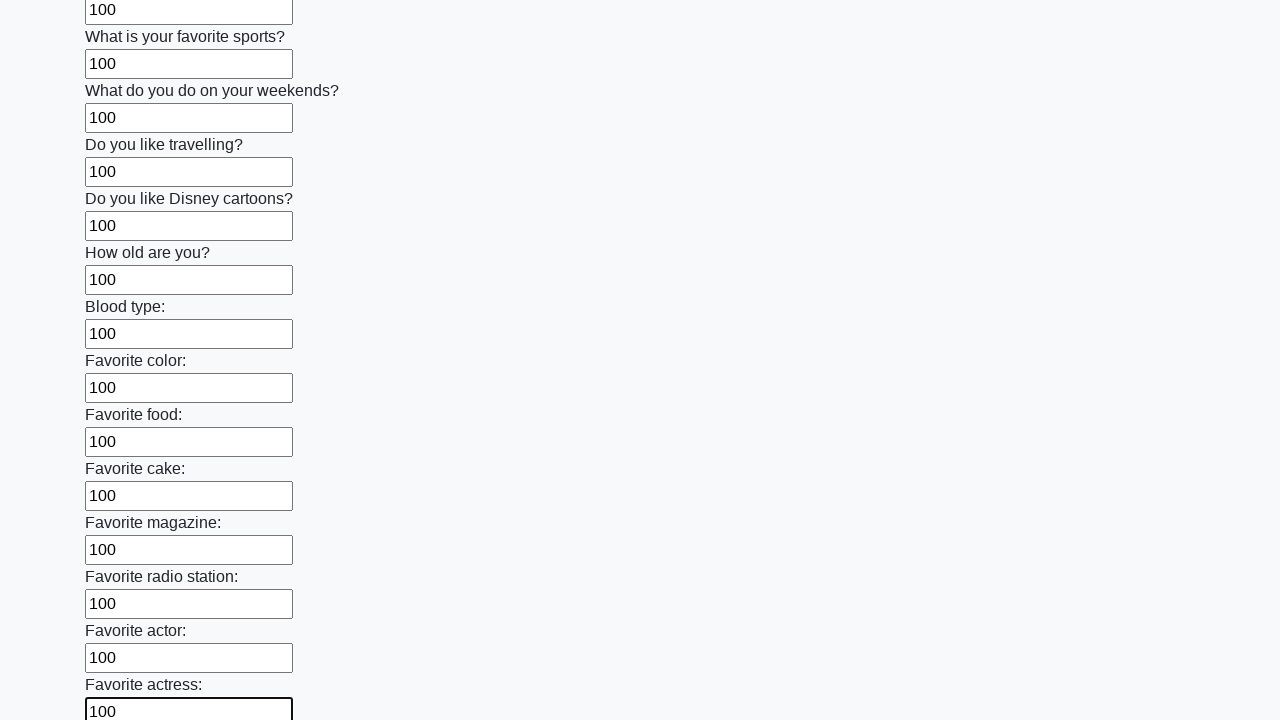

Filled an input field with '100' on input >> nth=26
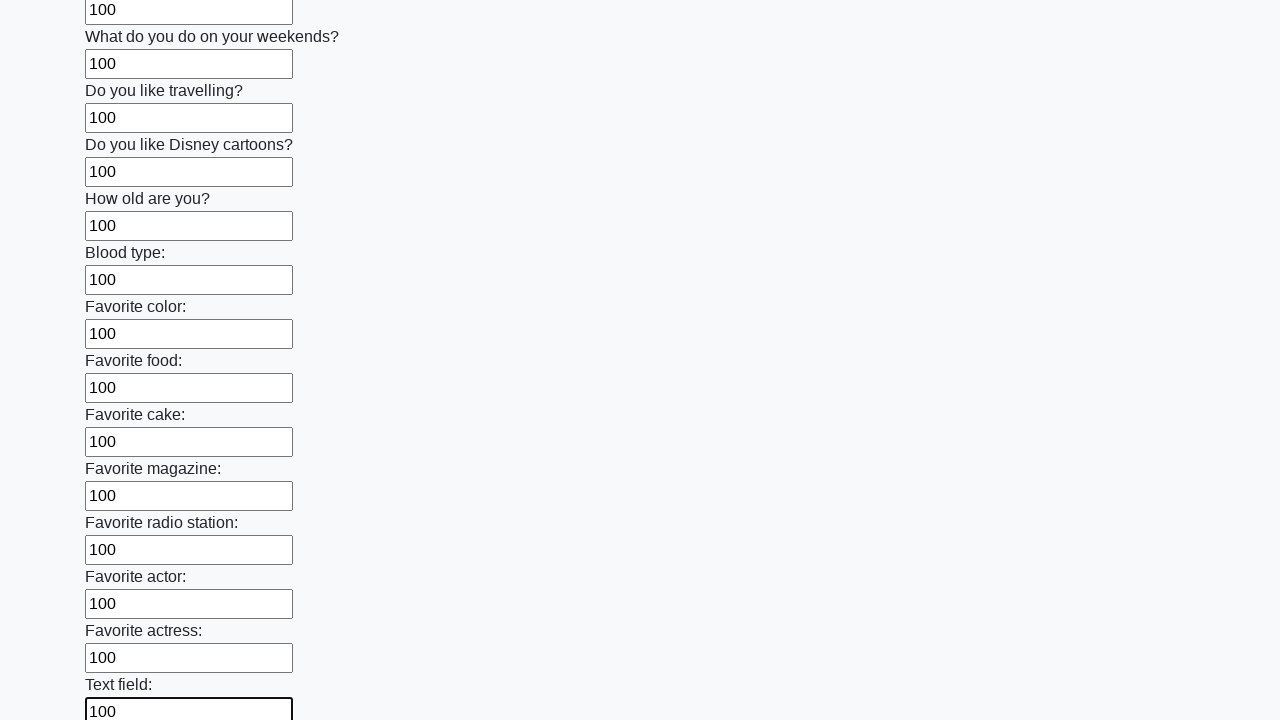

Filled an input field with '100' on input >> nth=27
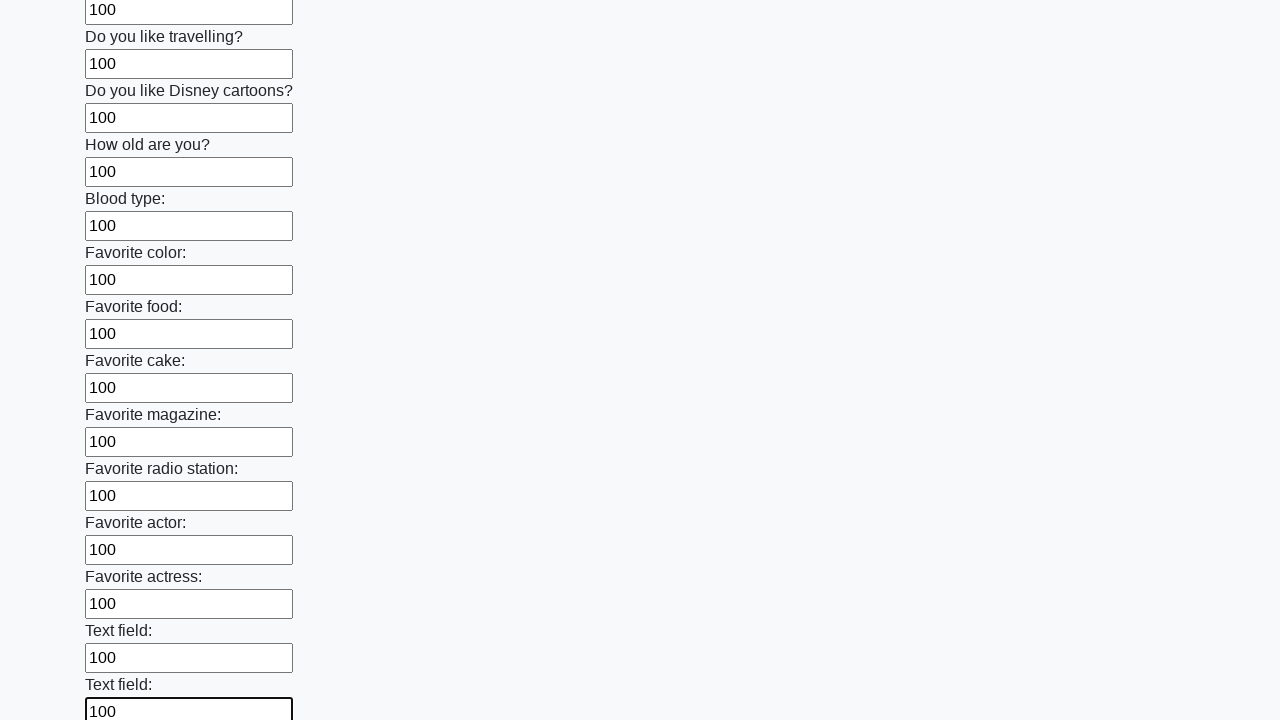

Filled an input field with '100' on input >> nth=28
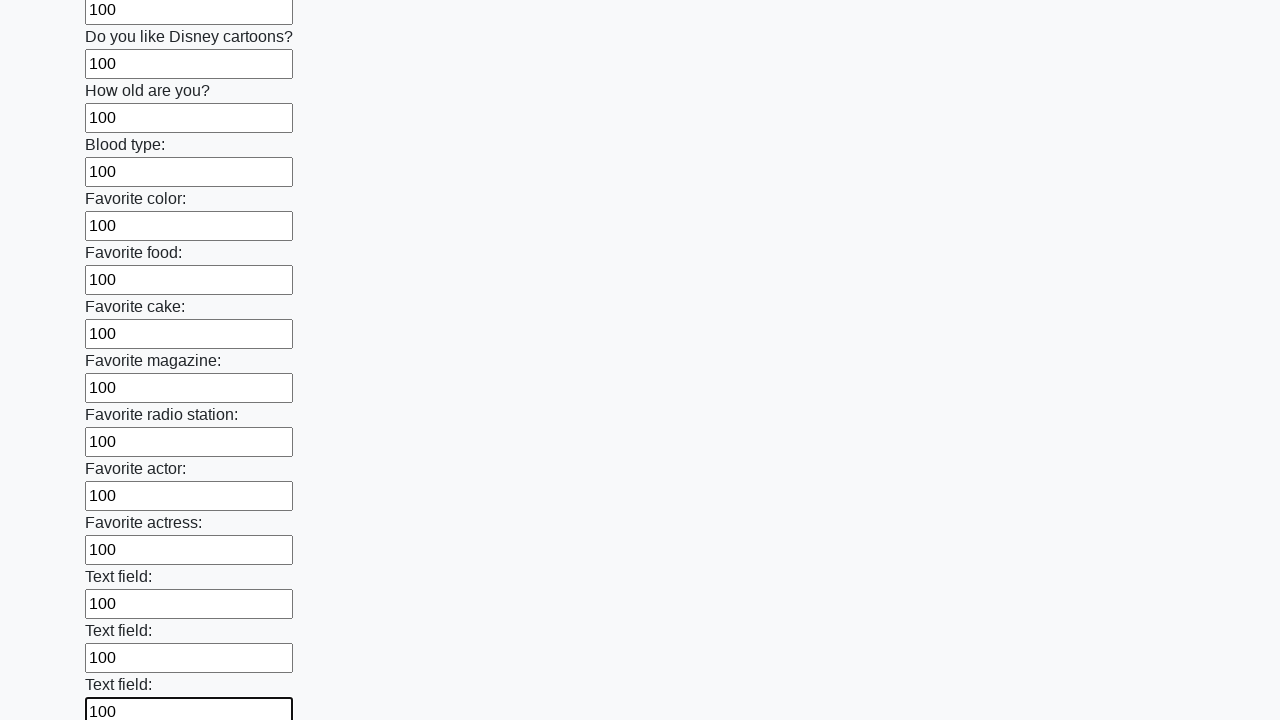

Filled an input field with '100' on input >> nth=29
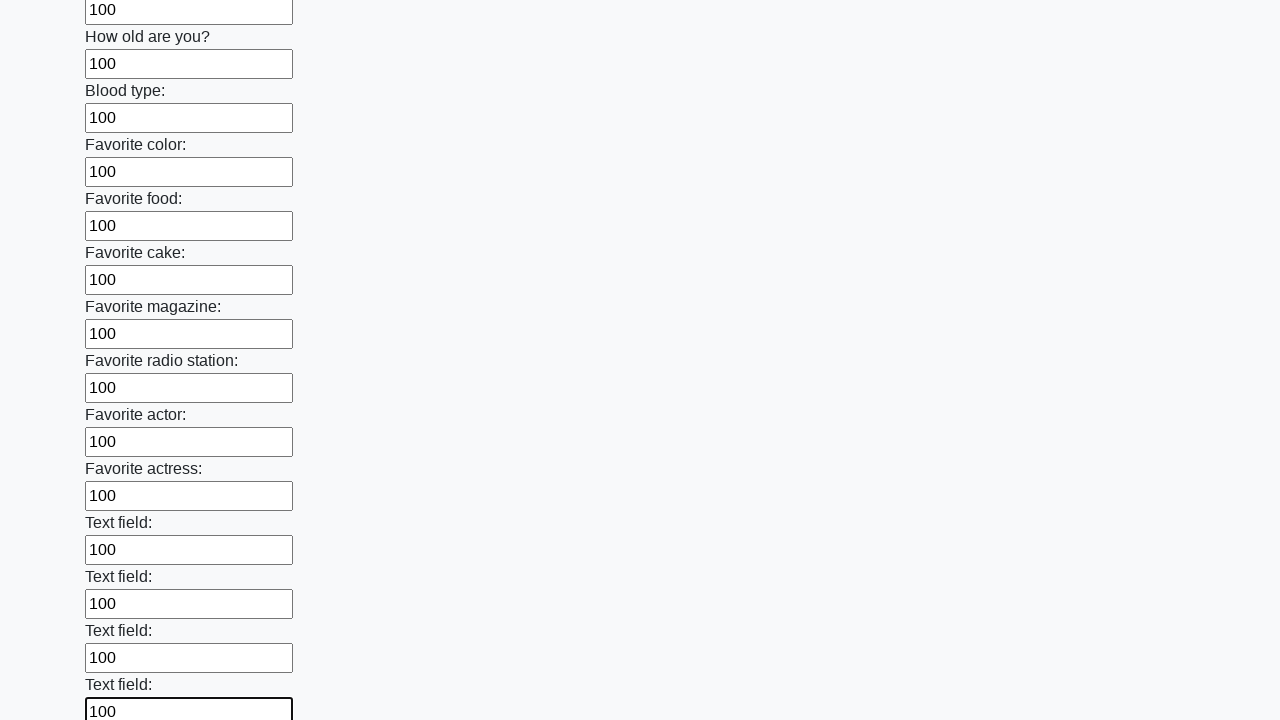

Filled an input field with '100' on input >> nth=30
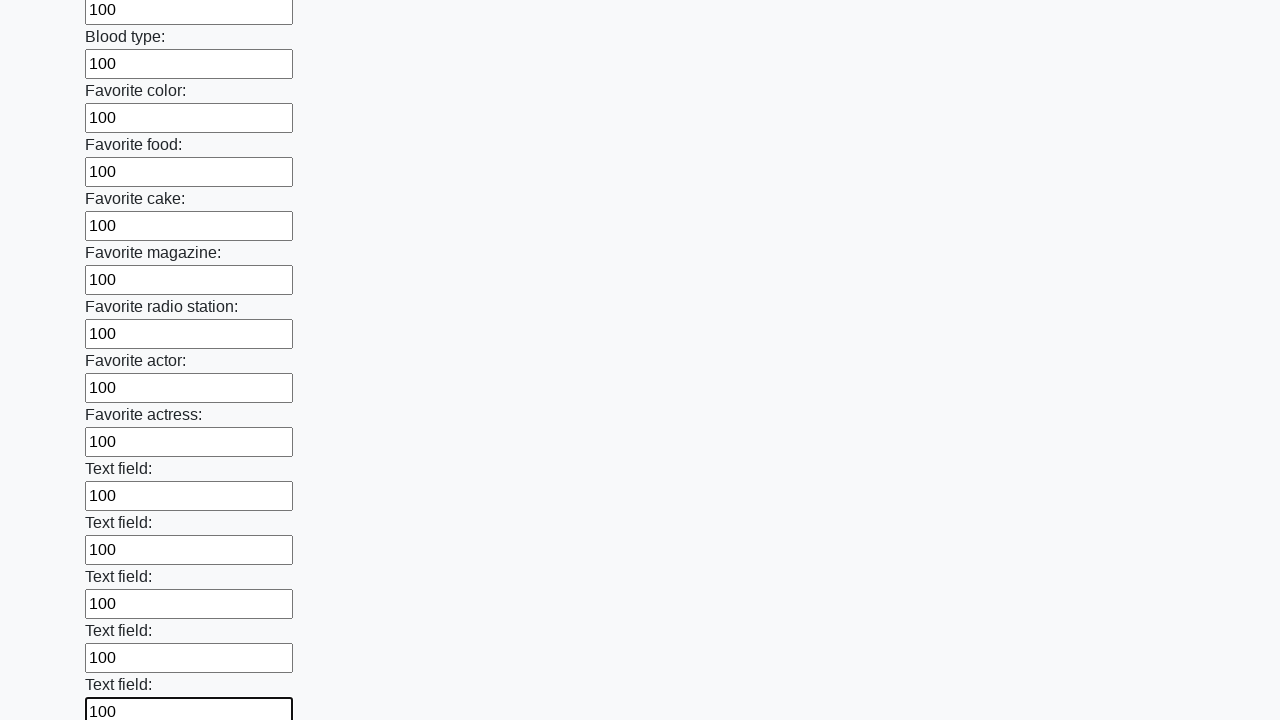

Filled an input field with '100' on input >> nth=31
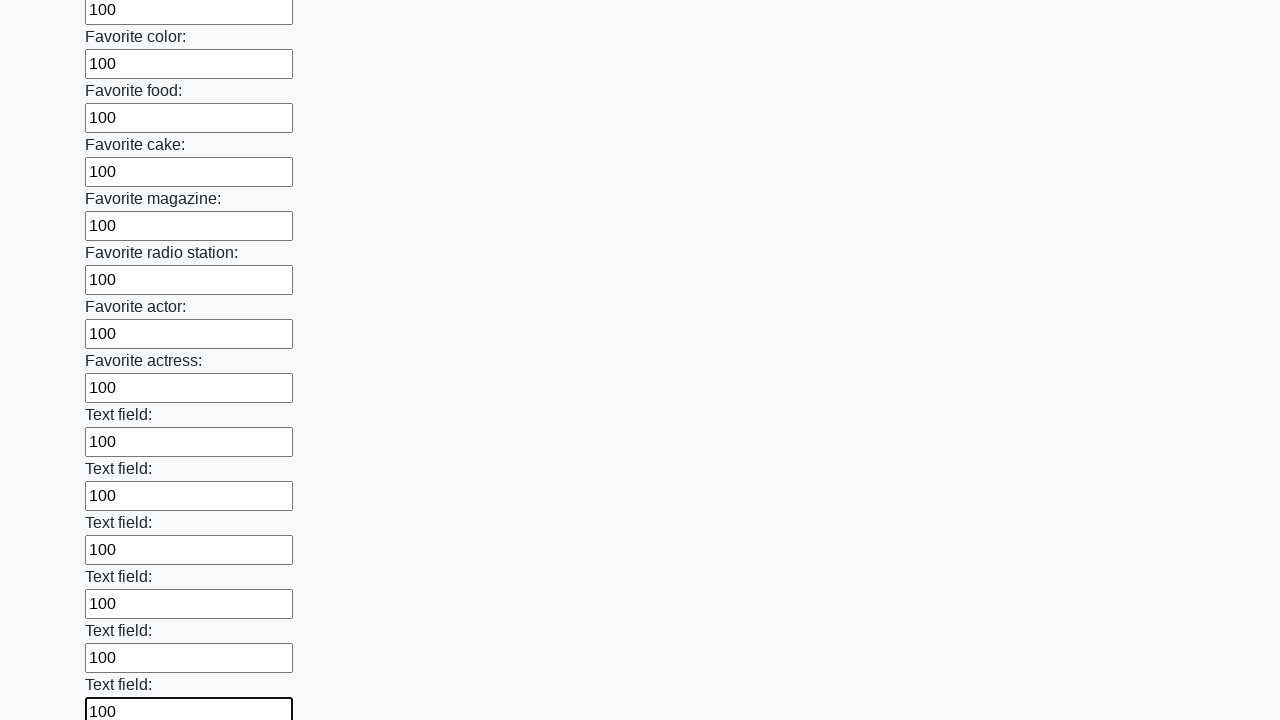

Filled an input field with '100' on input >> nth=32
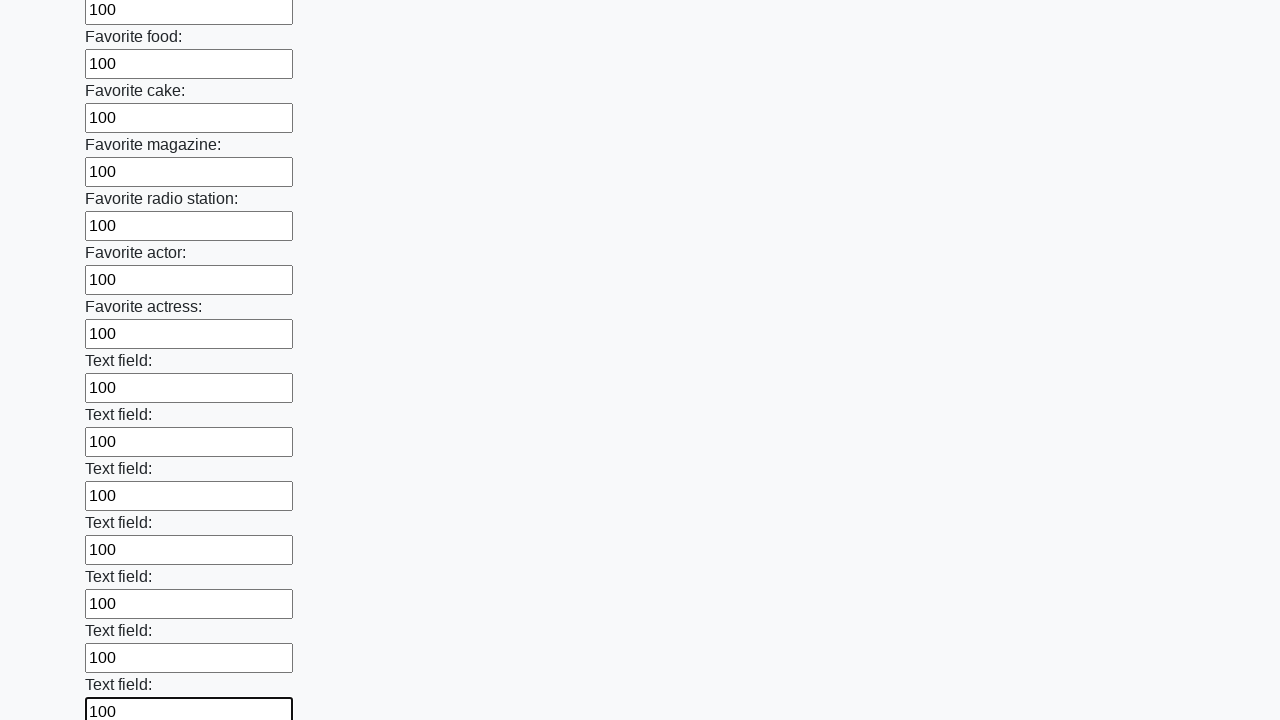

Filled an input field with '100' on input >> nth=33
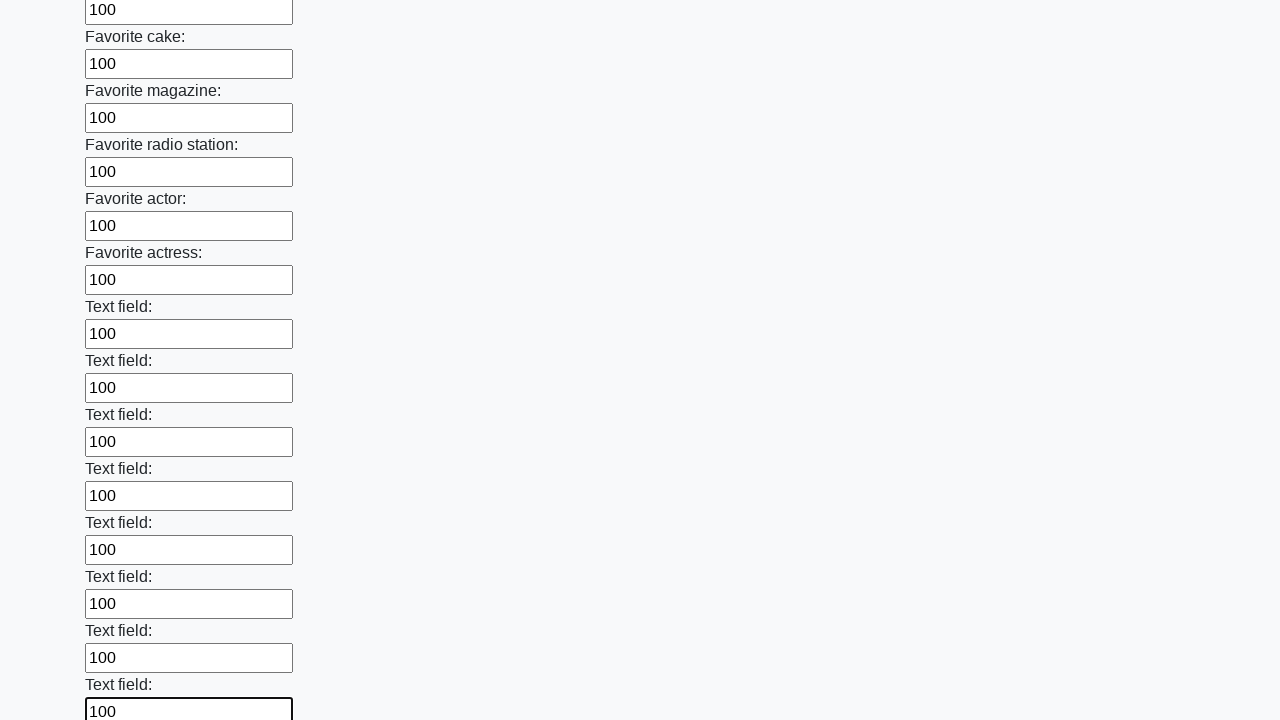

Filled an input field with '100' on input >> nth=34
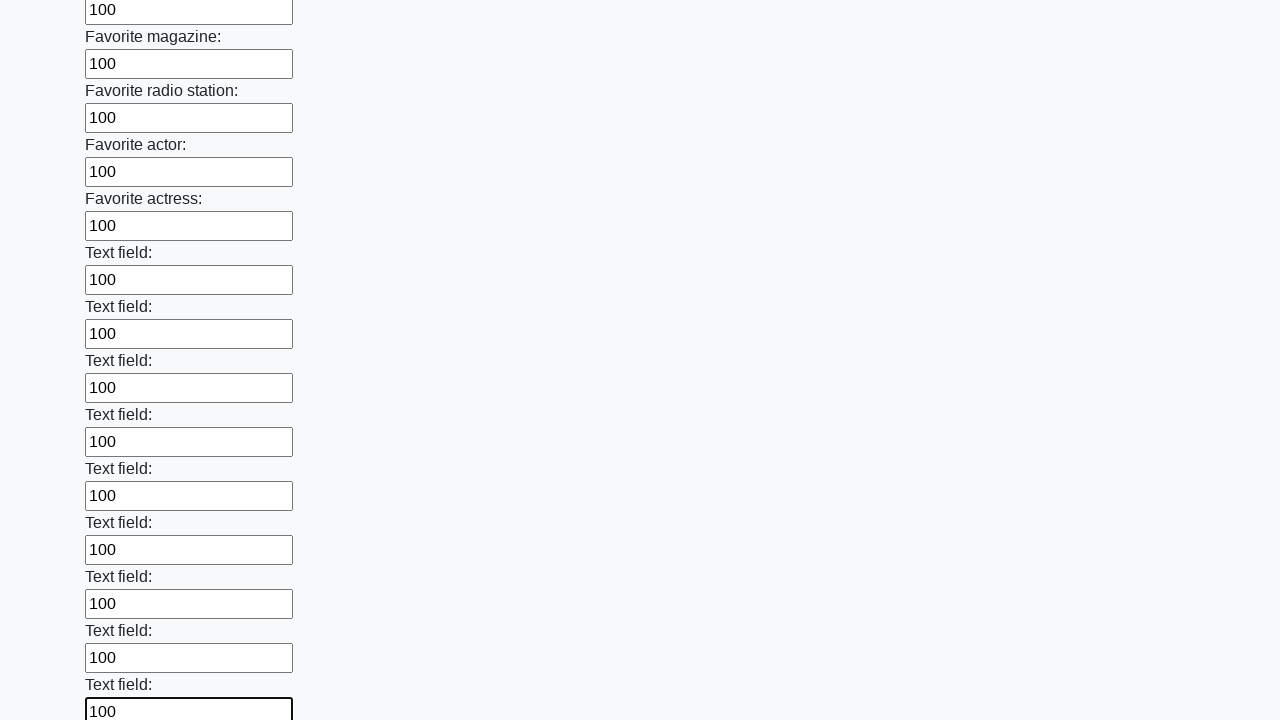

Filled an input field with '100' on input >> nth=35
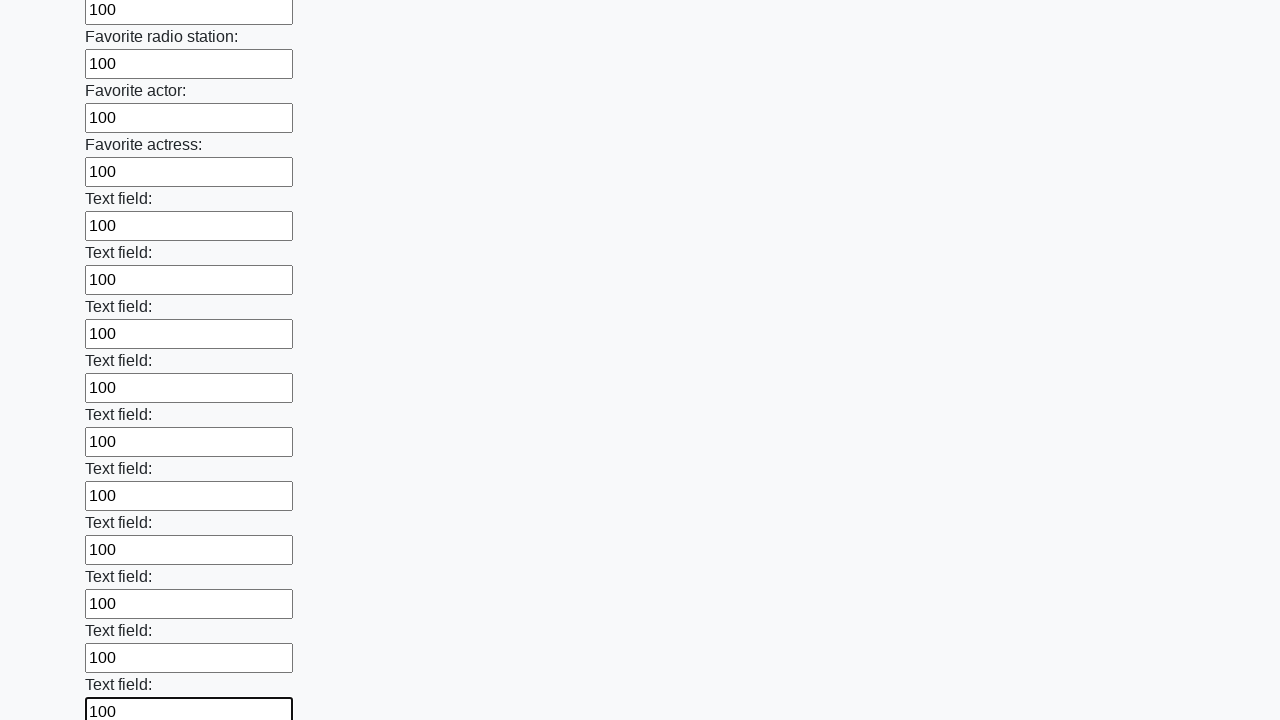

Filled an input field with '100' on input >> nth=36
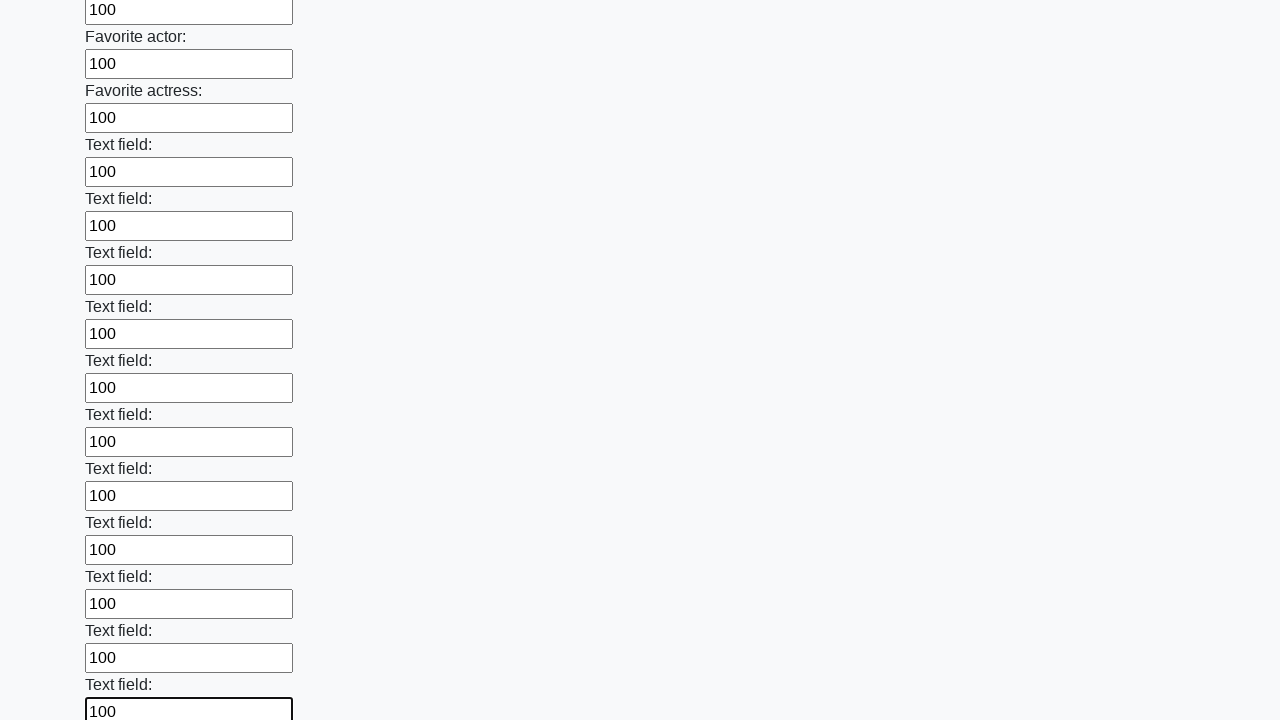

Filled an input field with '100' on input >> nth=37
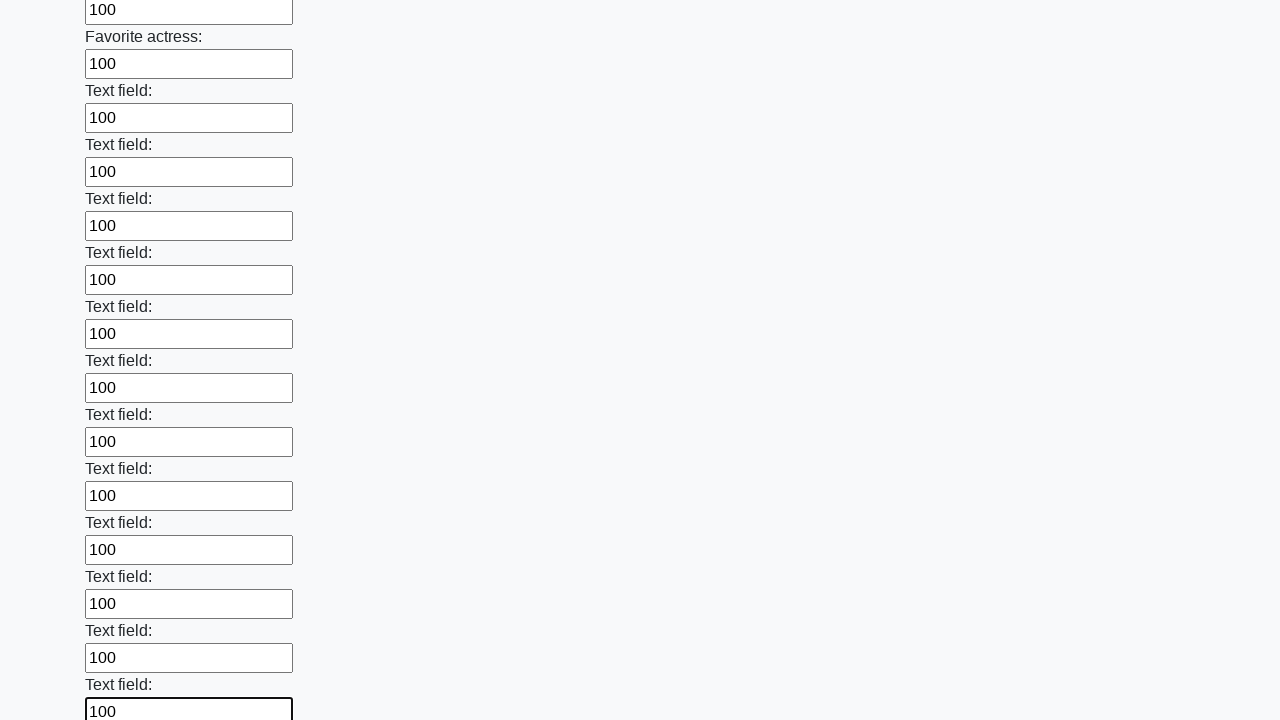

Filled an input field with '100' on input >> nth=38
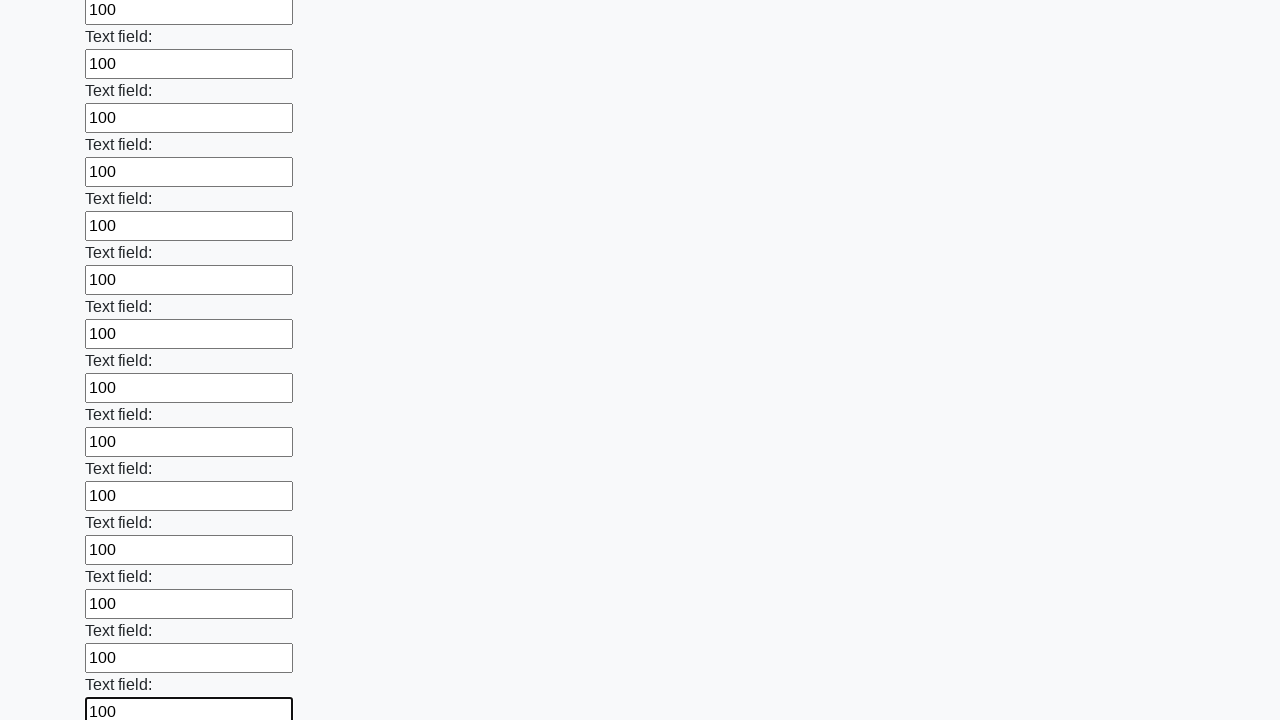

Filled an input field with '100' on input >> nth=39
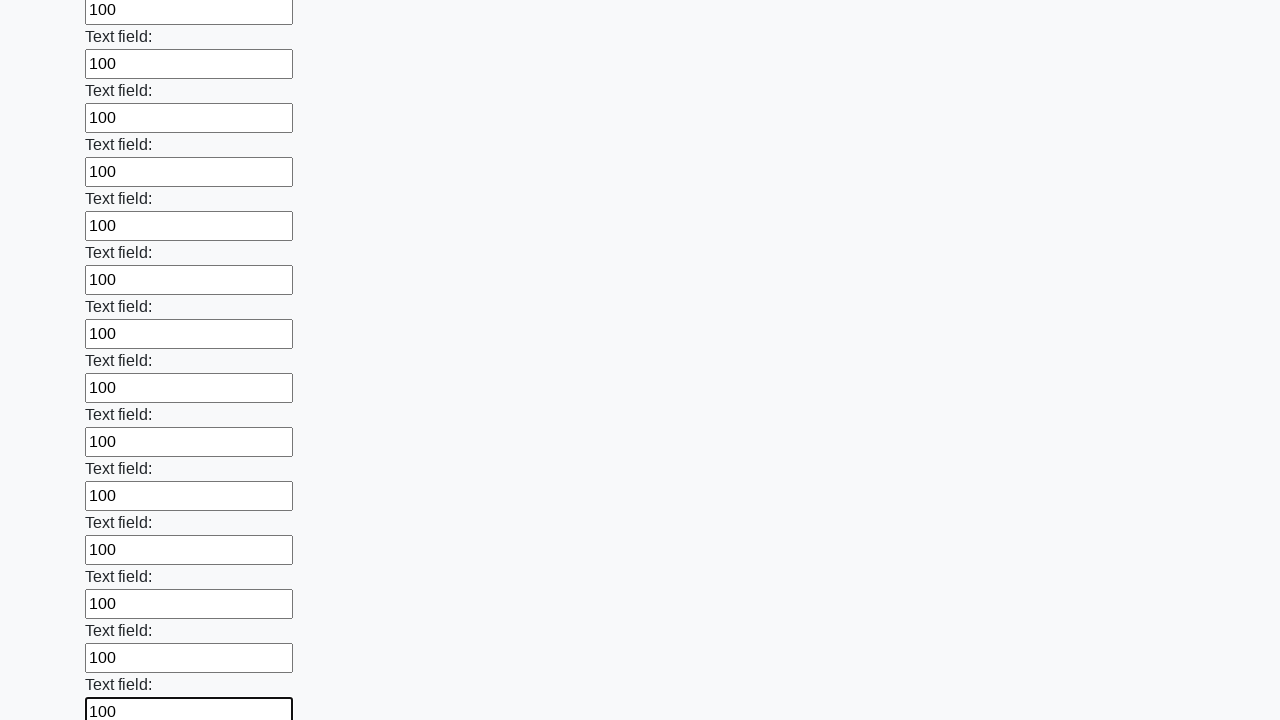

Filled an input field with '100' on input >> nth=40
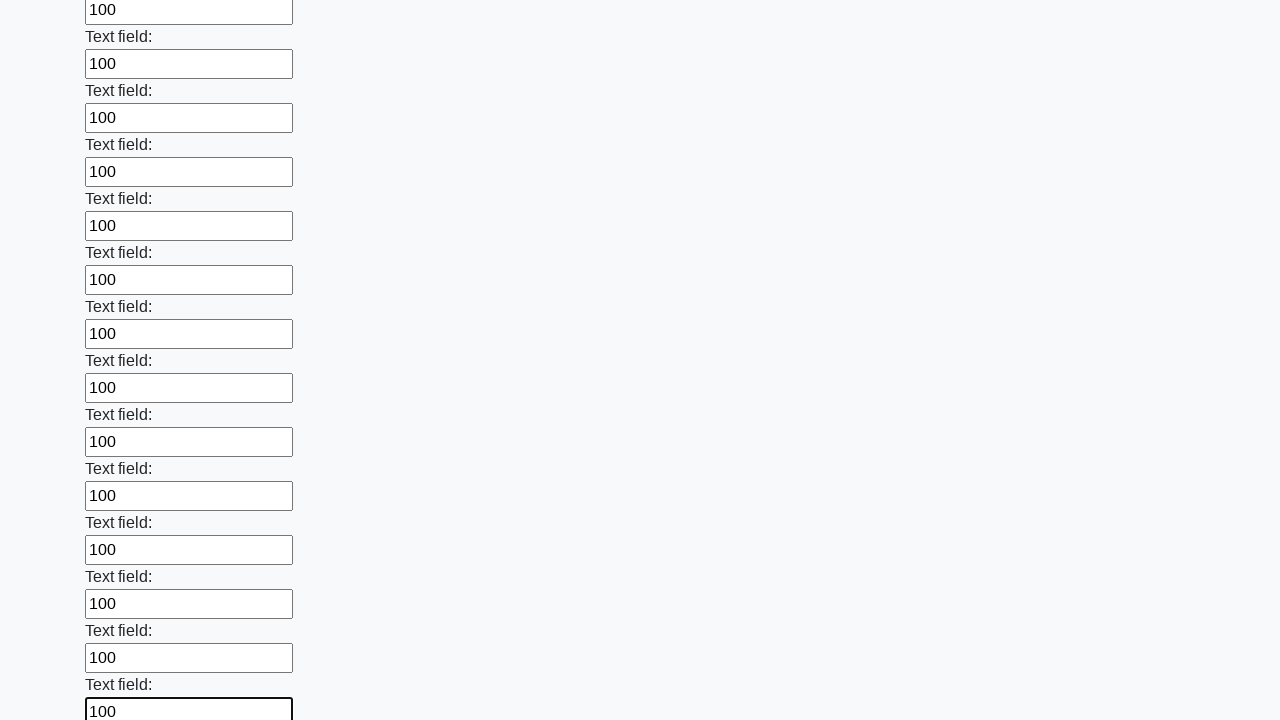

Filled an input field with '100' on input >> nth=41
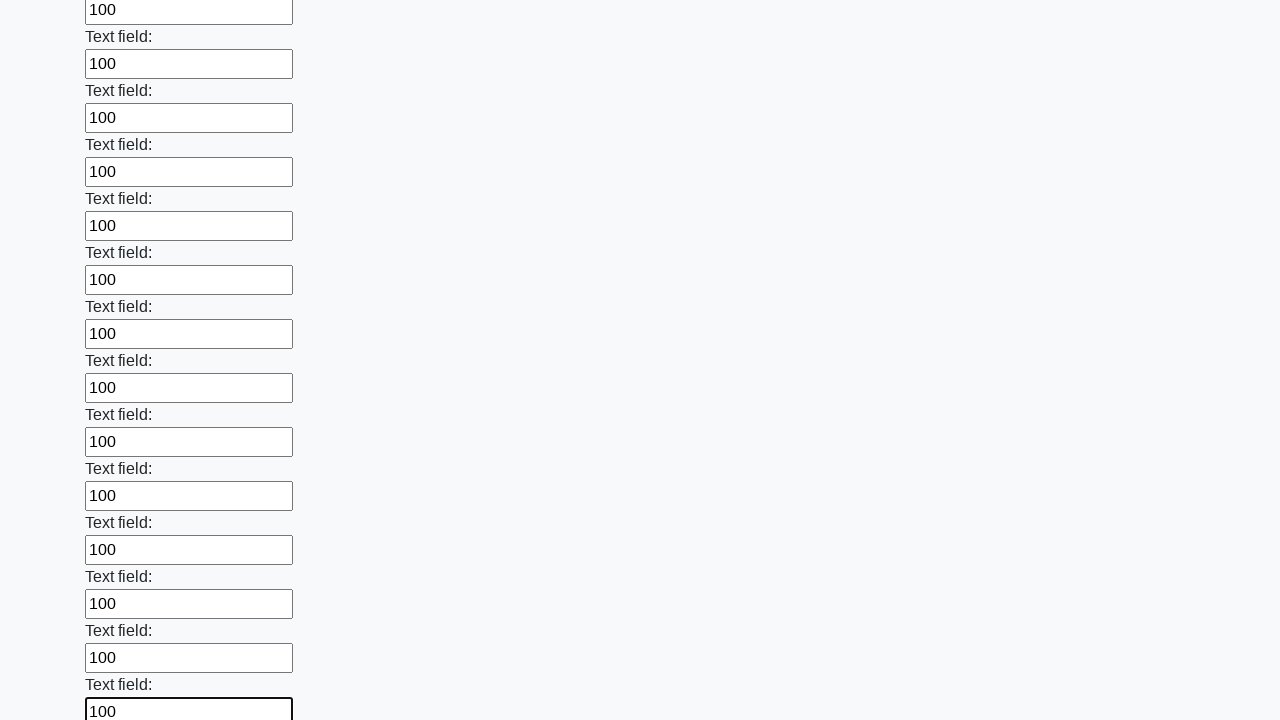

Filled an input field with '100' on input >> nth=42
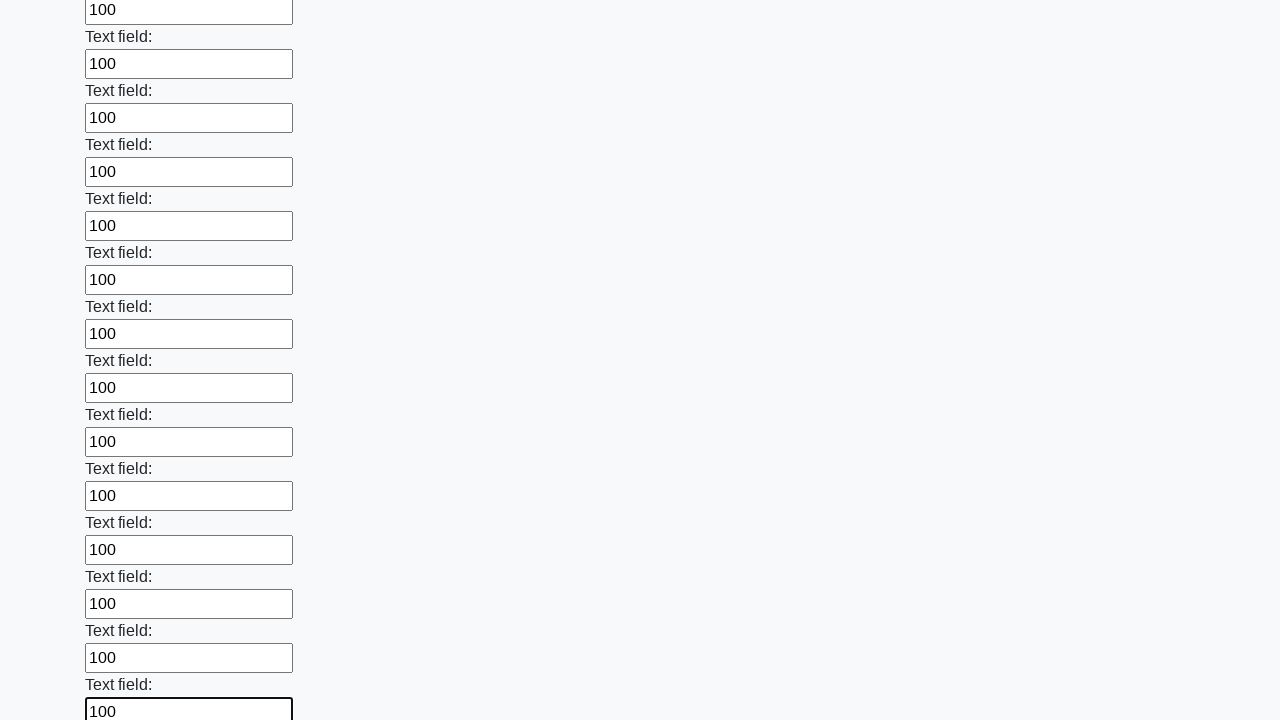

Filled an input field with '100' on input >> nth=43
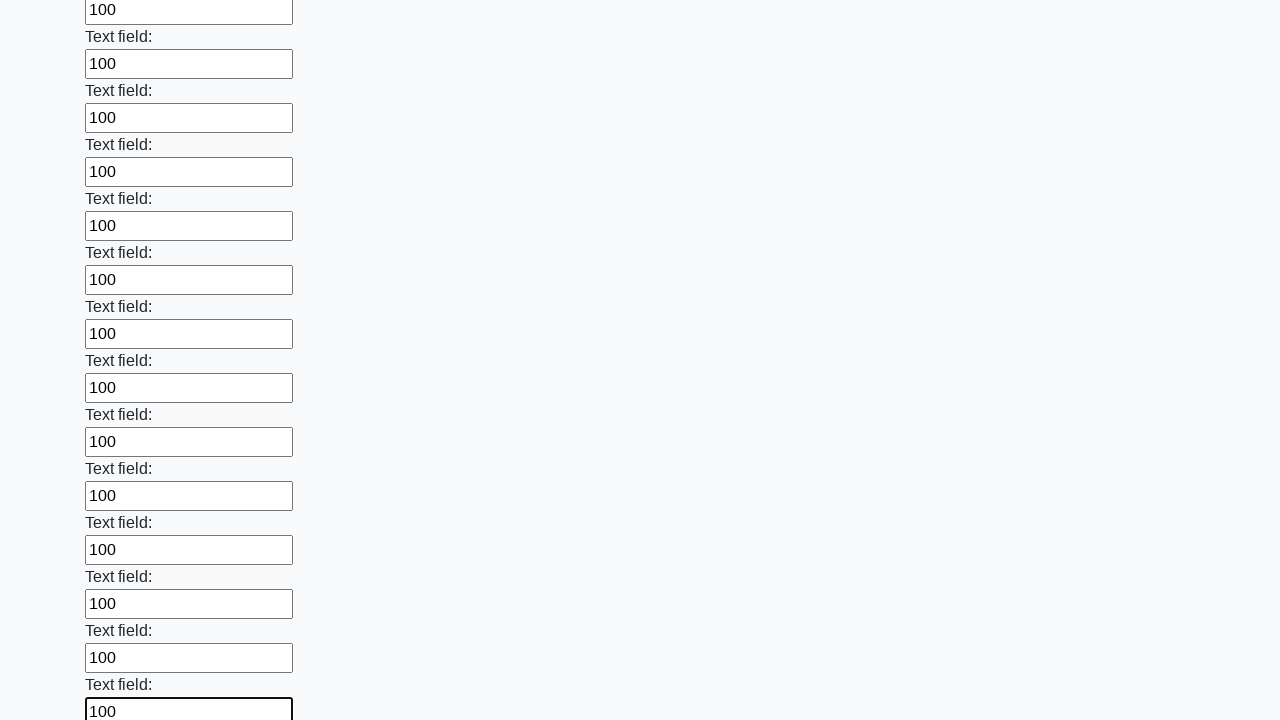

Filled an input field with '100' on input >> nth=44
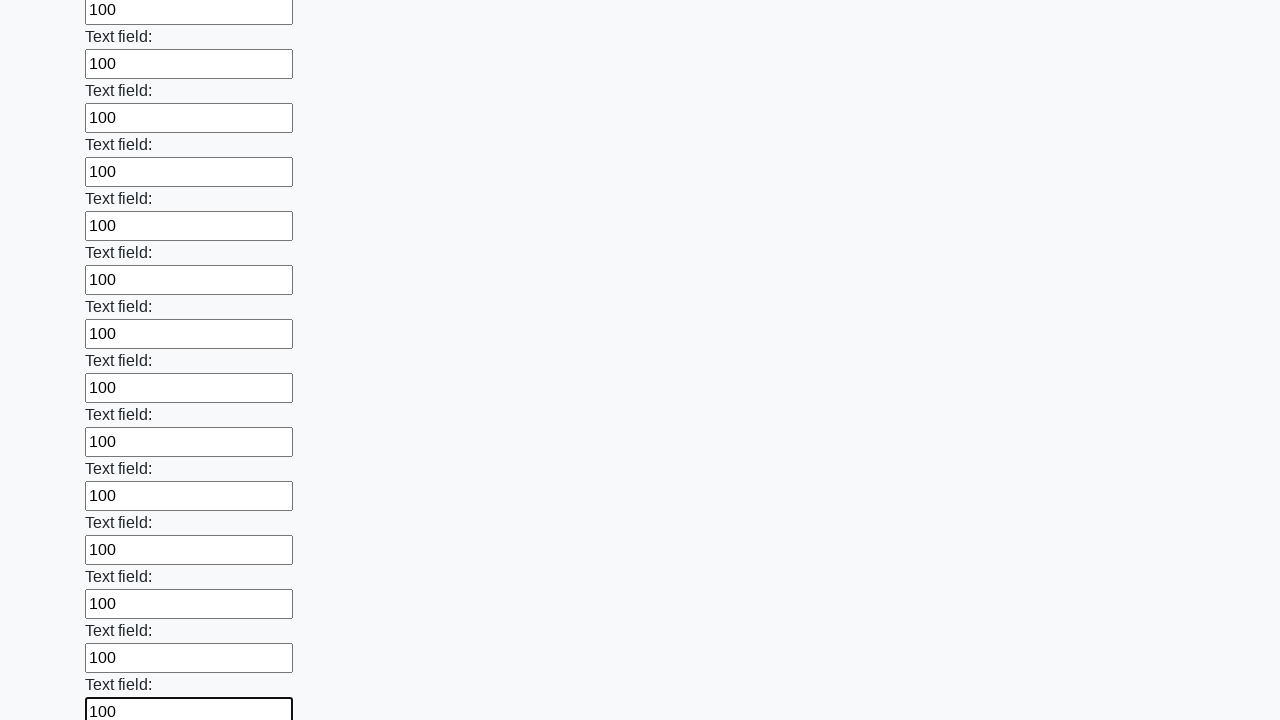

Filled an input field with '100' on input >> nth=45
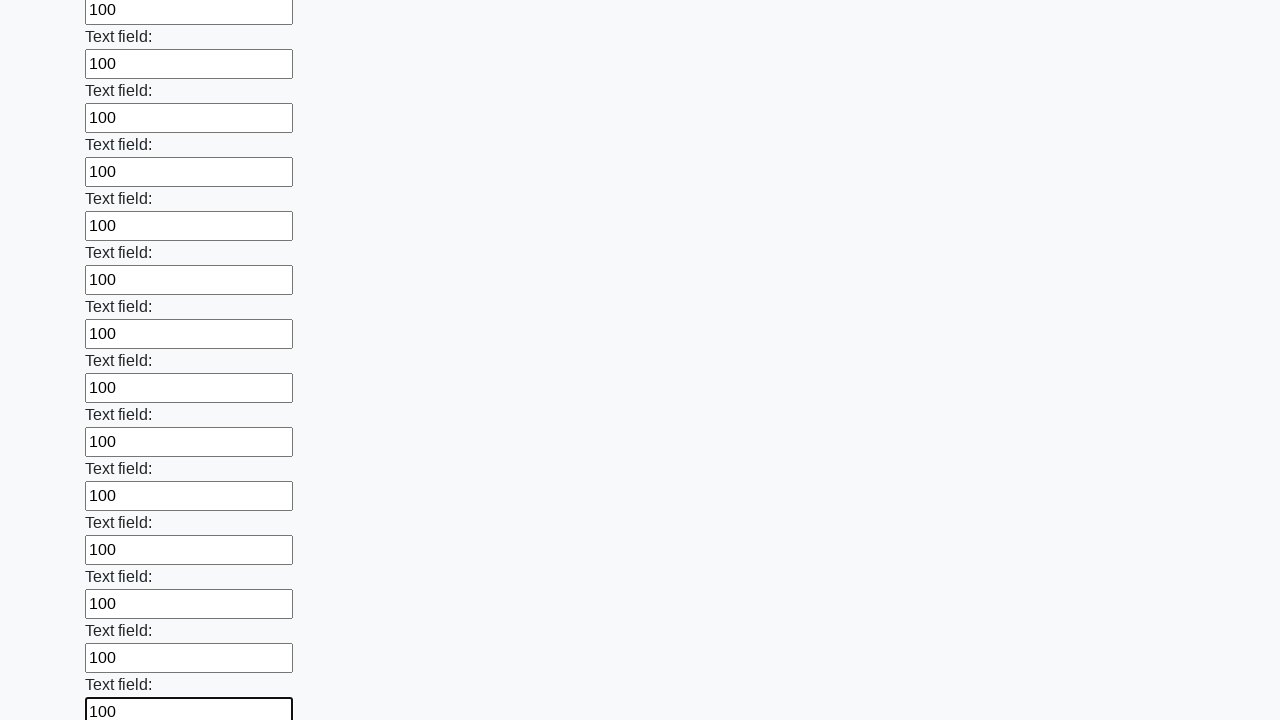

Filled an input field with '100' on input >> nth=46
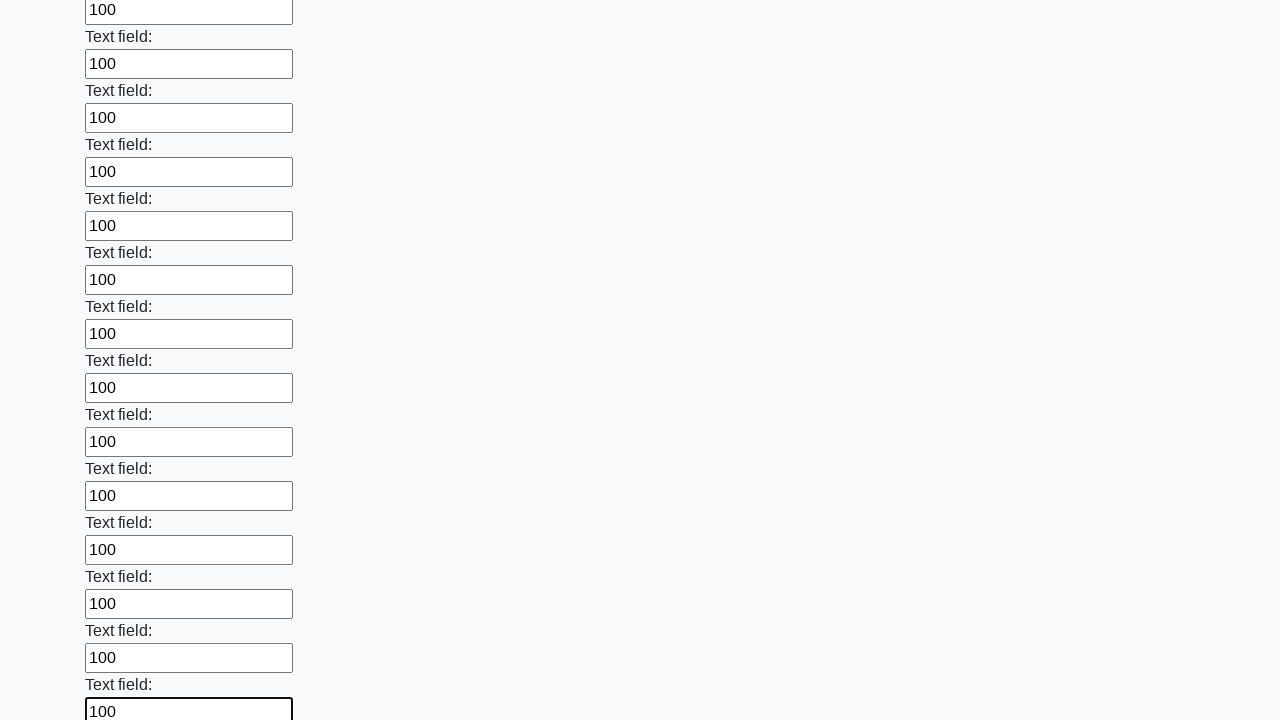

Filled an input field with '100' on input >> nth=47
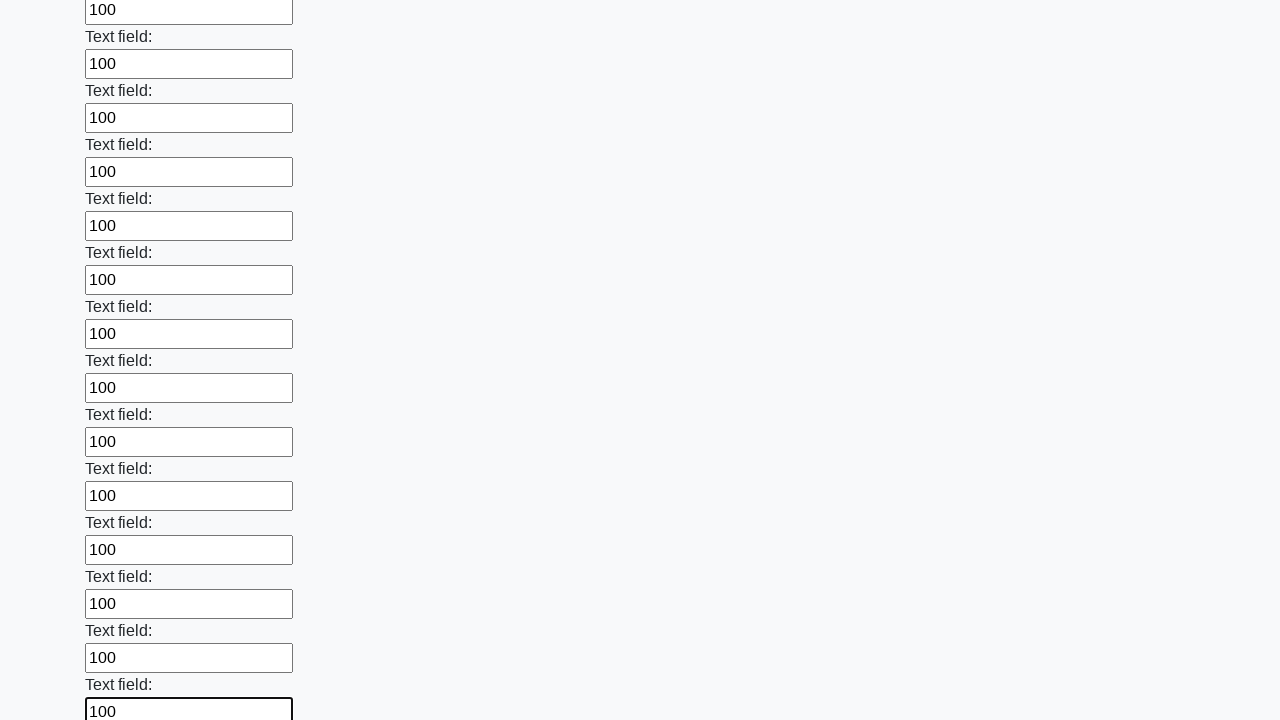

Filled an input field with '100' on input >> nth=48
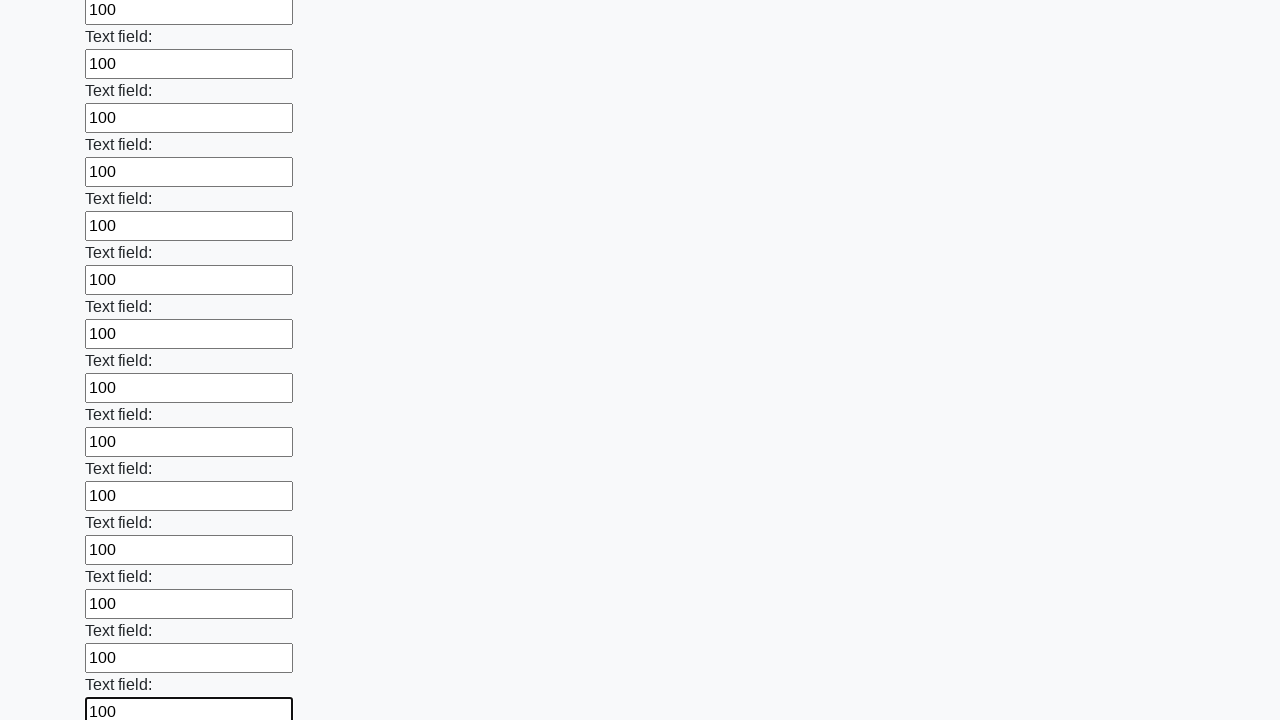

Filled an input field with '100' on input >> nth=49
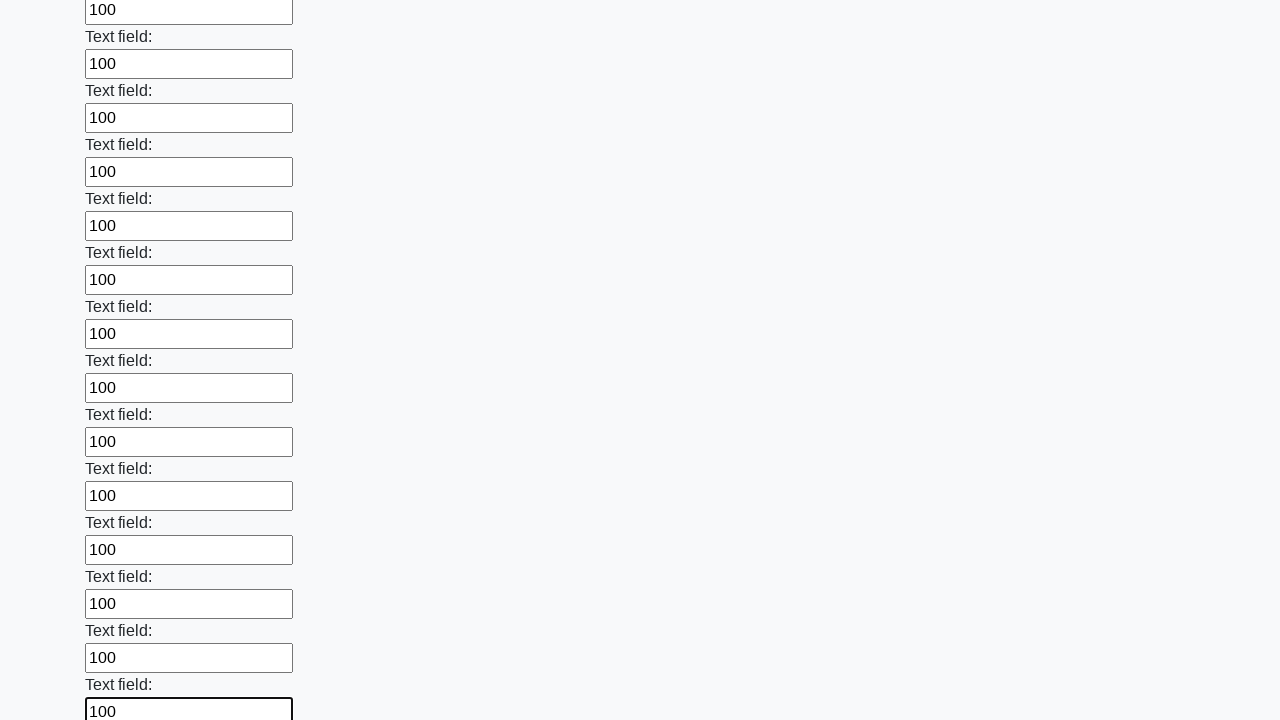

Filled an input field with '100' on input >> nth=50
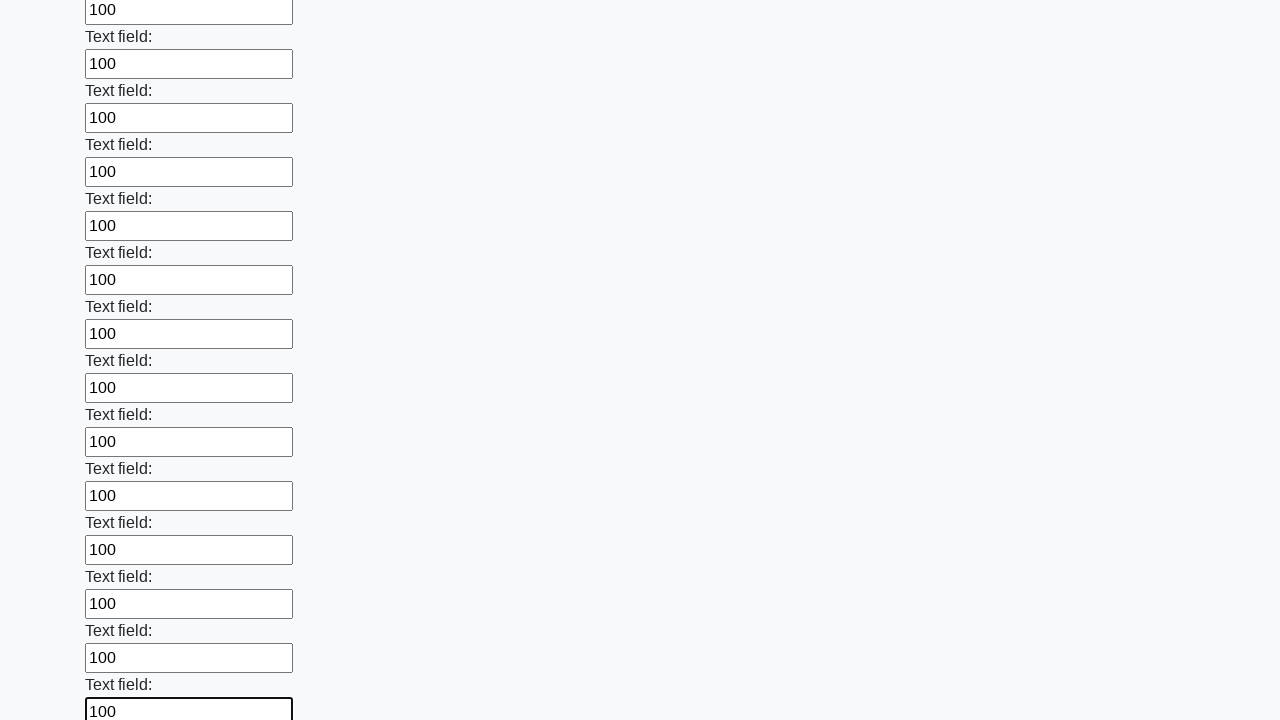

Filled an input field with '100' on input >> nth=51
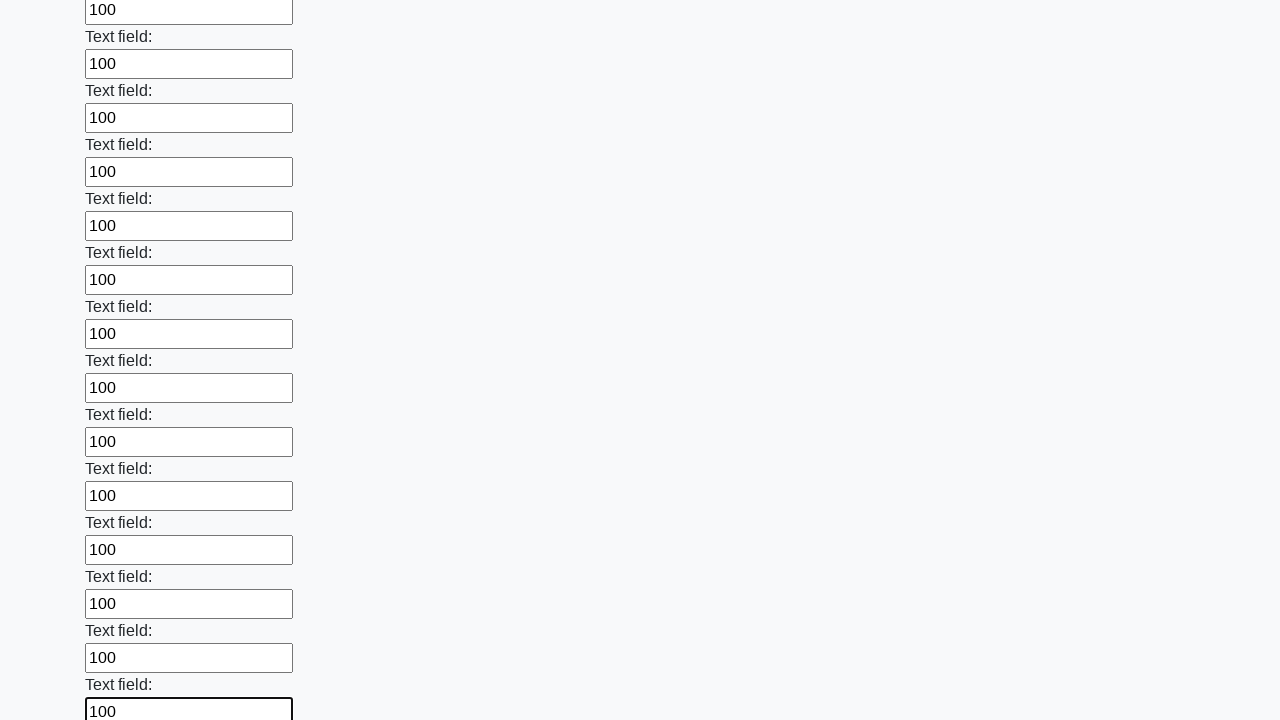

Filled an input field with '100' on input >> nth=52
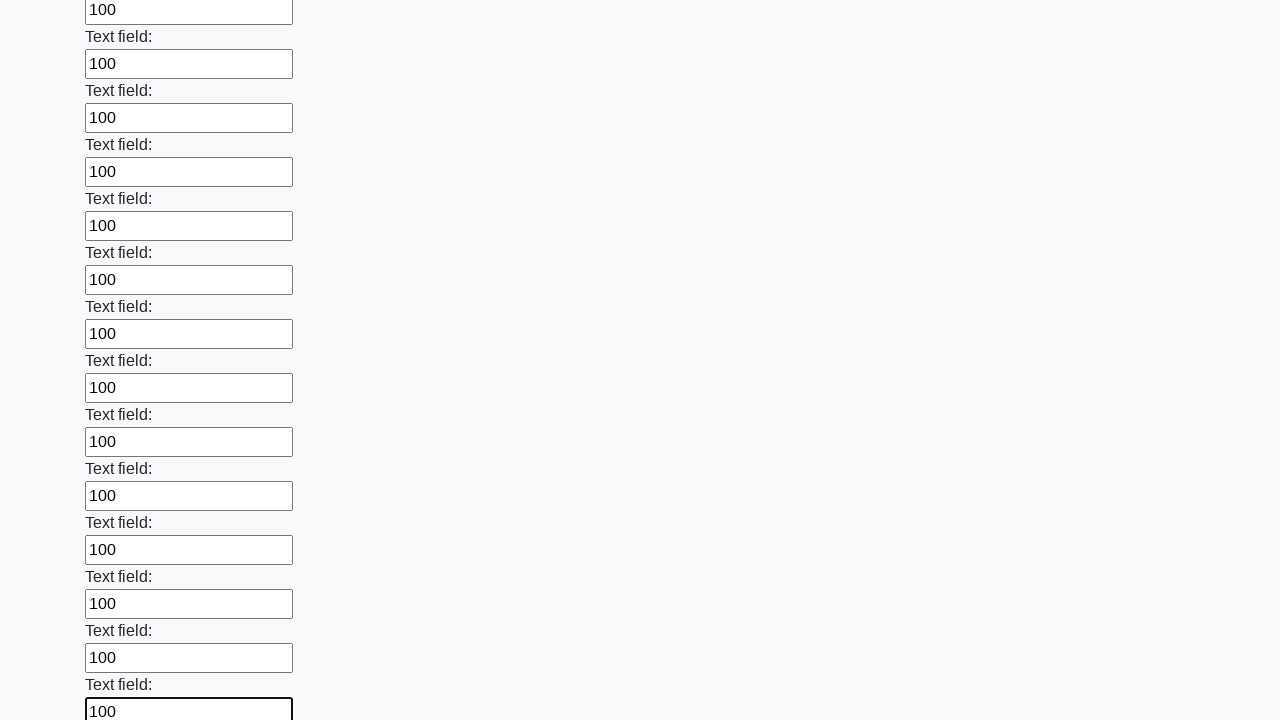

Filled an input field with '100' on input >> nth=53
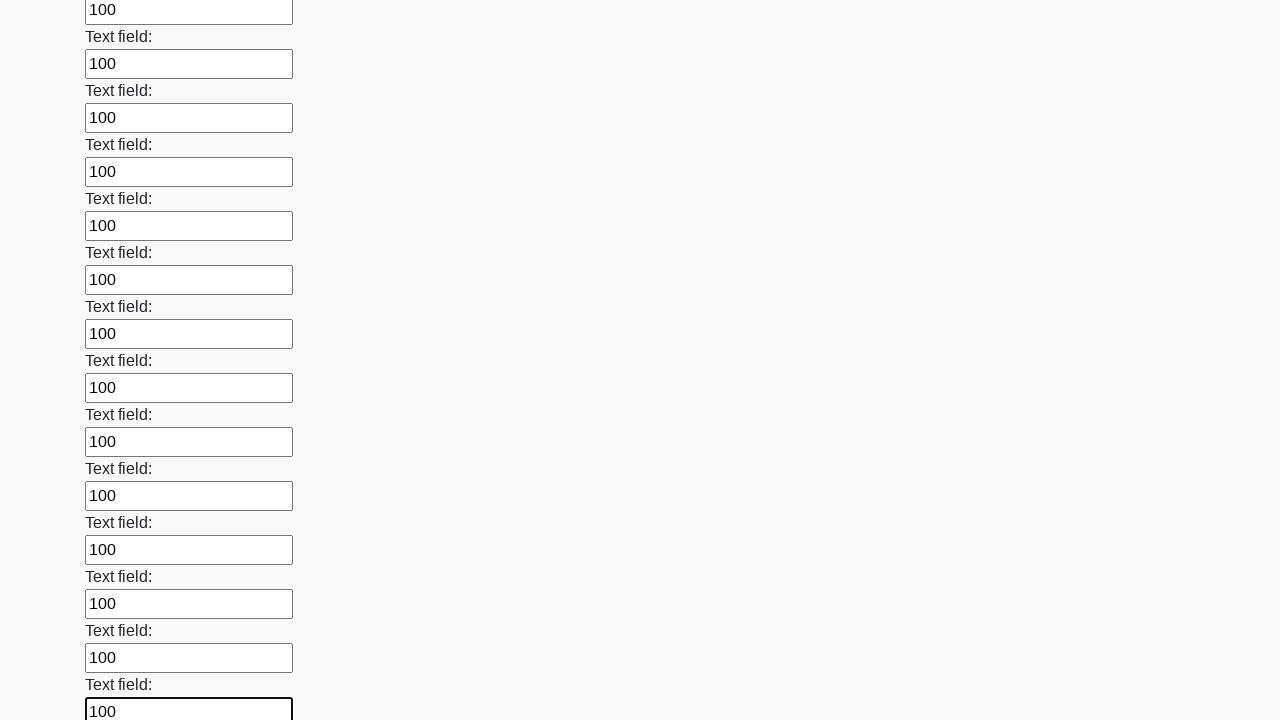

Filled an input field with '100' on input >> nth=54
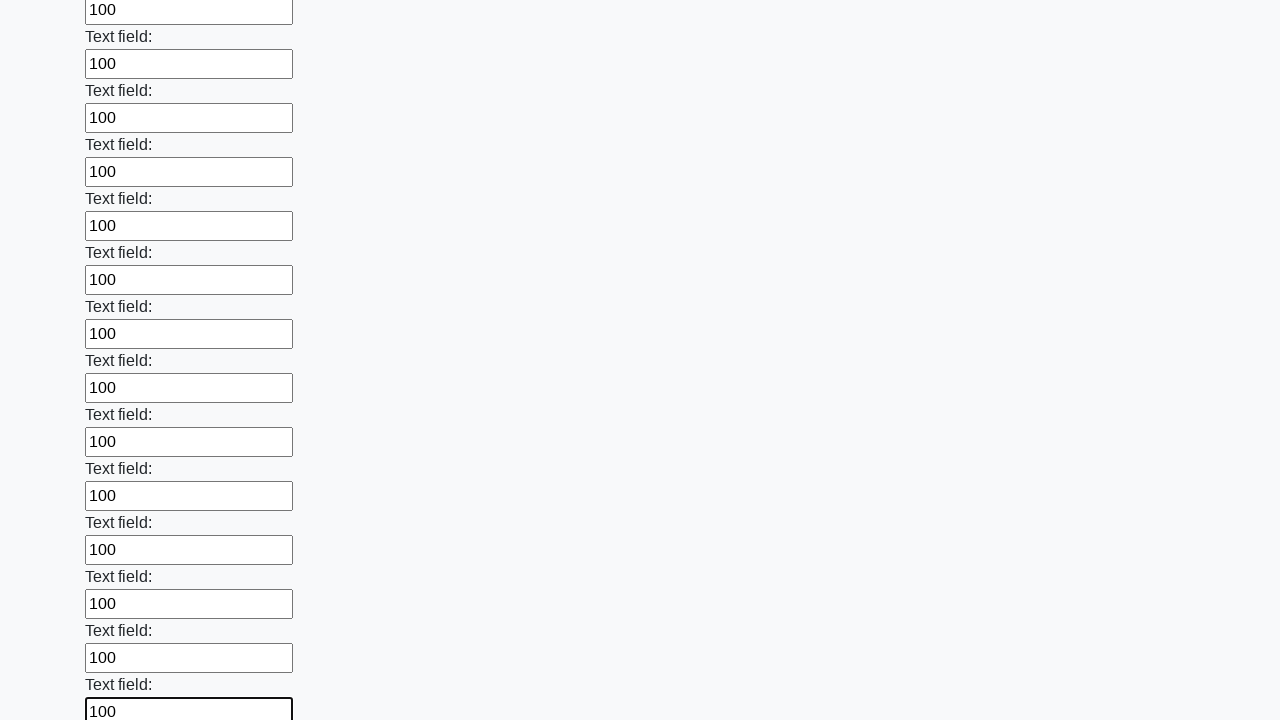

Filled an input field with '100' on input >> nth=55
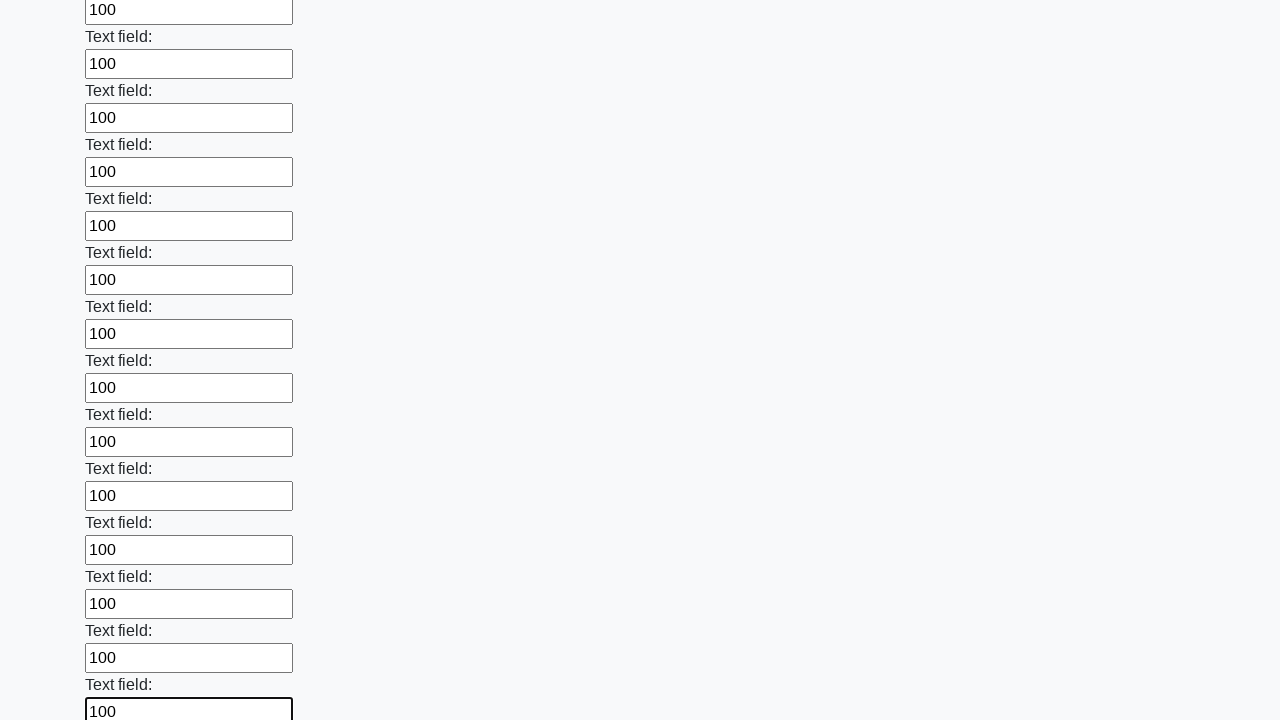

Filled an input field with '100' on input >> nth=56
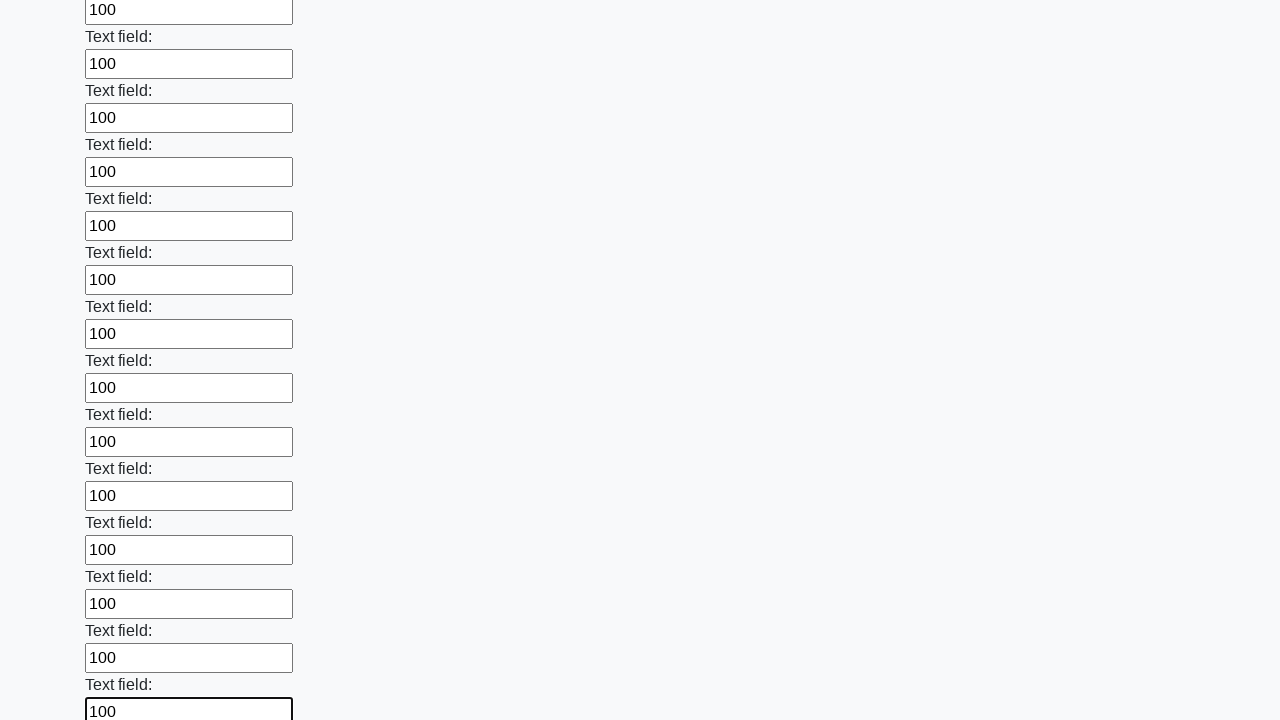

Filled an input field with '100' on input >> nth=57
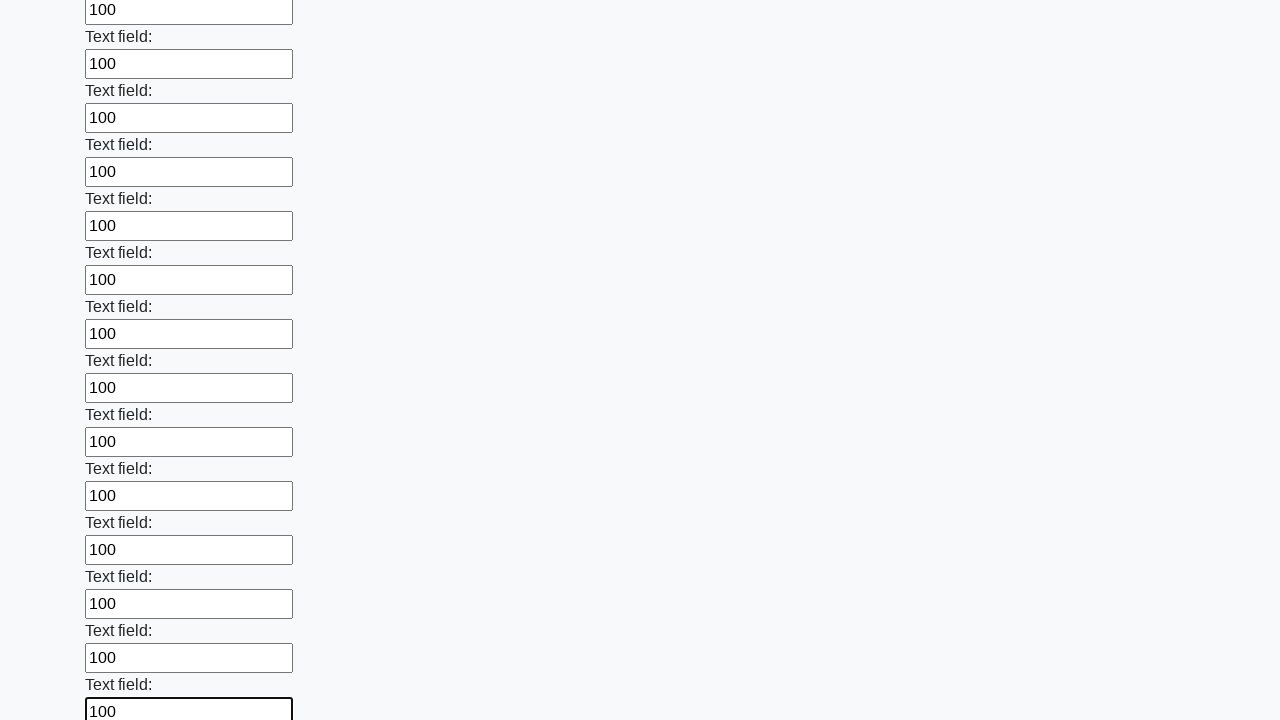

Filled an input field with '100' on input >> nth=58
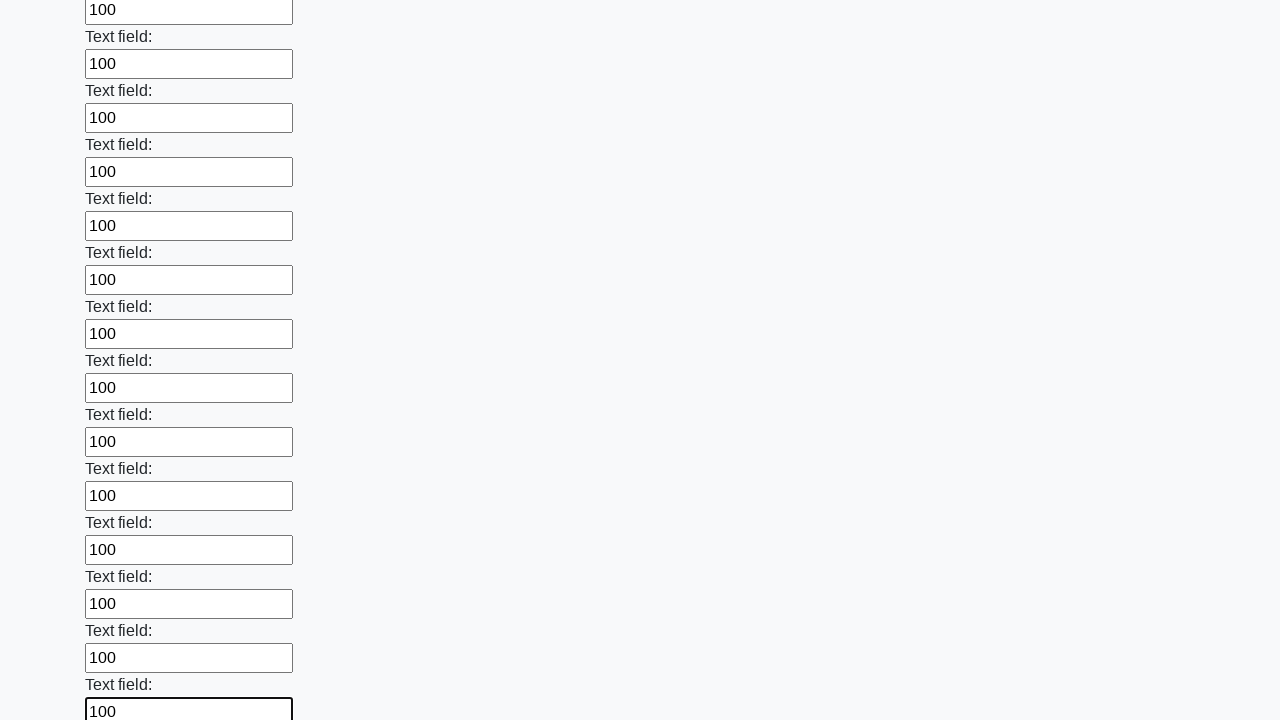

Filled an input field with '100' on input >> nth=59
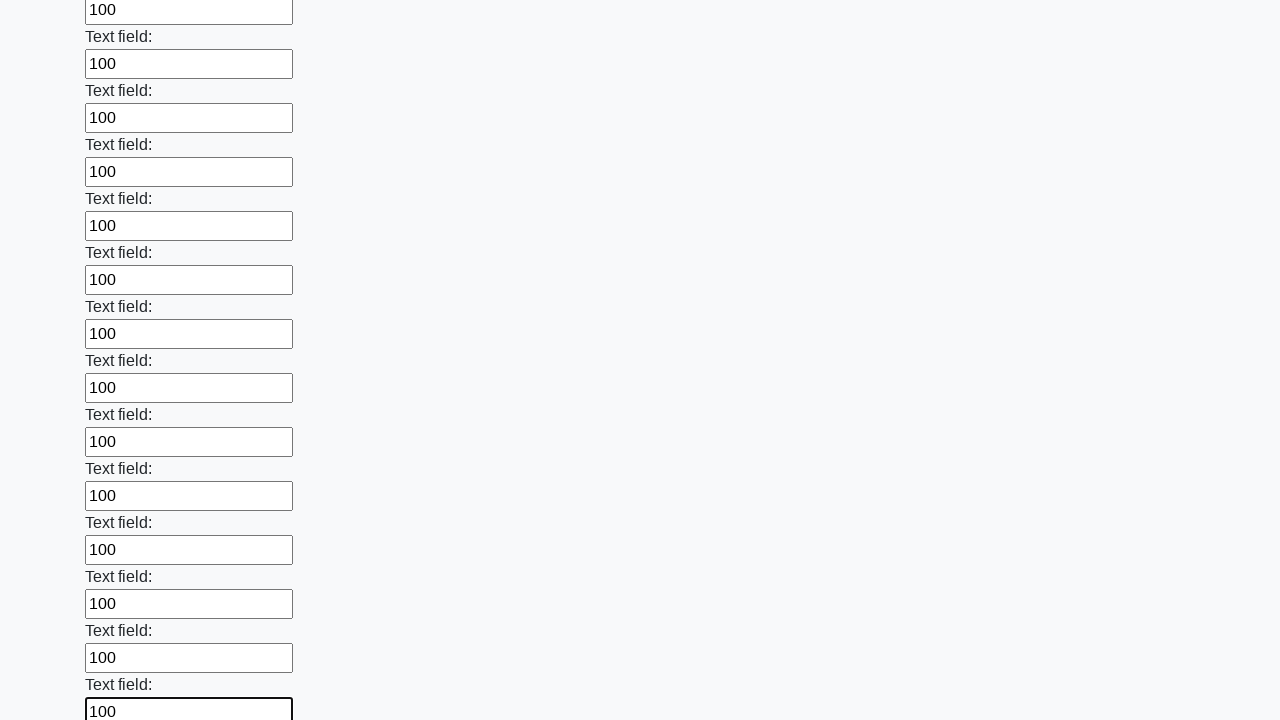

Filled an input field with '100' on input >> nth=60
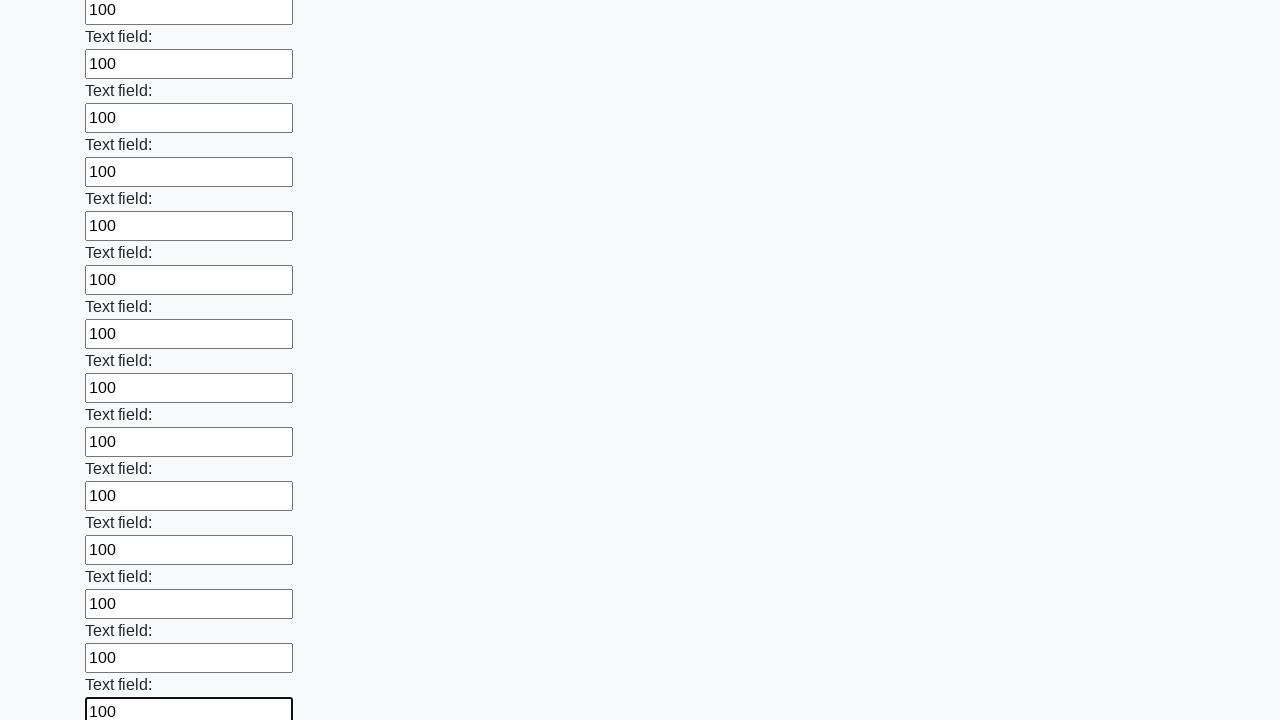

Filled an input field with '100' on input >> nth=61
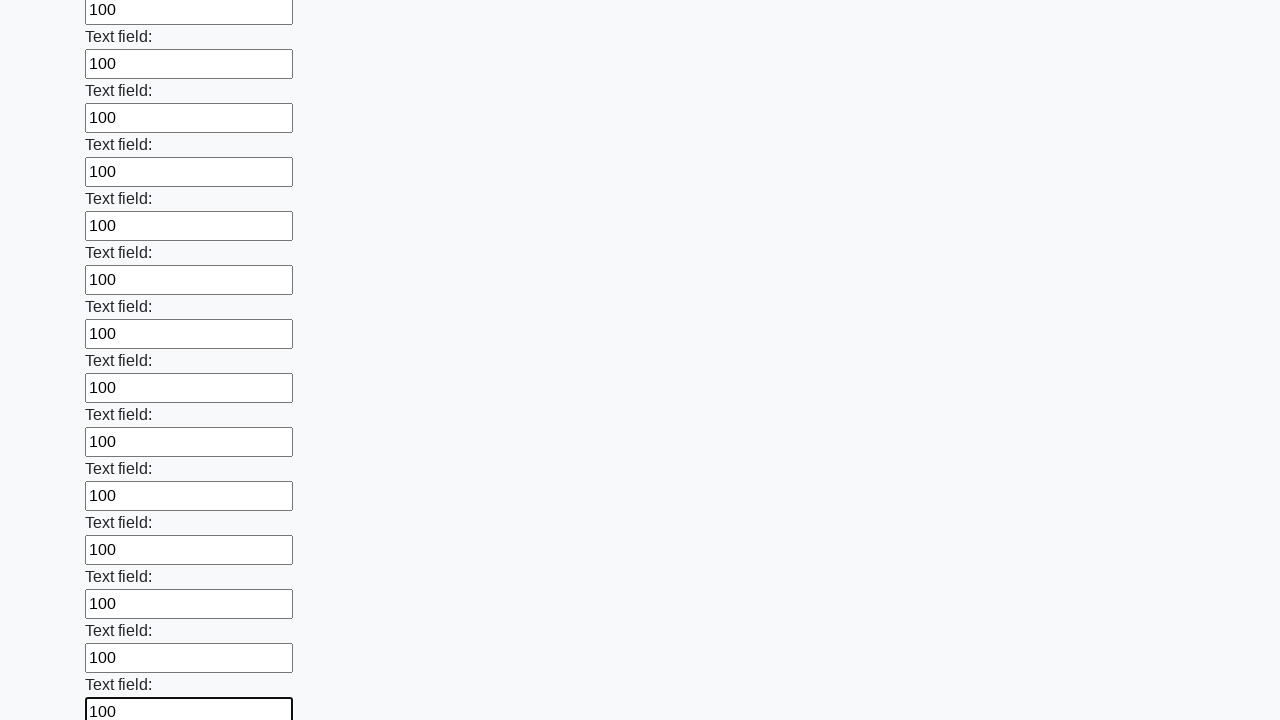

Filled an input field with '100' on input >> nth=62
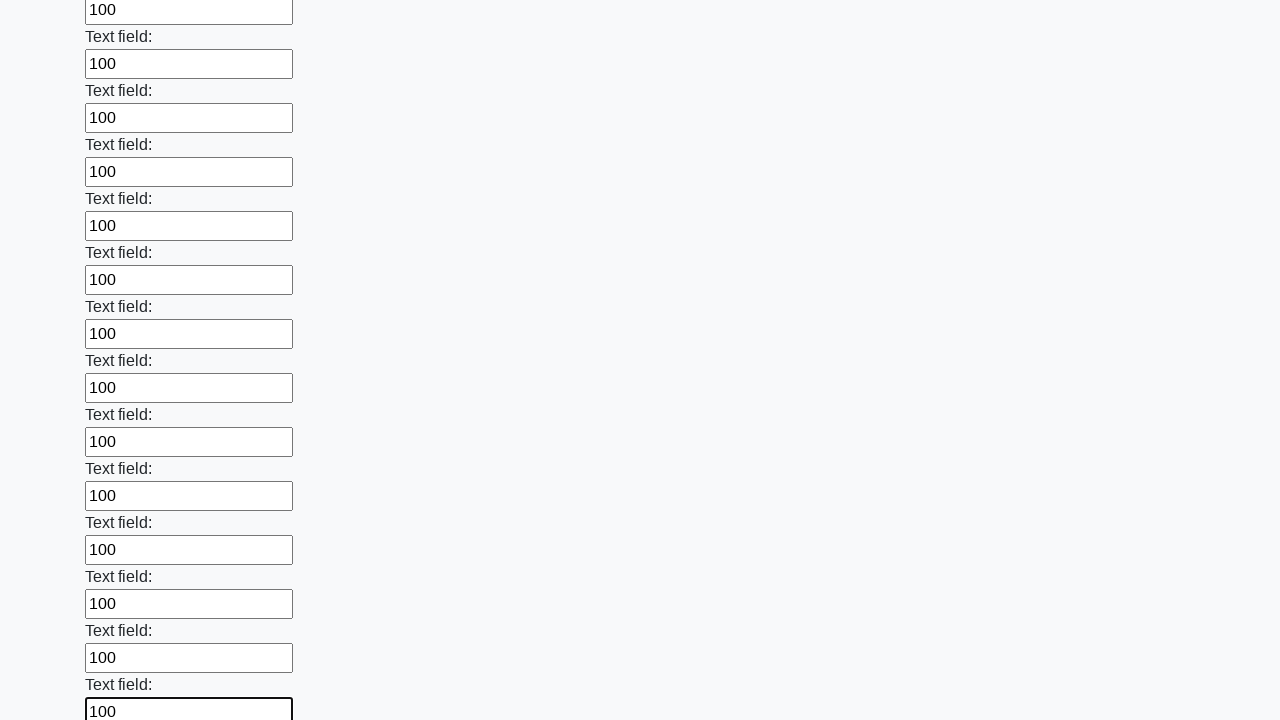

Filled an input field with '100' on input >> nth=63
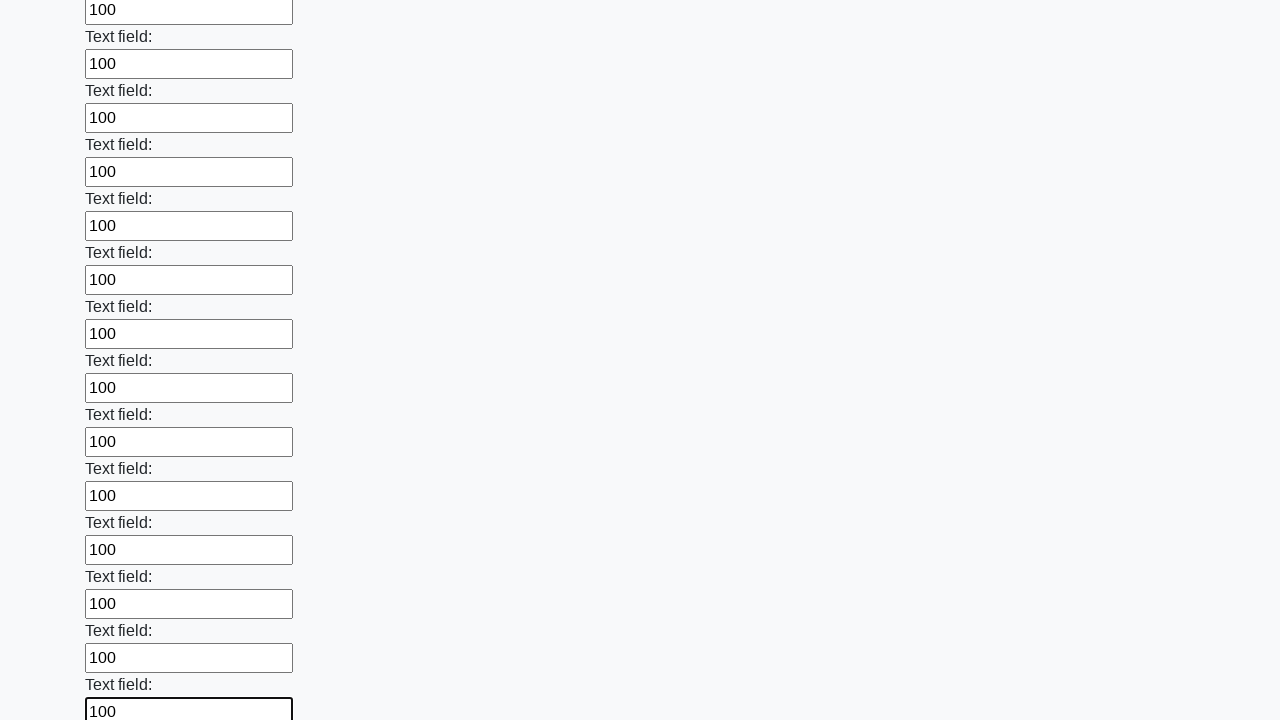

Filled an input field with '100' on input >> nth=64
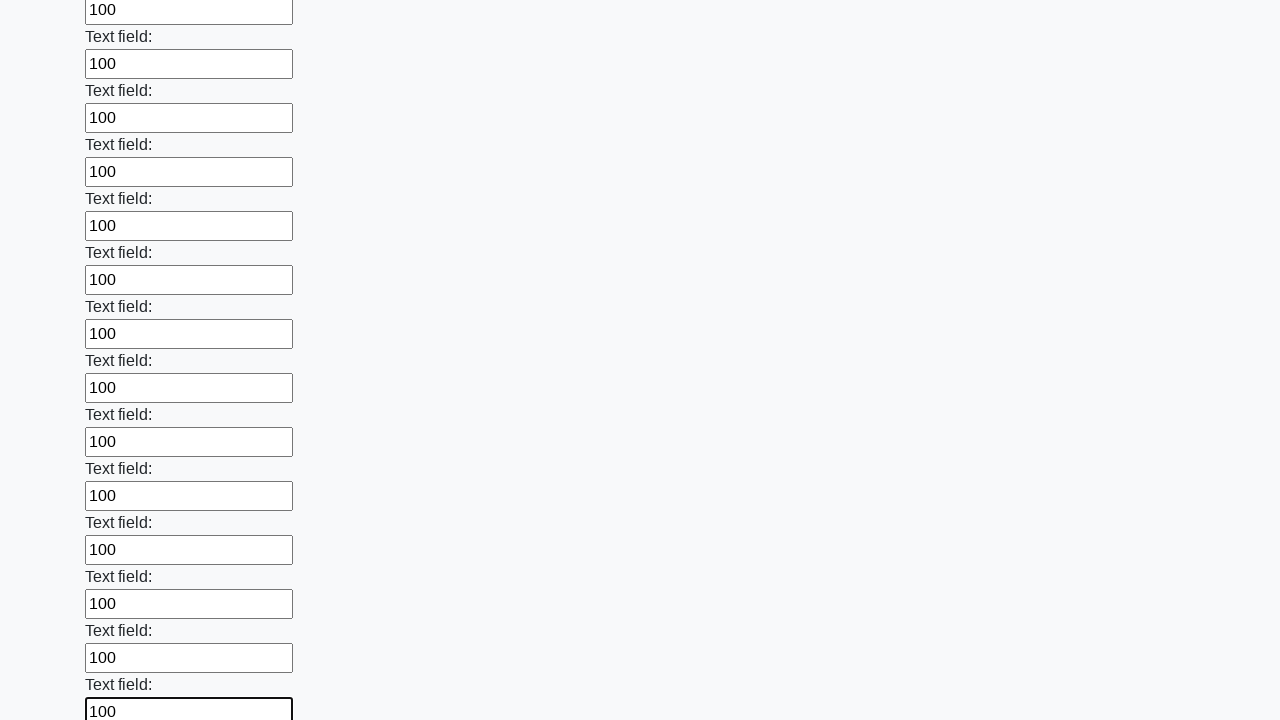

Filled an input field with '100' on input >> nth=65
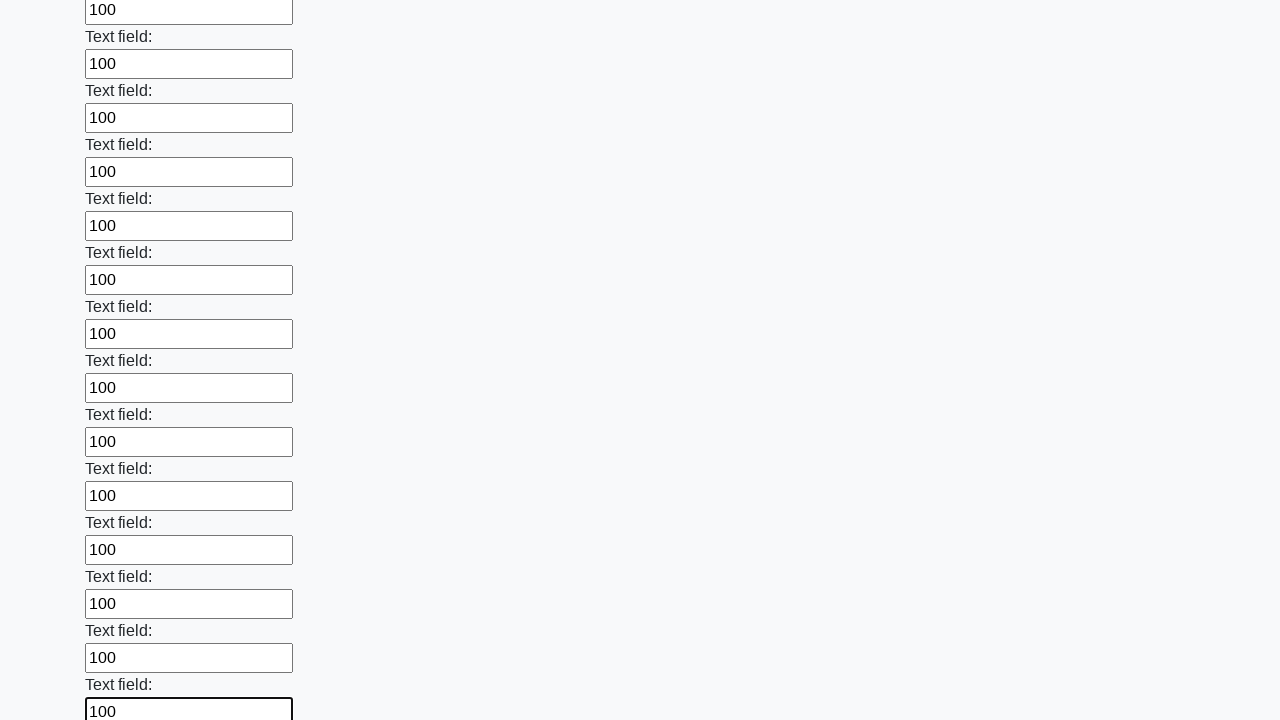

Filled an input field with '100' on input >> nth=66
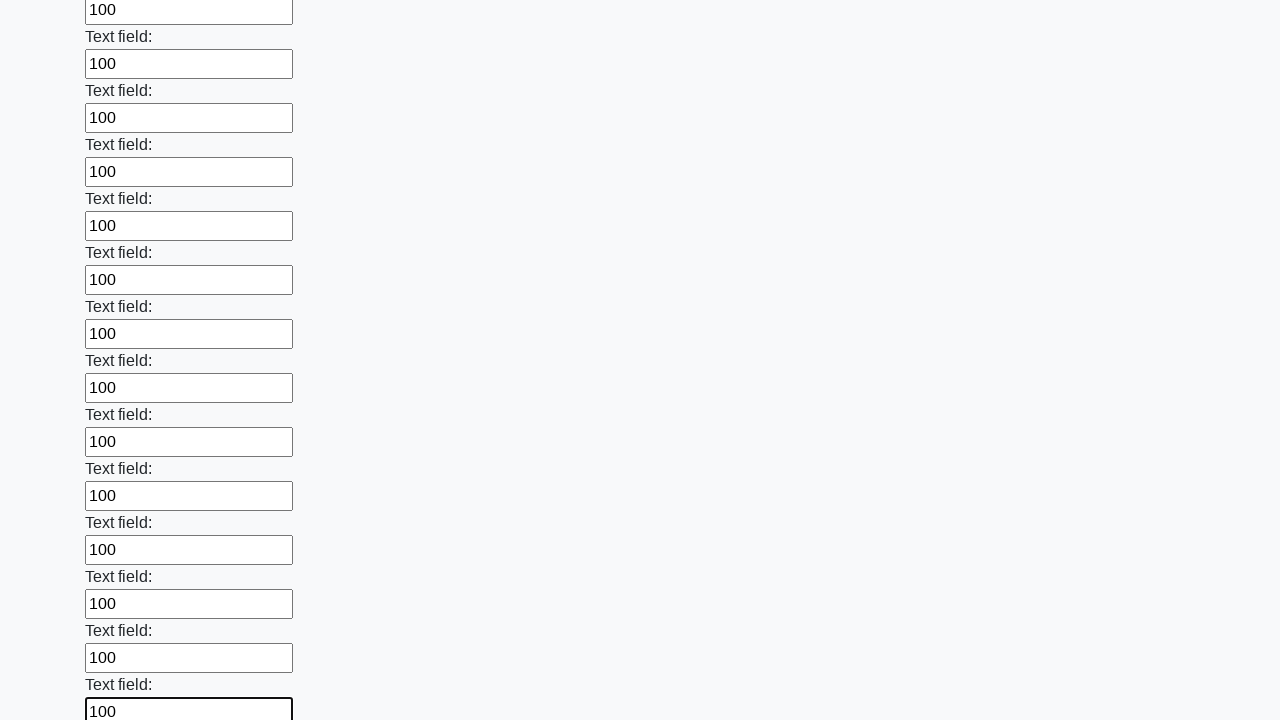

Filled an input field with '100' on input >> nth=67
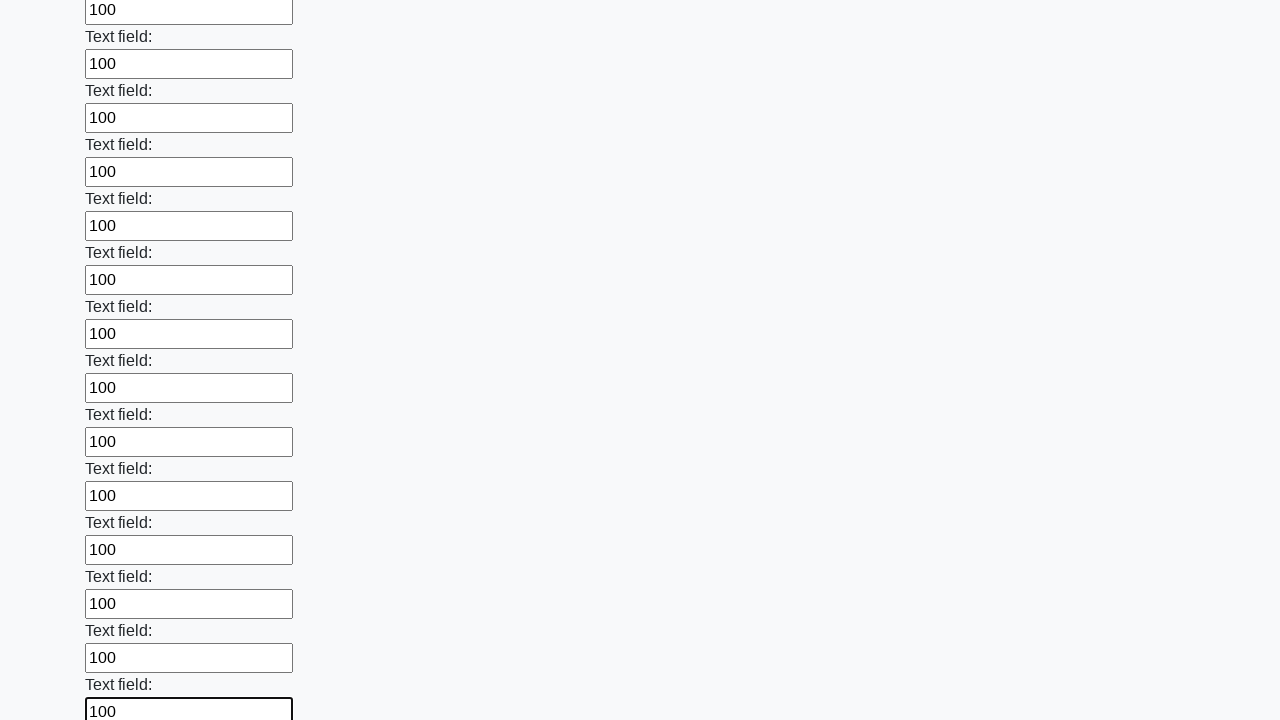

Filled an input field with '100' on input >> nth=68
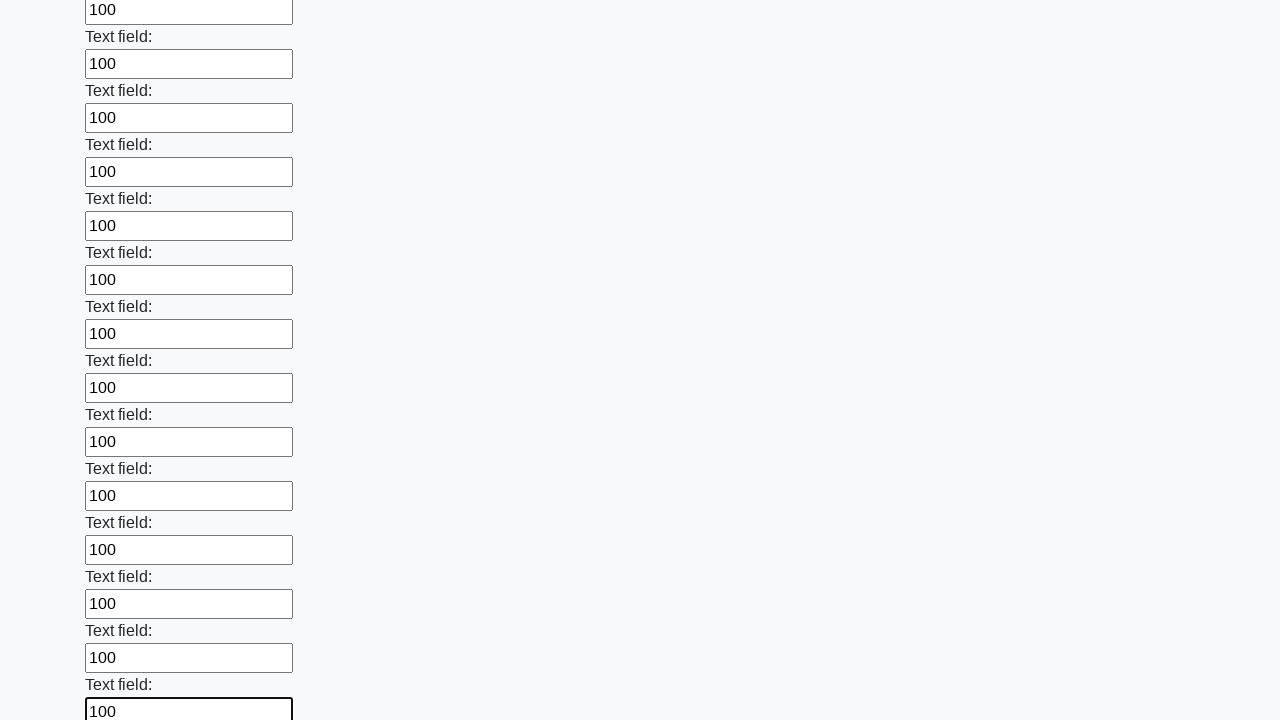

Filled an input field with '100' on input >> nth=69
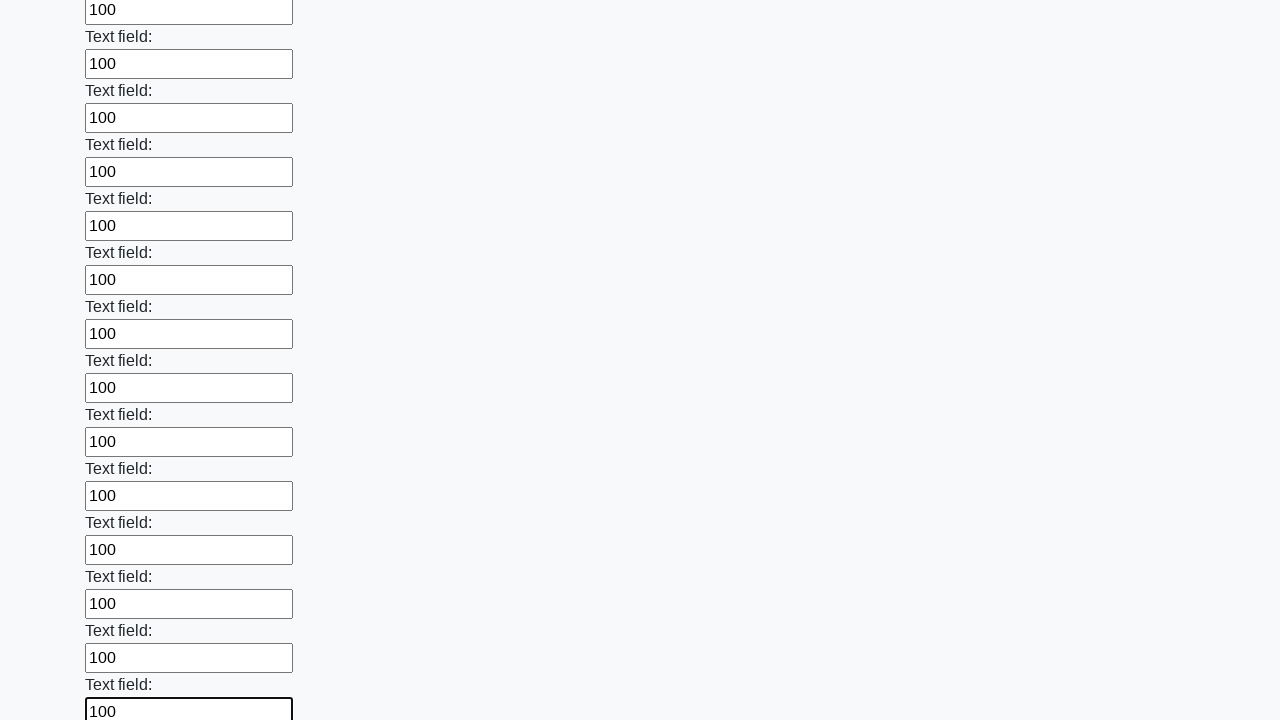

Filled an input field with '100' on input >> nth=70
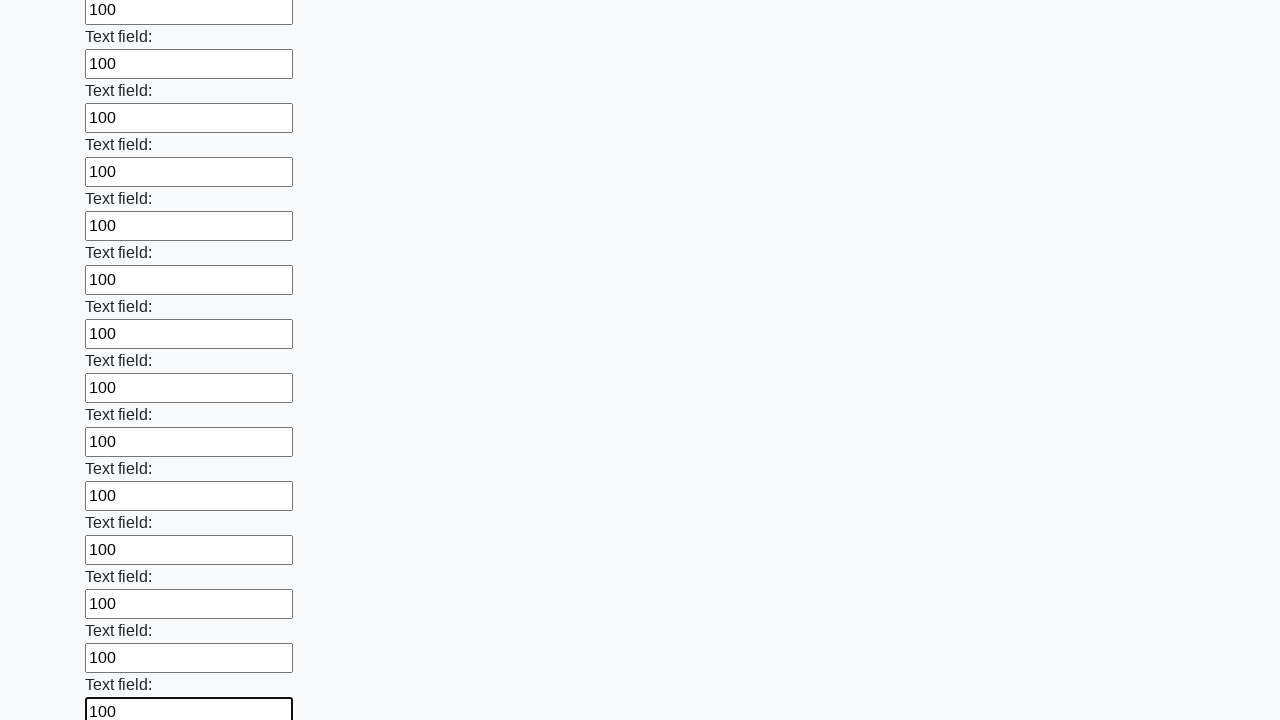

Filled an input field with '100' on input >> nth=71
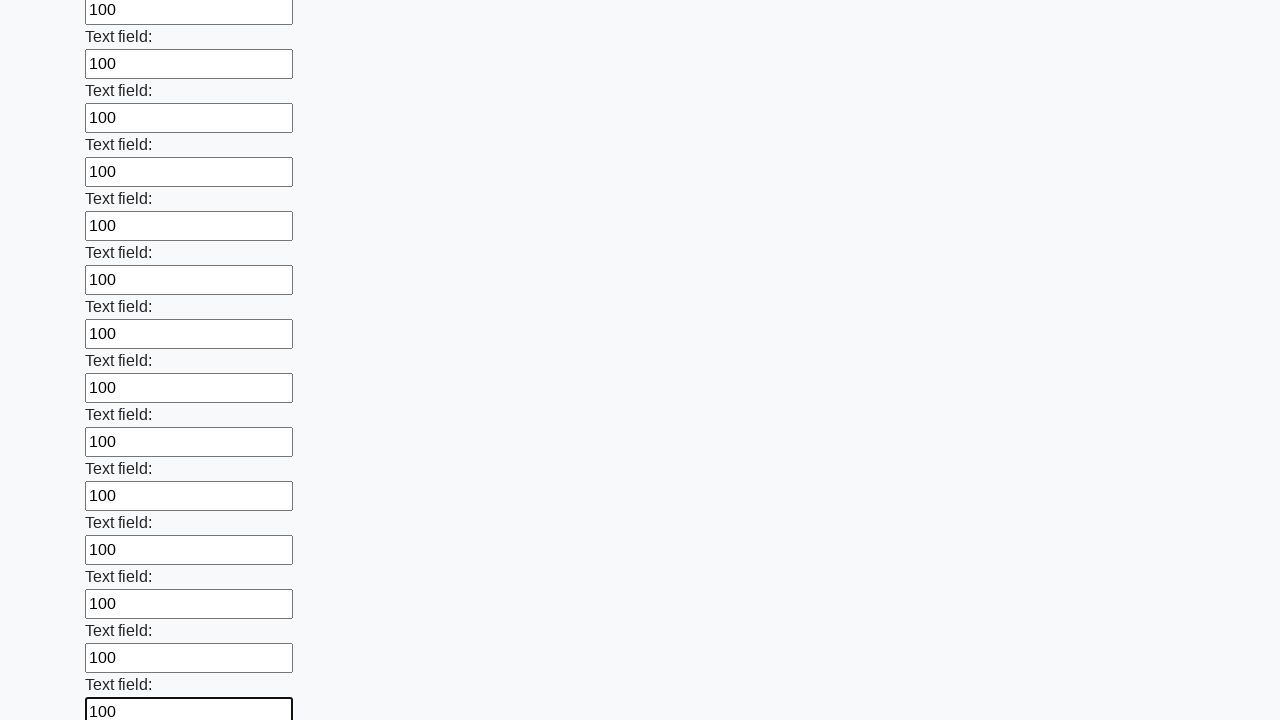

Filled an input field with '100' on input >> nth=72
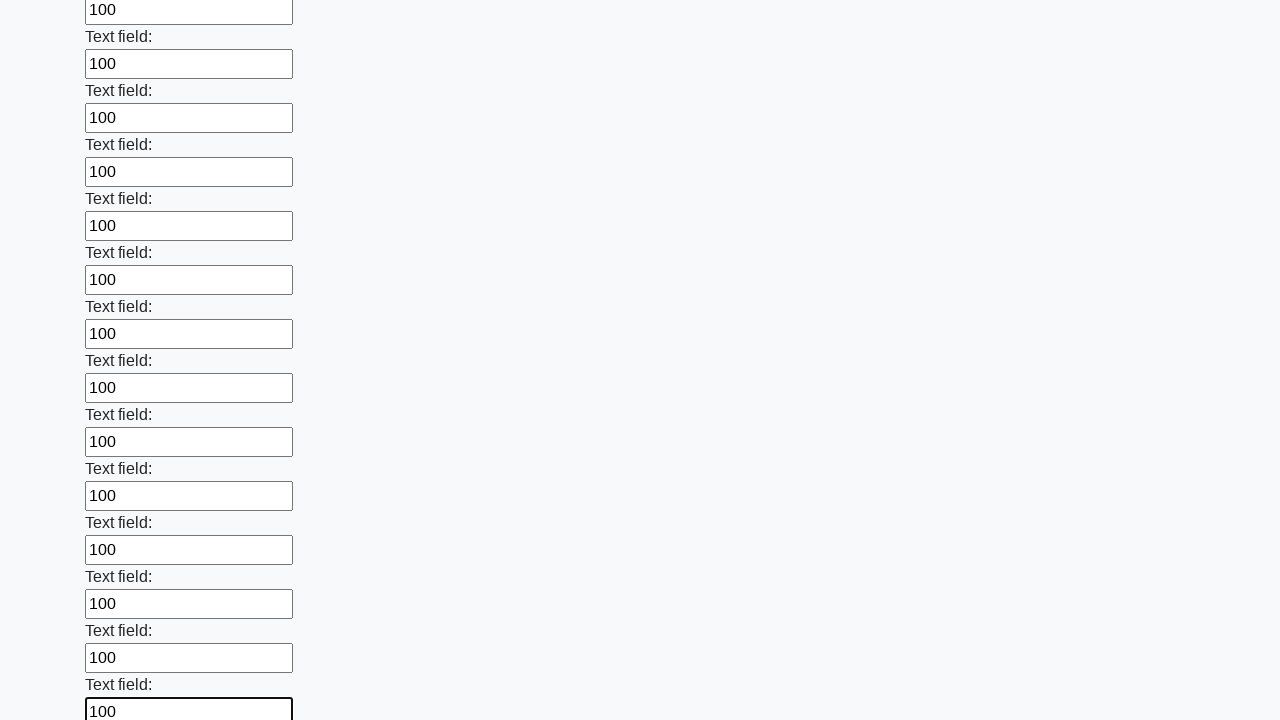

Filled an input field with '100' on input >> nth=73
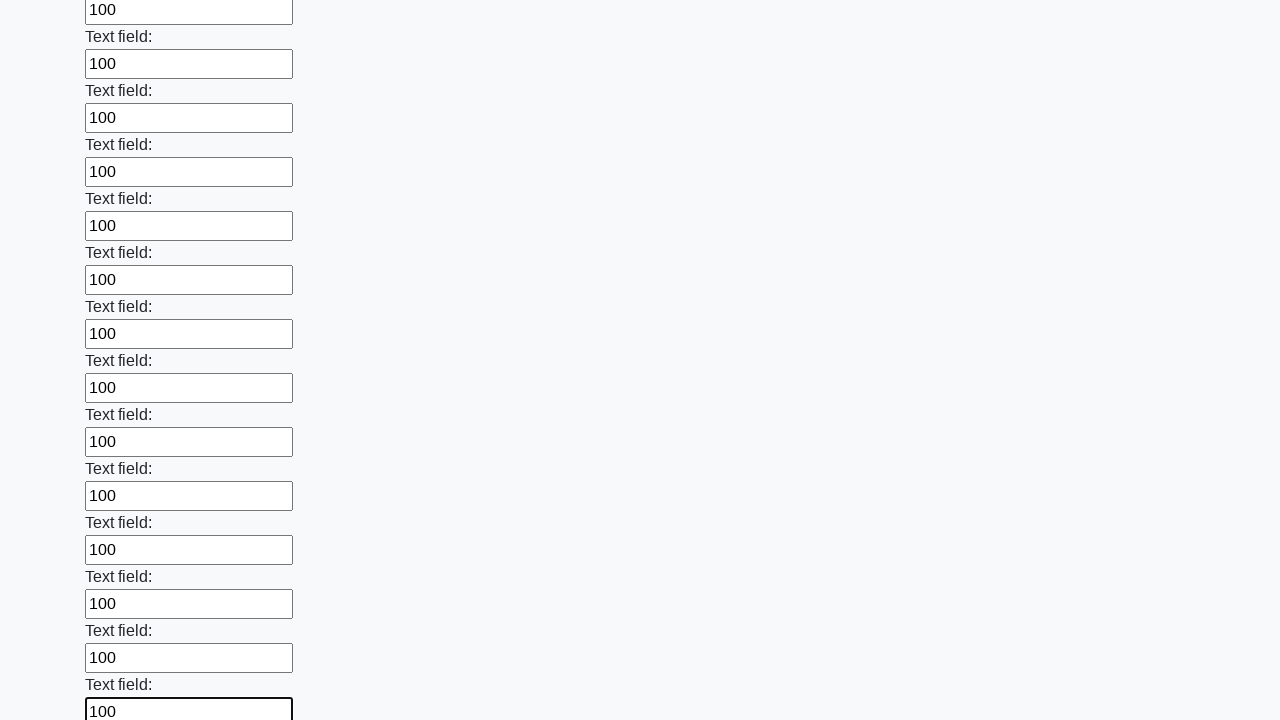

Filled an input field with '100' on input >> nth=74
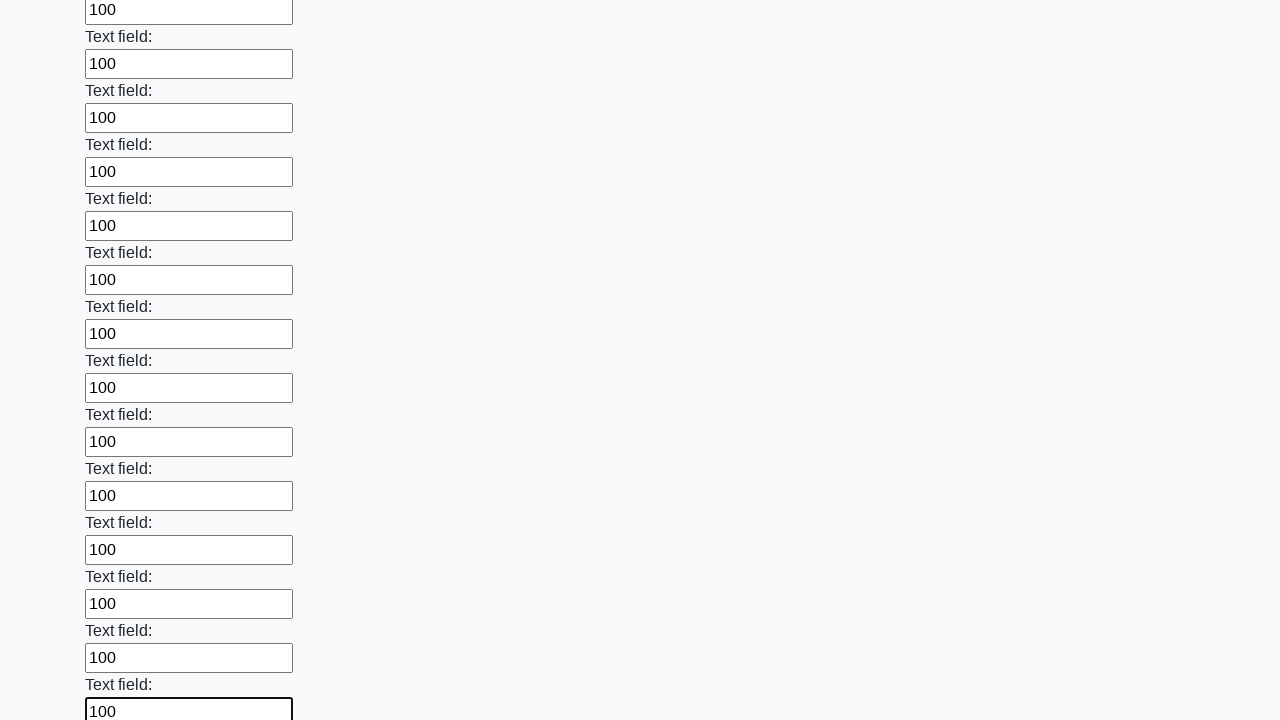

Filled an input field with '100' on input >> nth=75
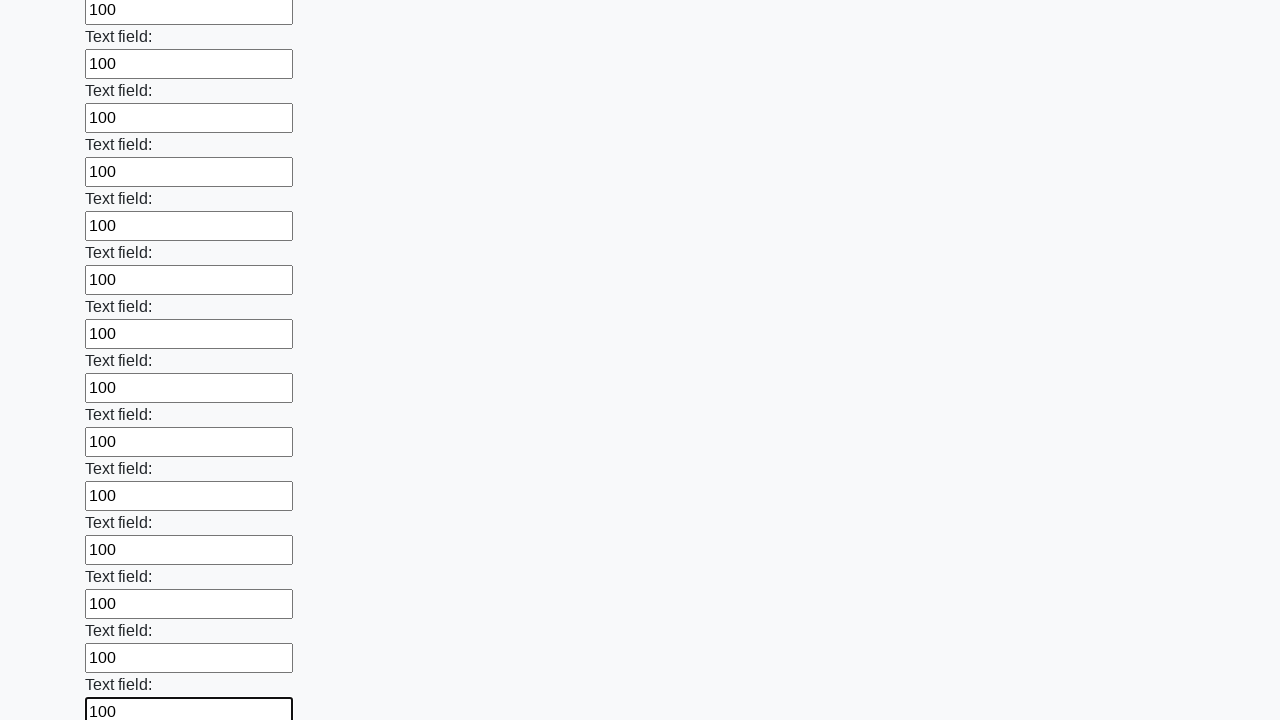

Filled an input field with '100' on input >> nth=76
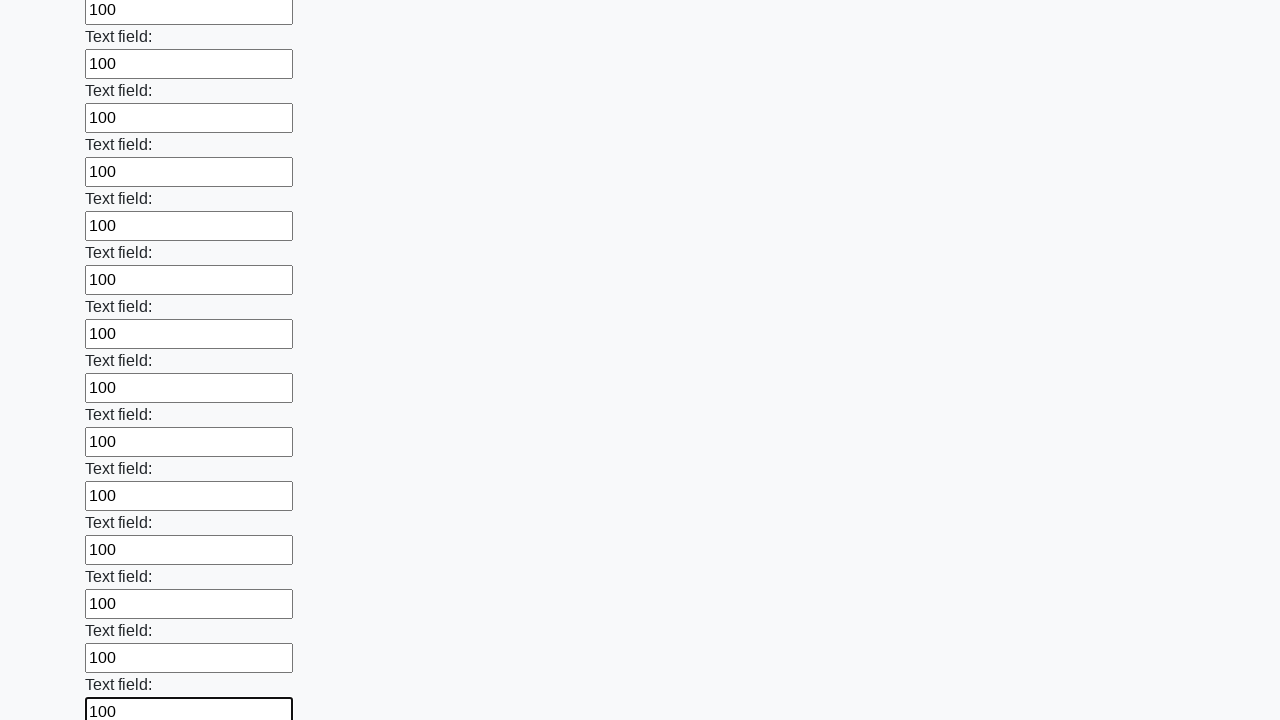

Filled an input field with '100' on input >> nth=77
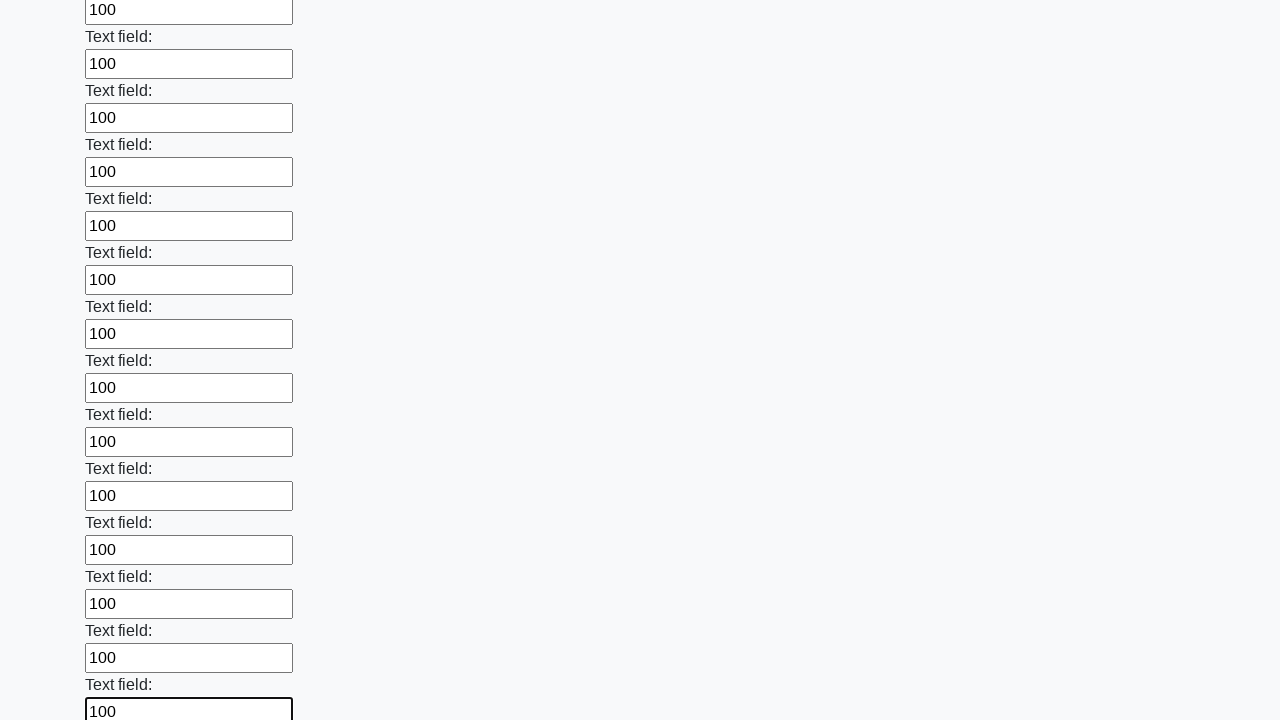

Filled an input field with '100' on input >> nth=78
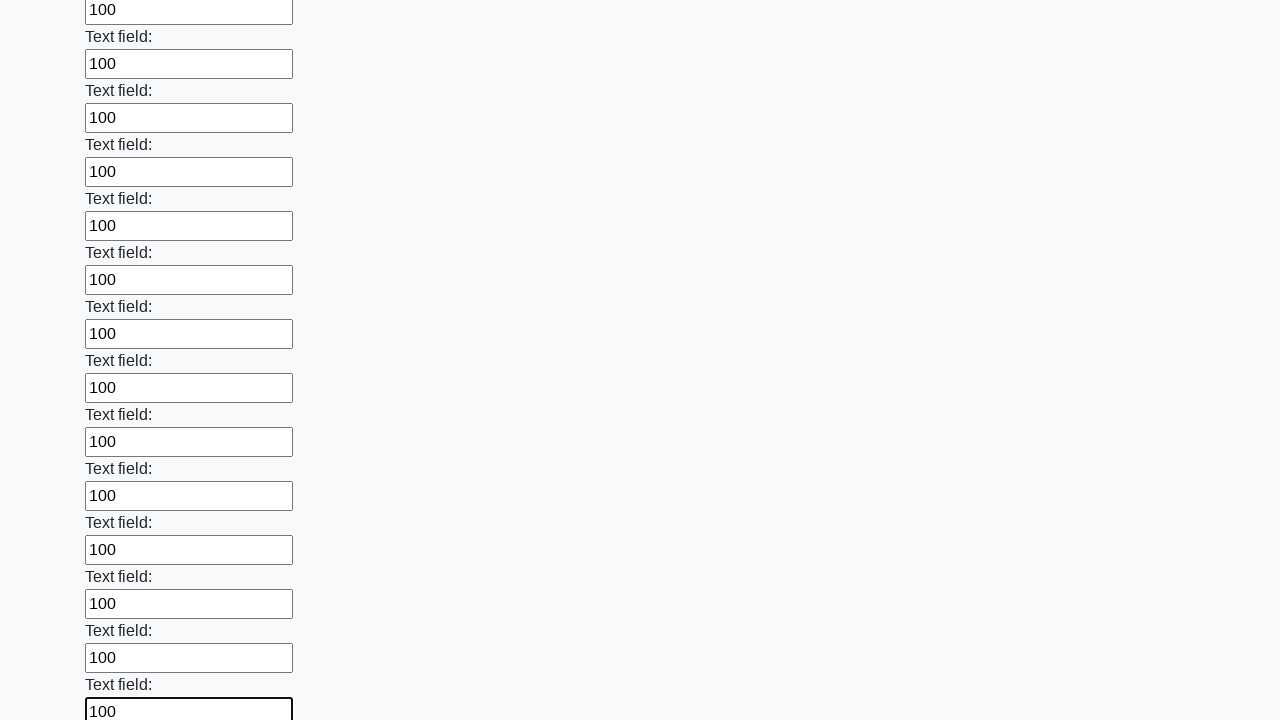

Filled an input field with '100' on input >> nth=79
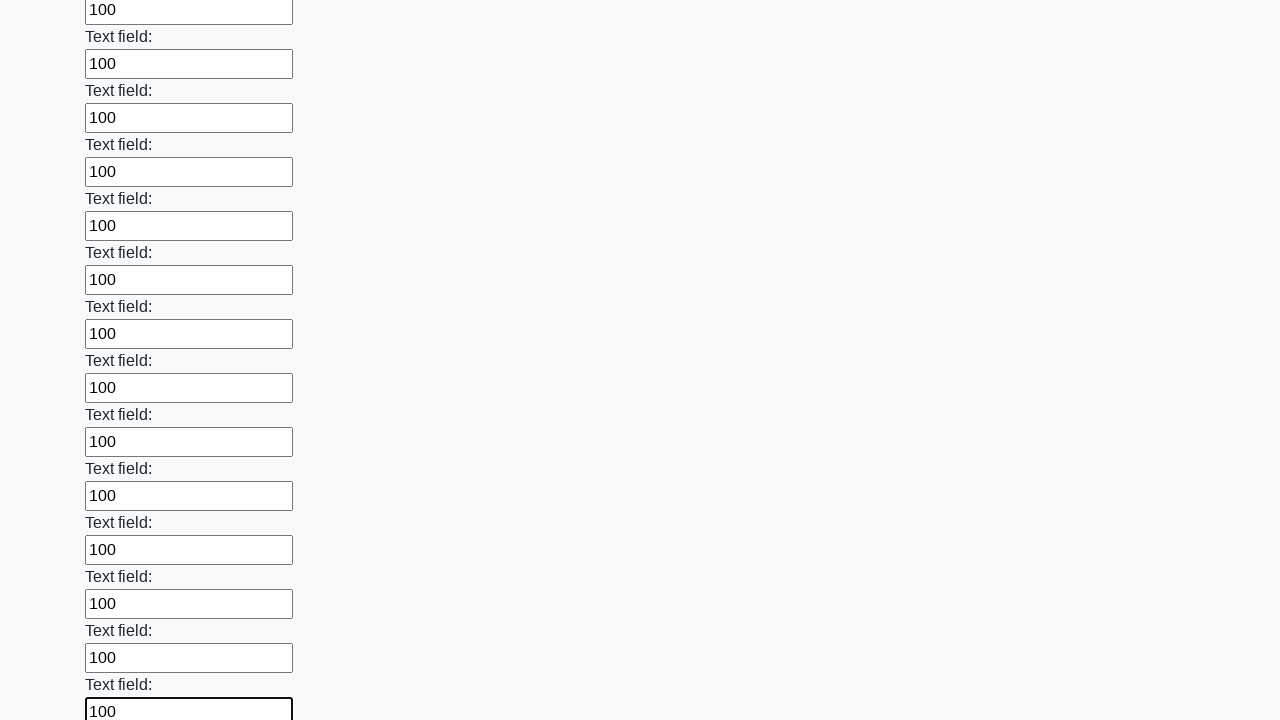

Filled an input field with '100' on input >> nth=80
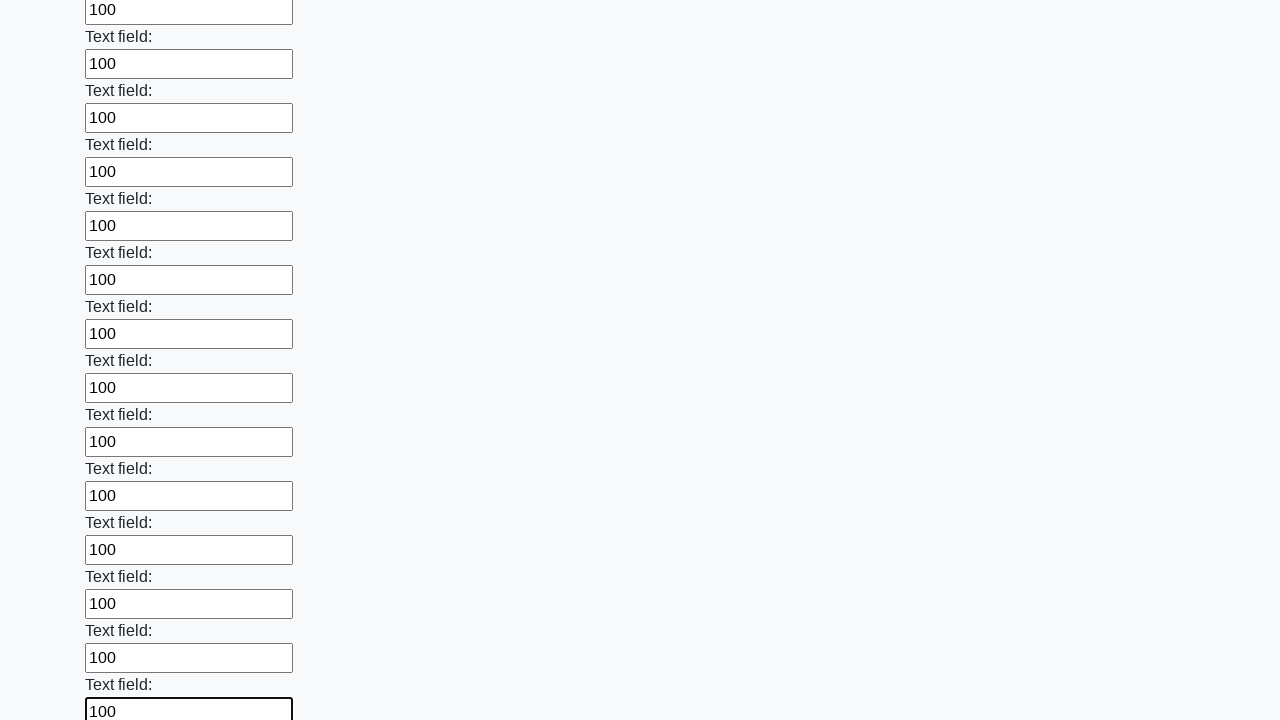

Filled an input field with '100' on input >> nth=81
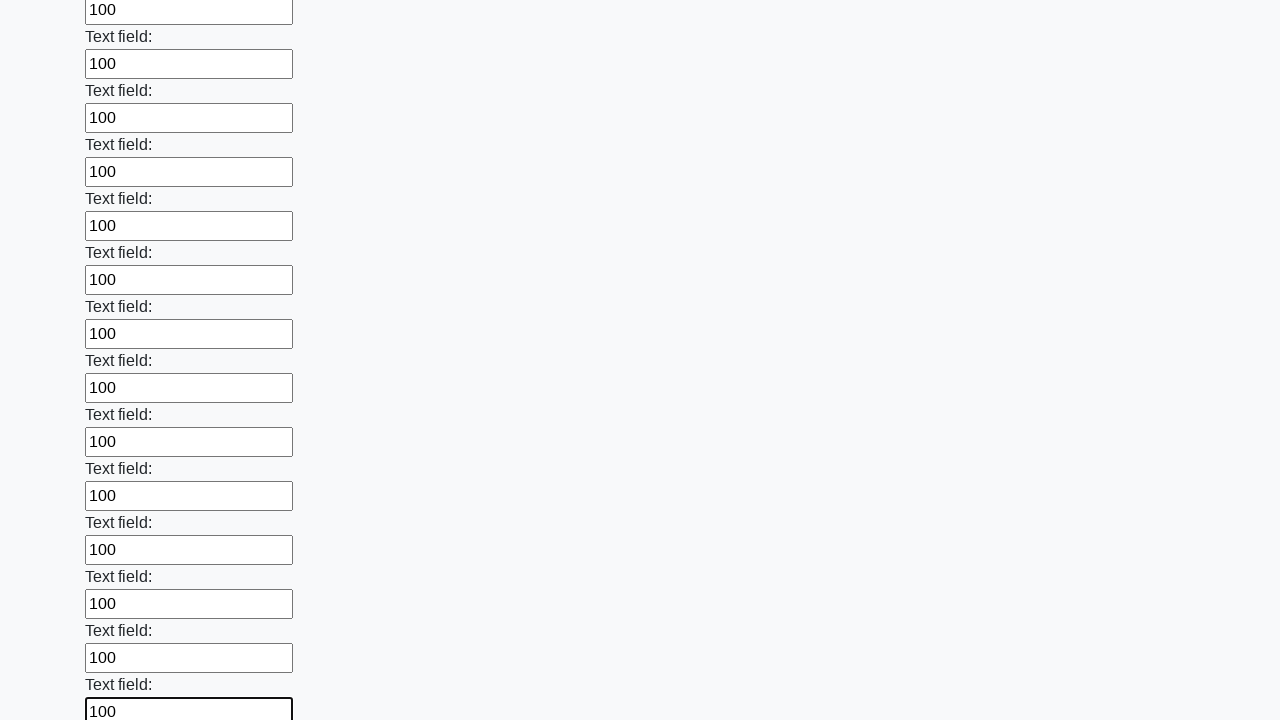

Filled an input field with '100' on input >> nth=82
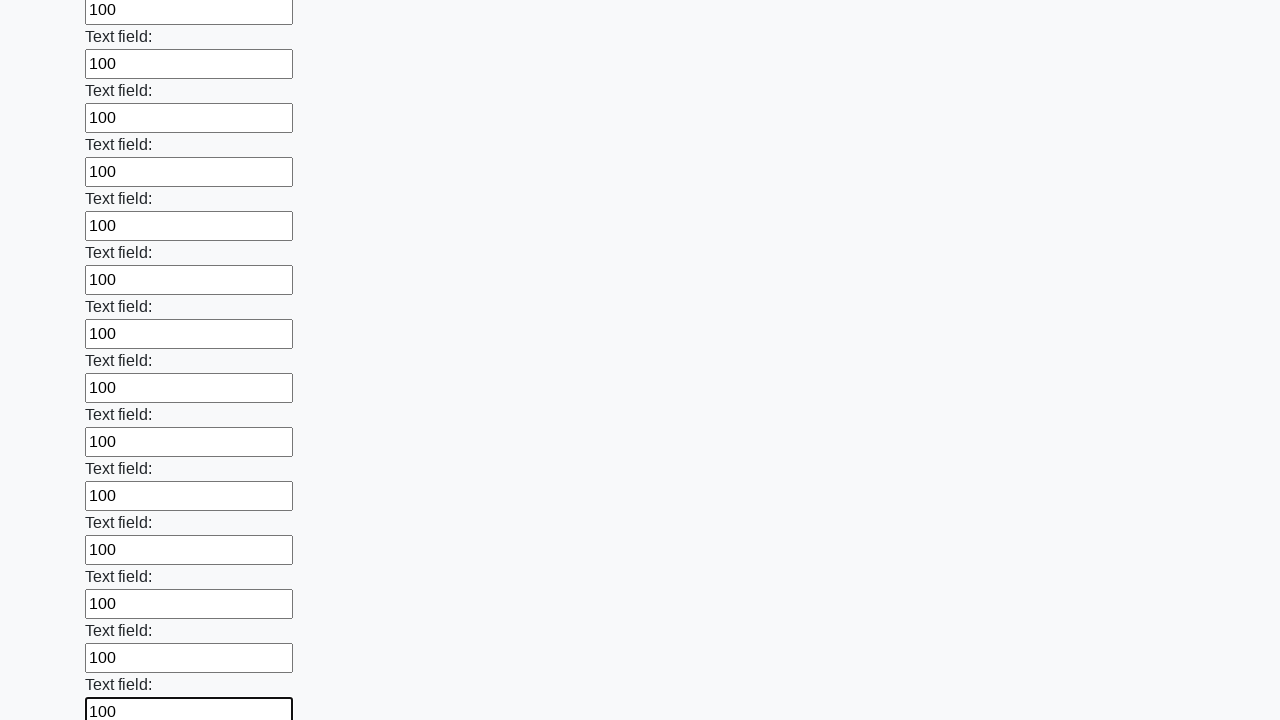

Filled an input field with '100' on input >> nth=83
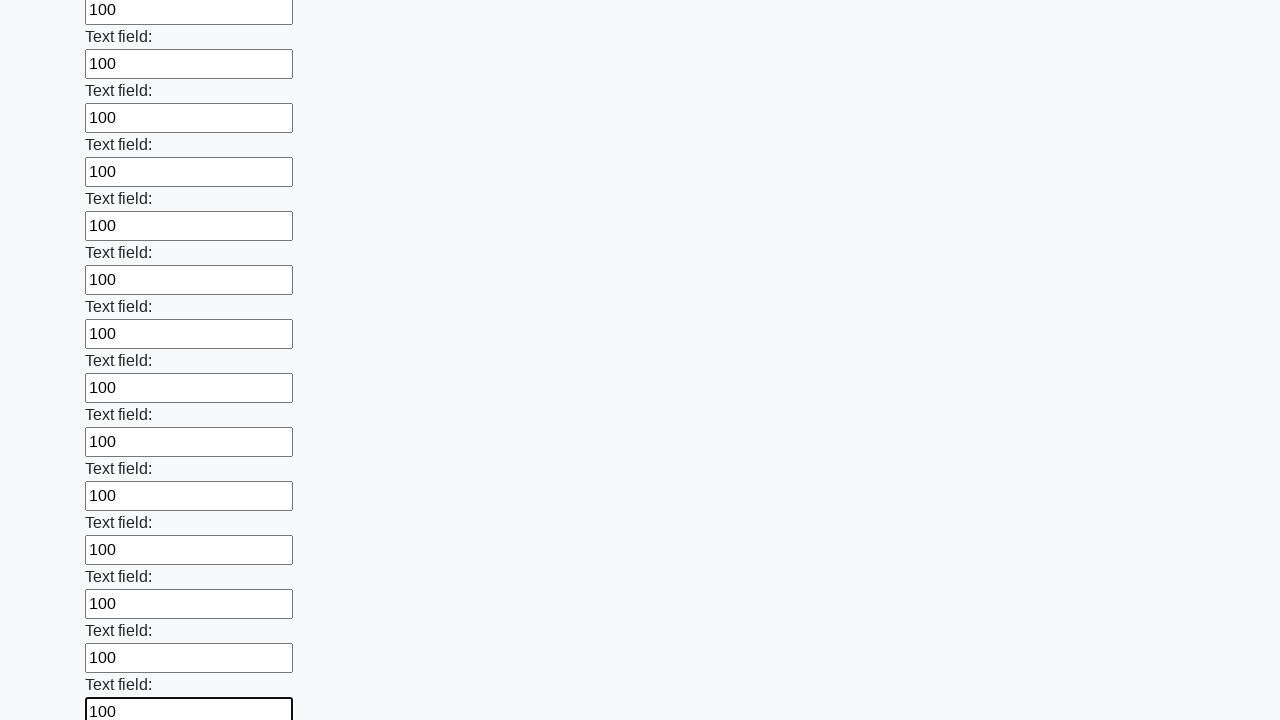

Filled an input field with '100' on input >> nth=84
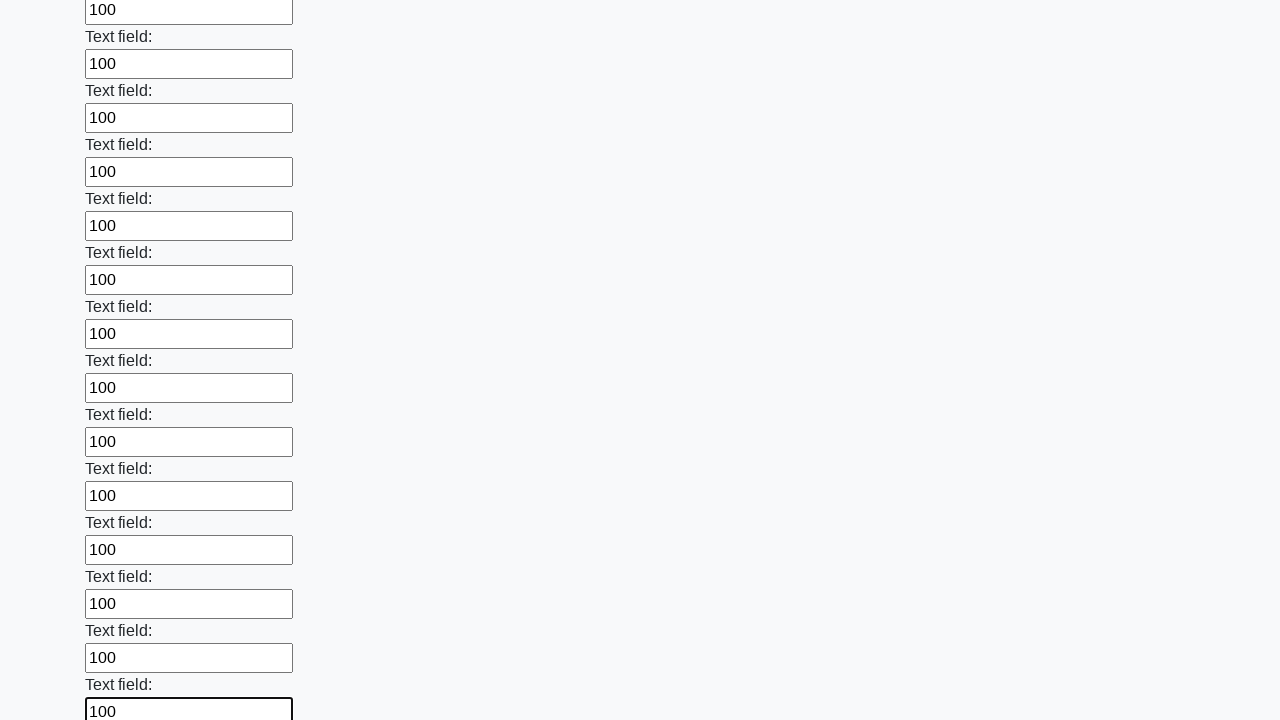

Filled an input field with '100' on input >> nth=85
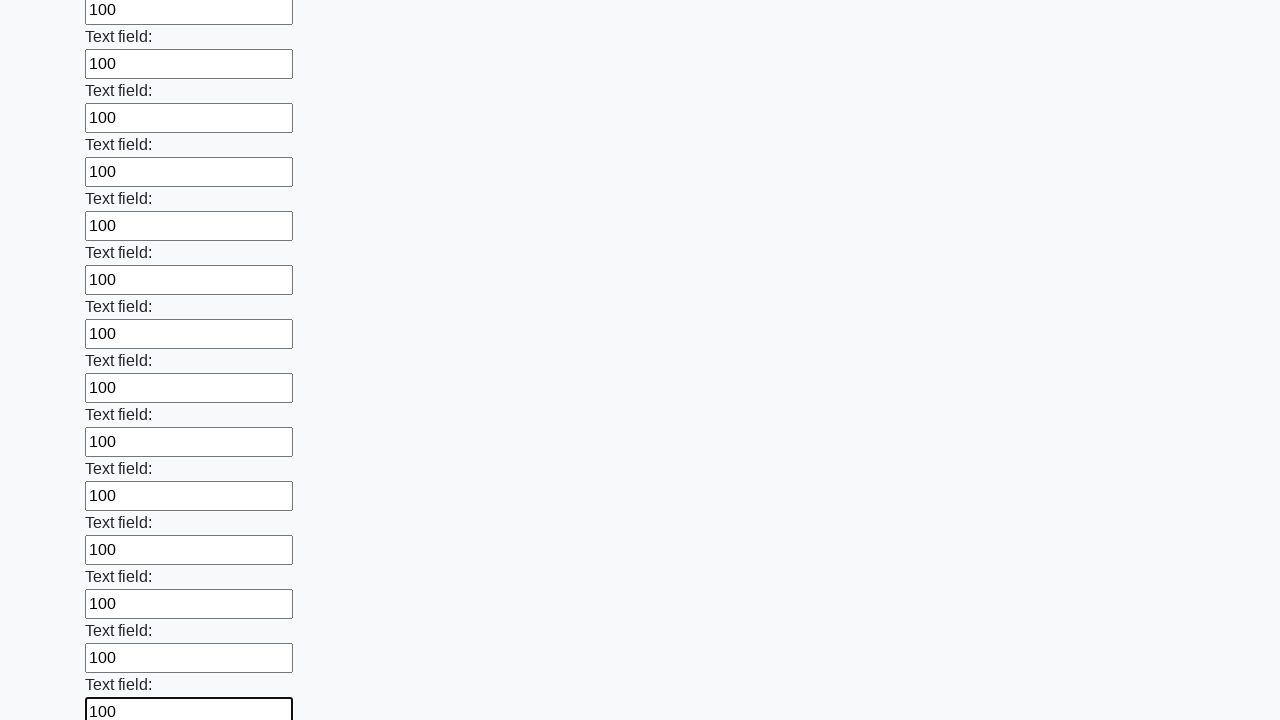

Filled an input field with '100' on input >> nth=86
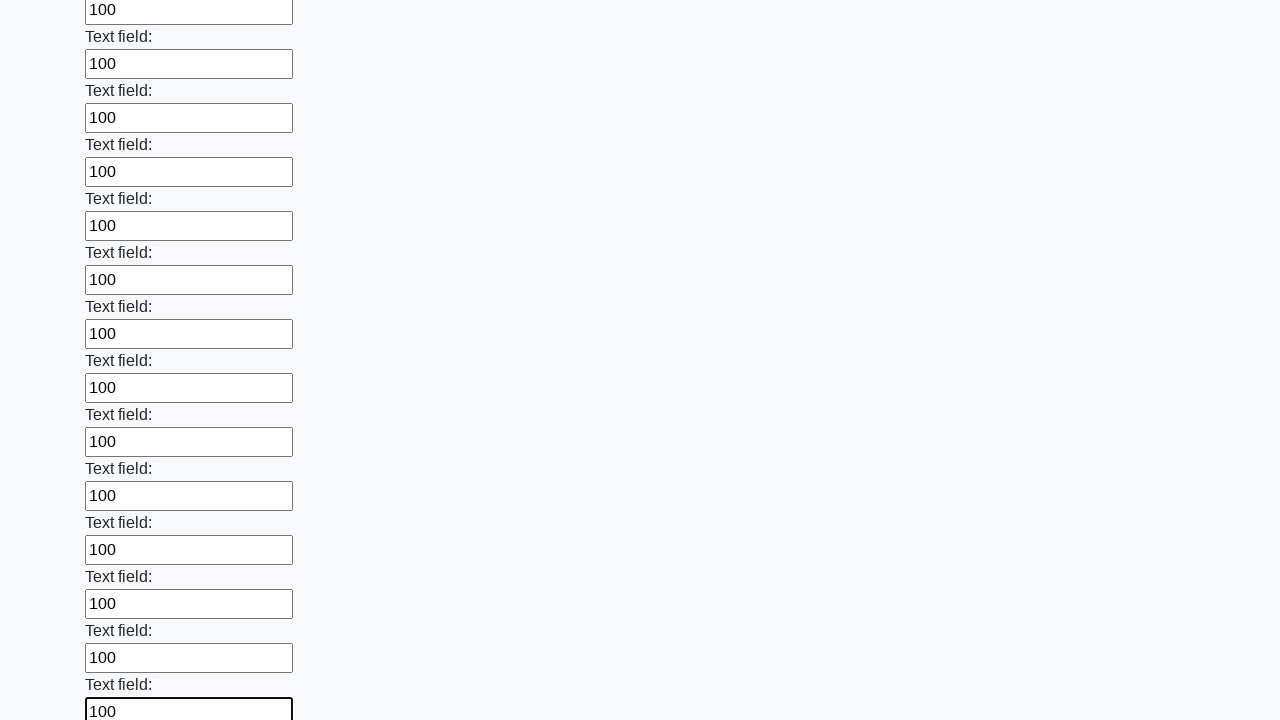

Filled an input field with '100' on input >> nth=87
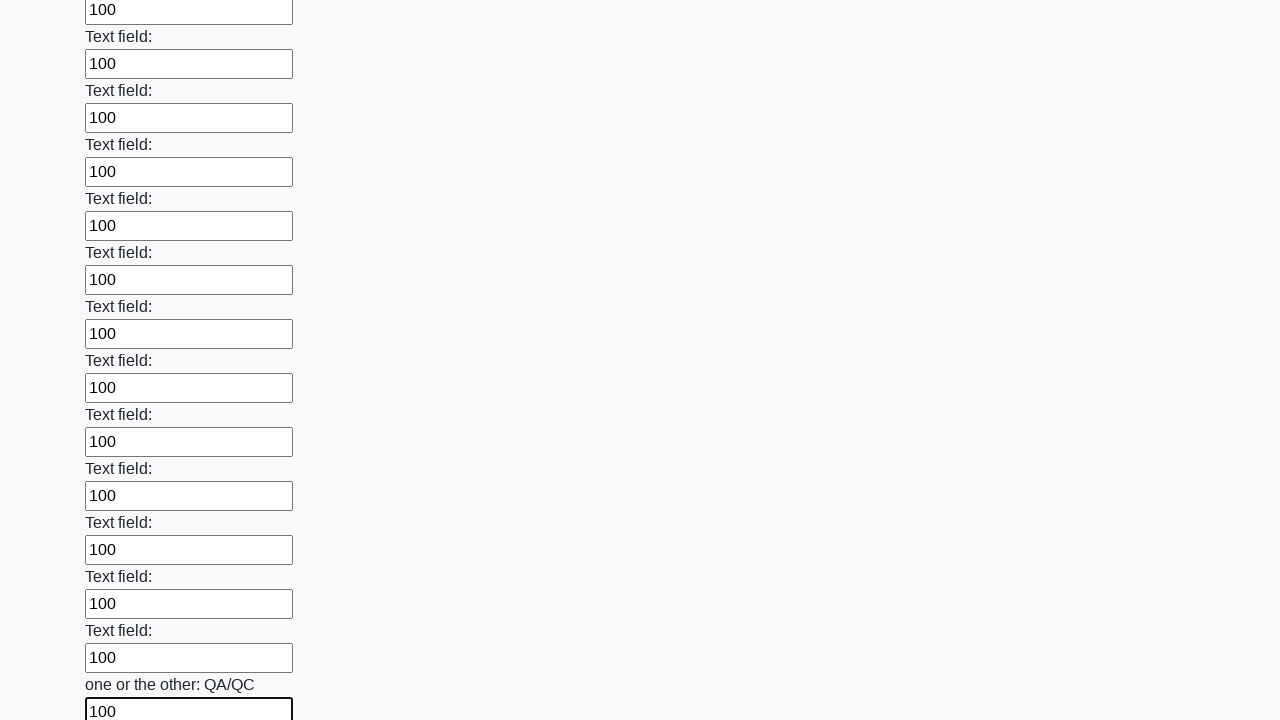

Filled an input field with '100' on input >> nth=88
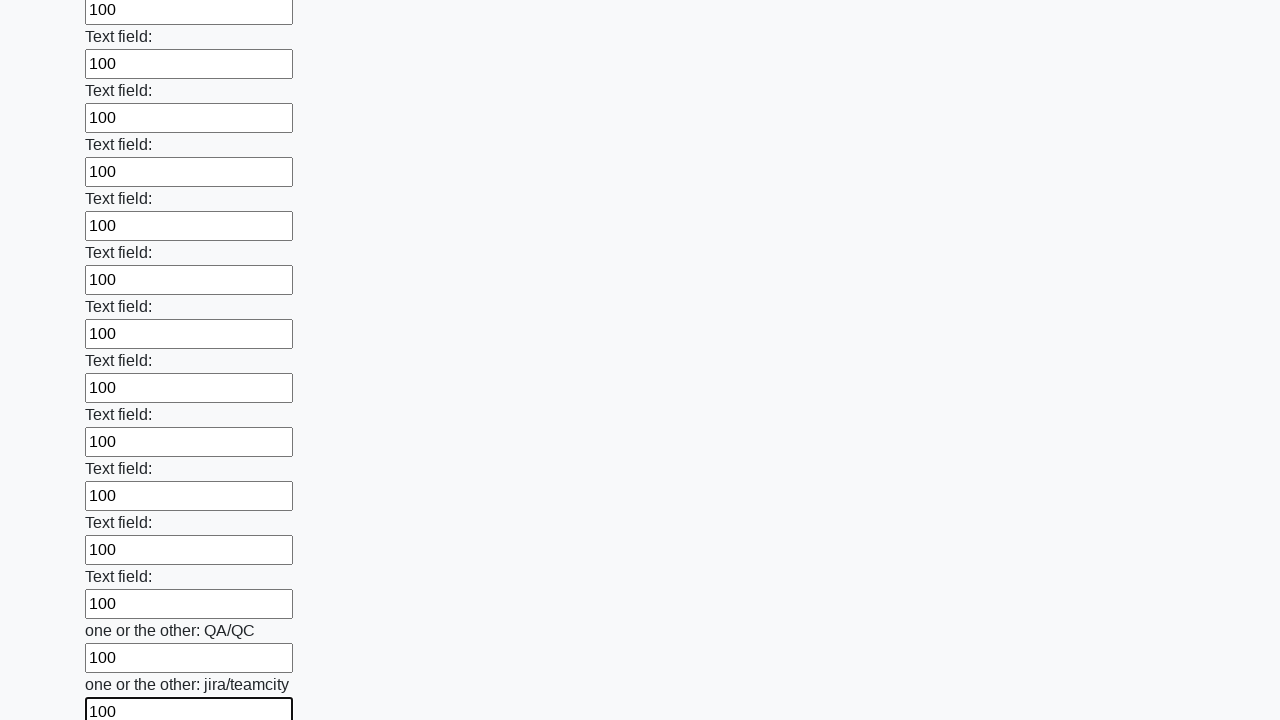

Filled an input field with '100' on input >> nth=89
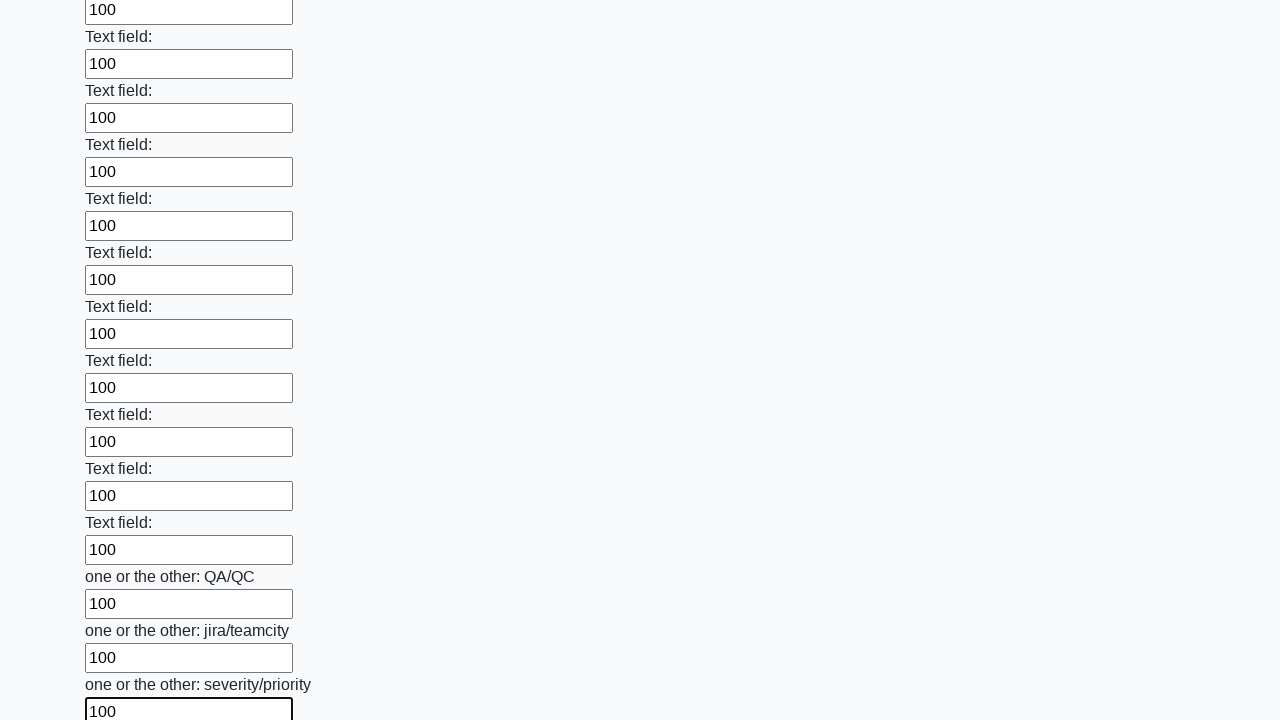

Filled an input field with '100' on input >> nth=90
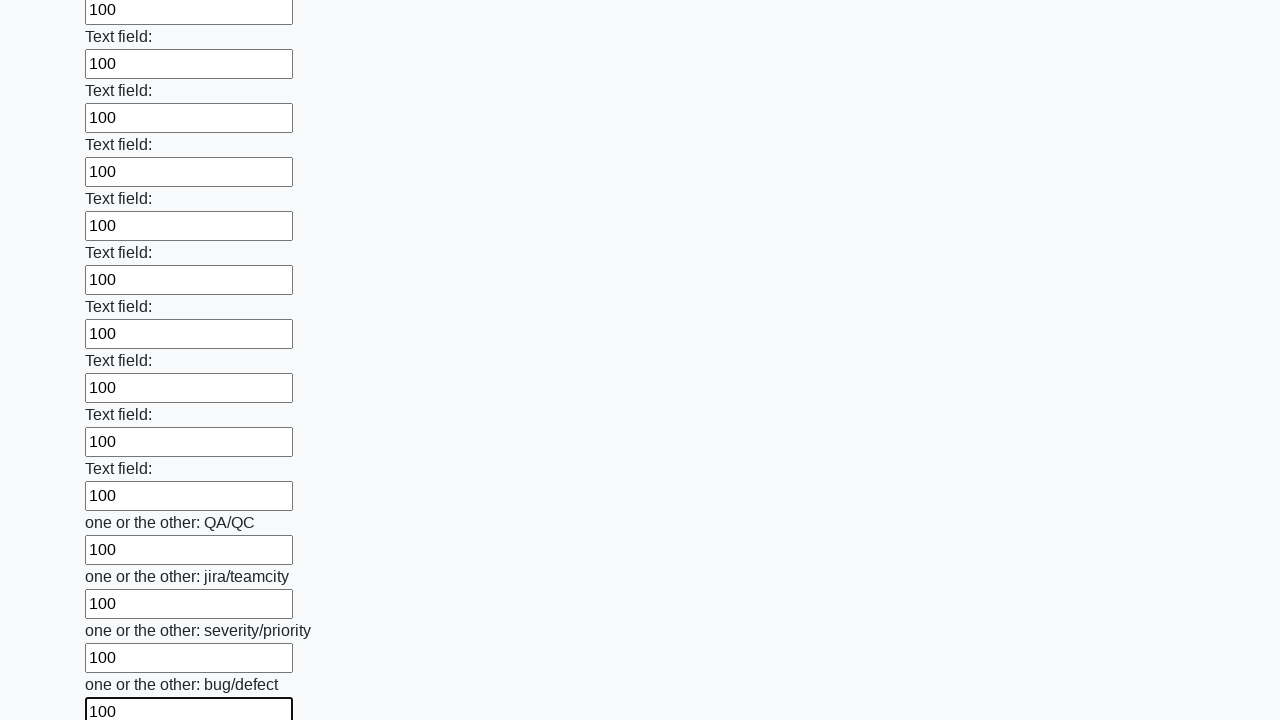

Filled an input field with '100' on input >> nth=91
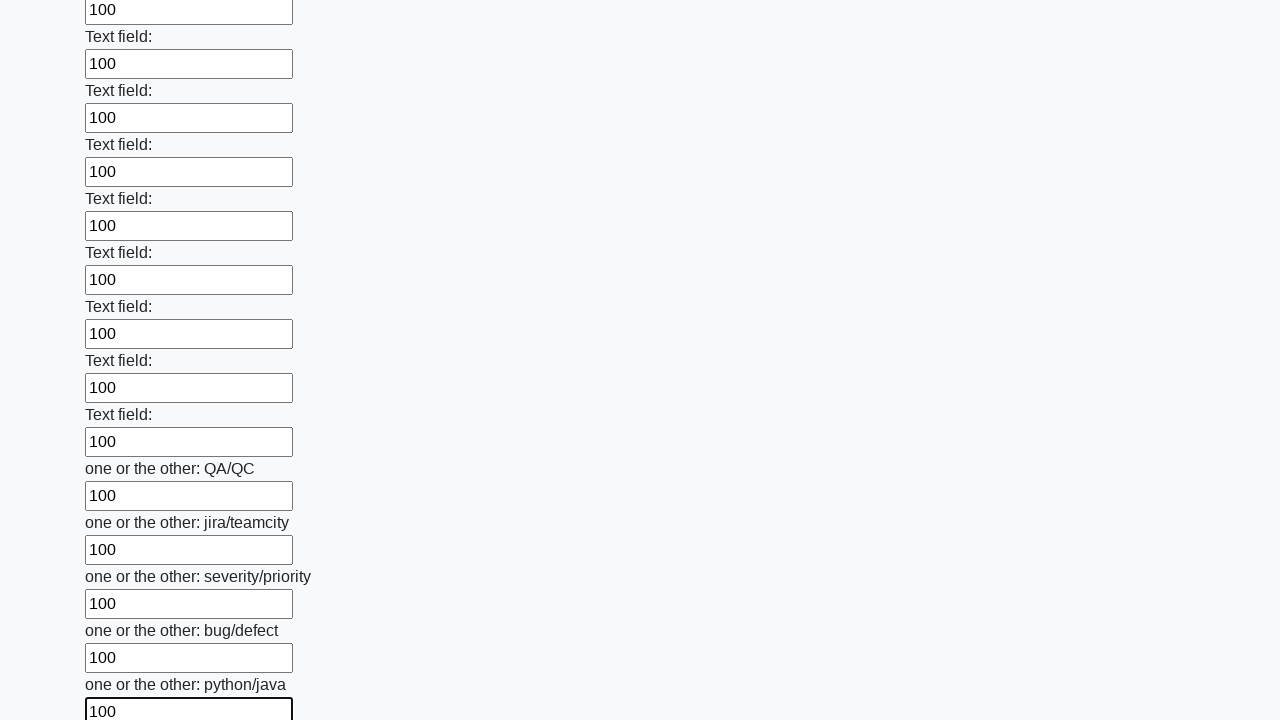

Filled an input field with '100' on input >> nth=92
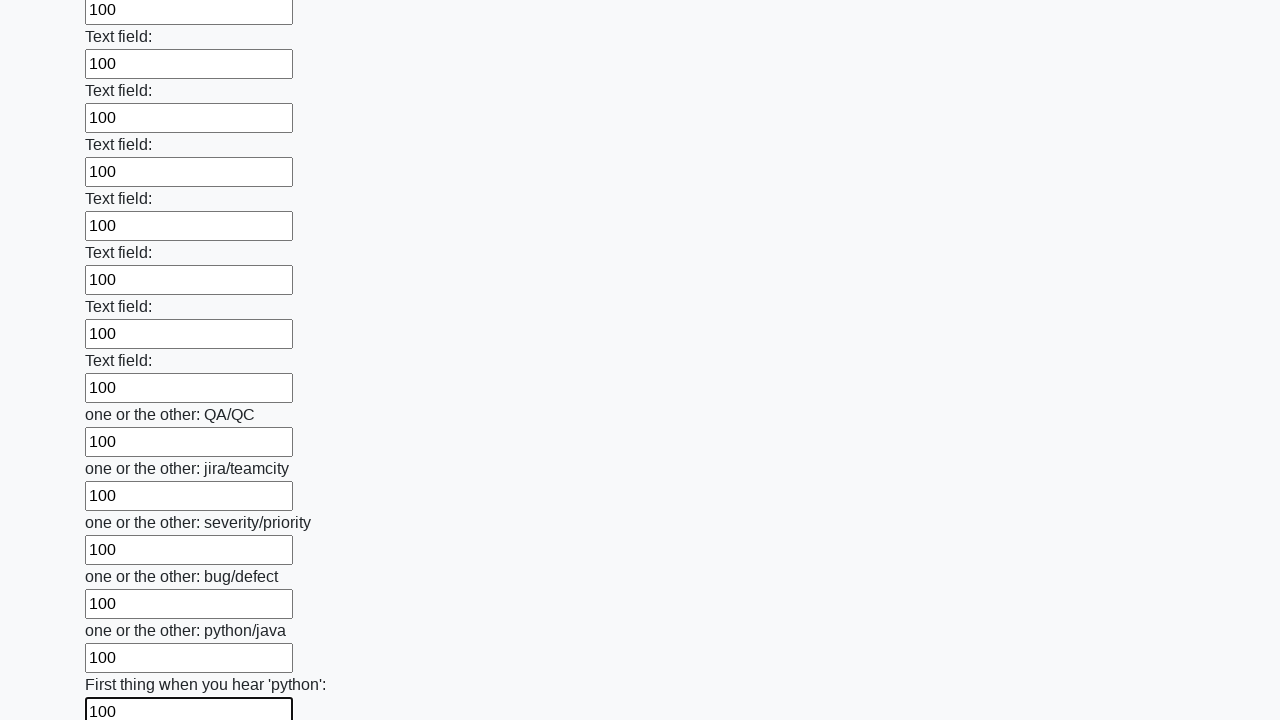

Filled an input field with '100' on input >> nth=93
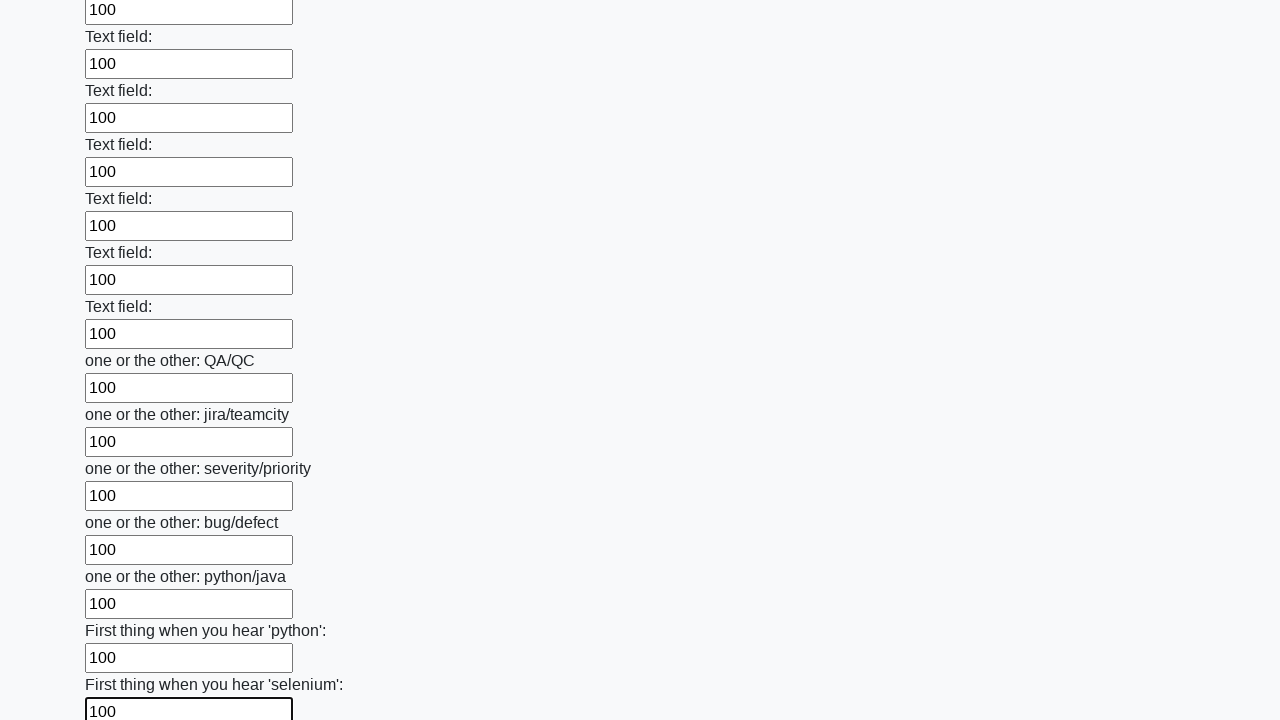

Filled an input field with '100' on input >> nth=94
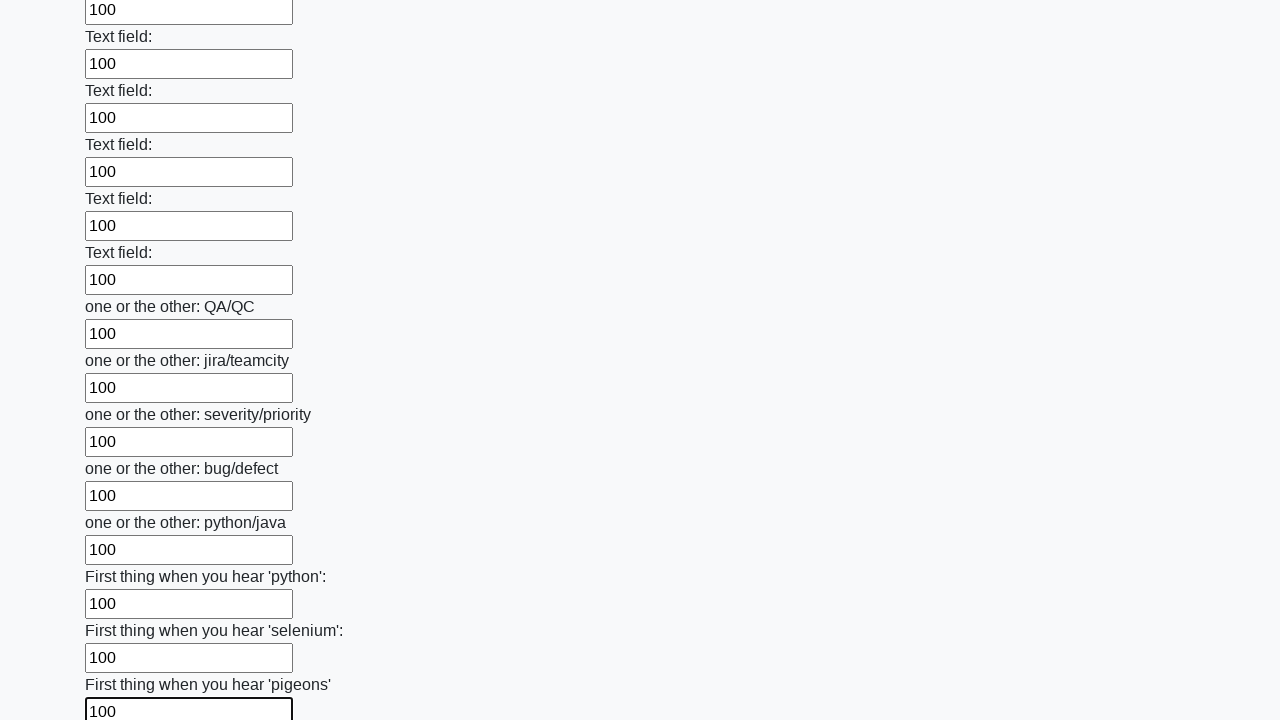

Filled an input field with '100' on input >> nth=95
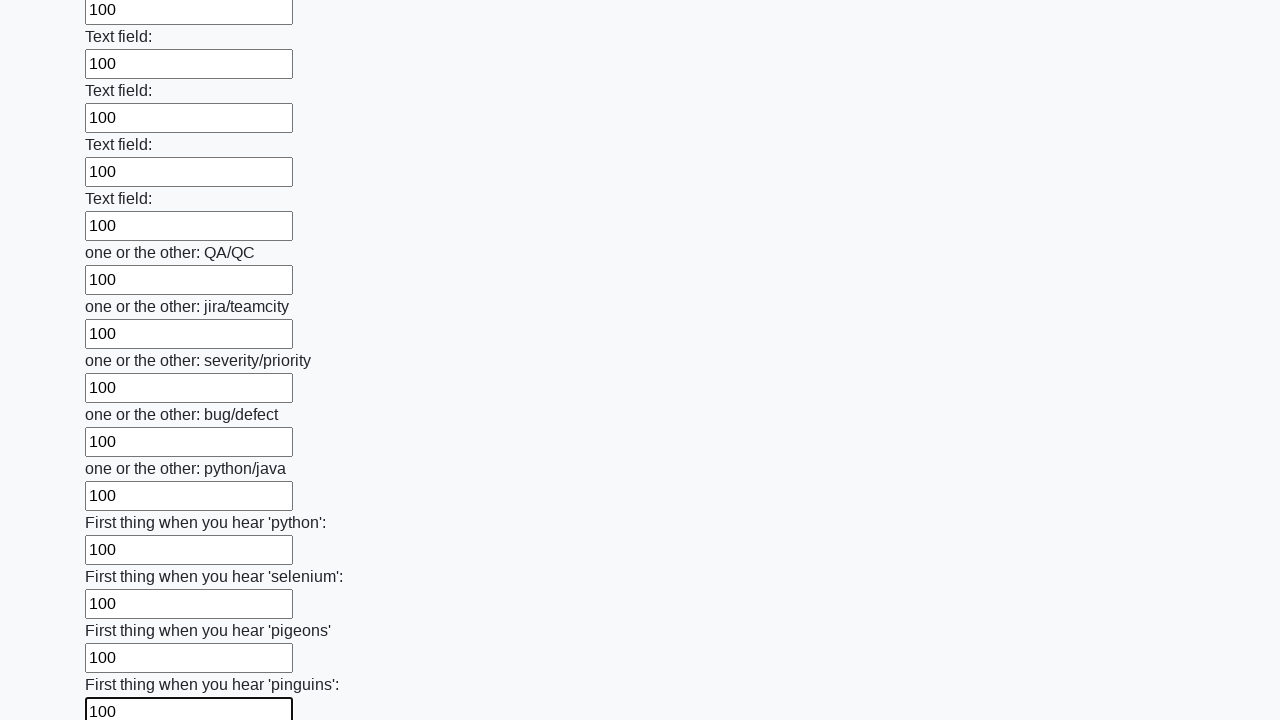

Filled an input field with '100' on input >> nth=96
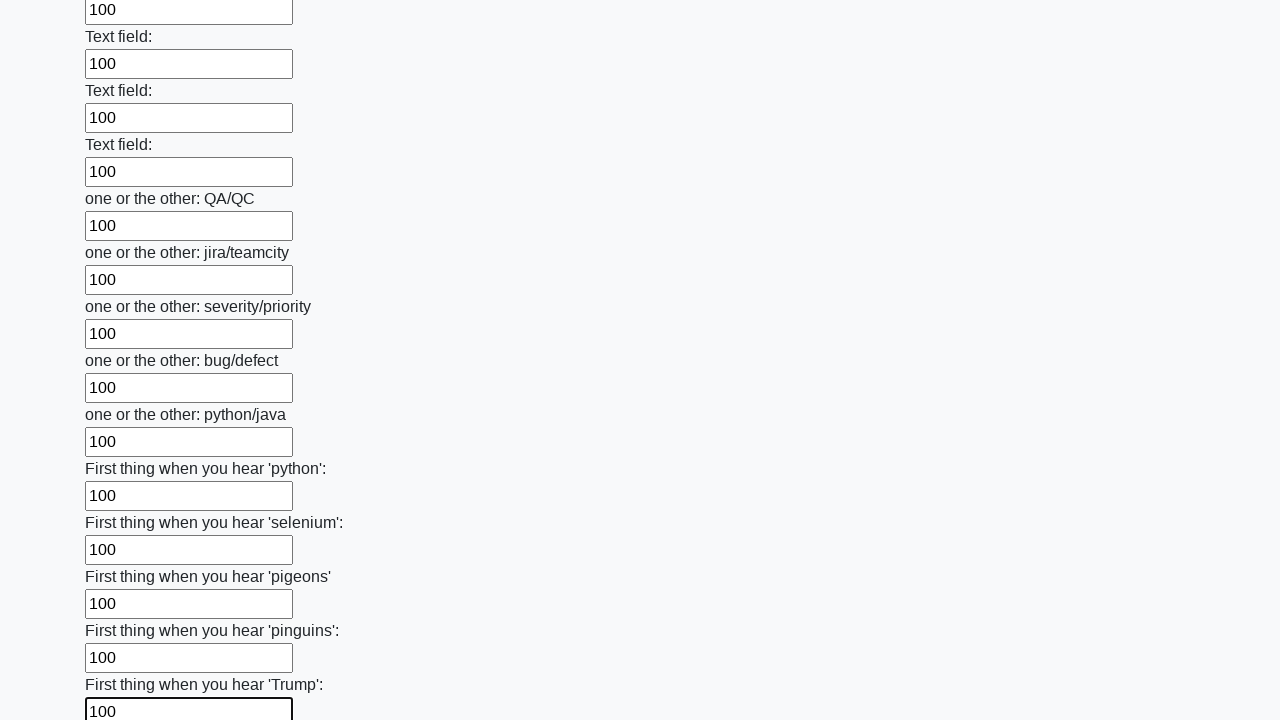

Filled an input field with '100' on input >> nth=97
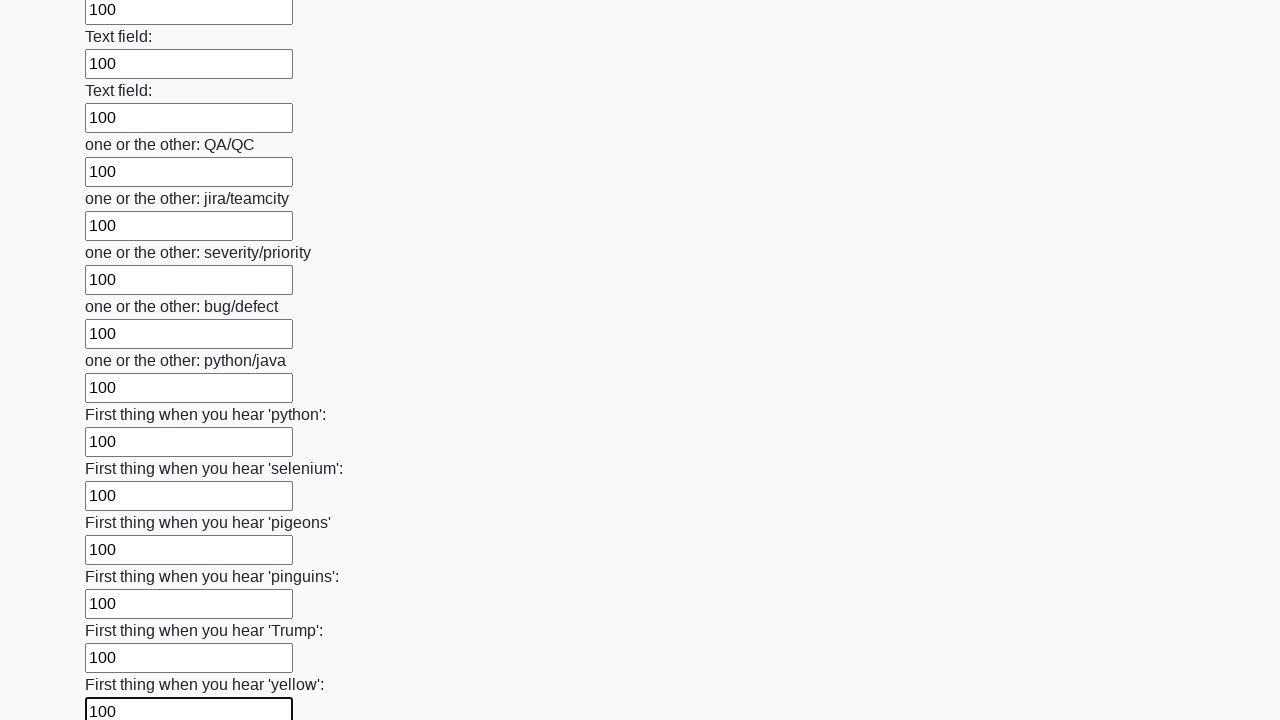

Filled an input field with '100' on input >> nth=98
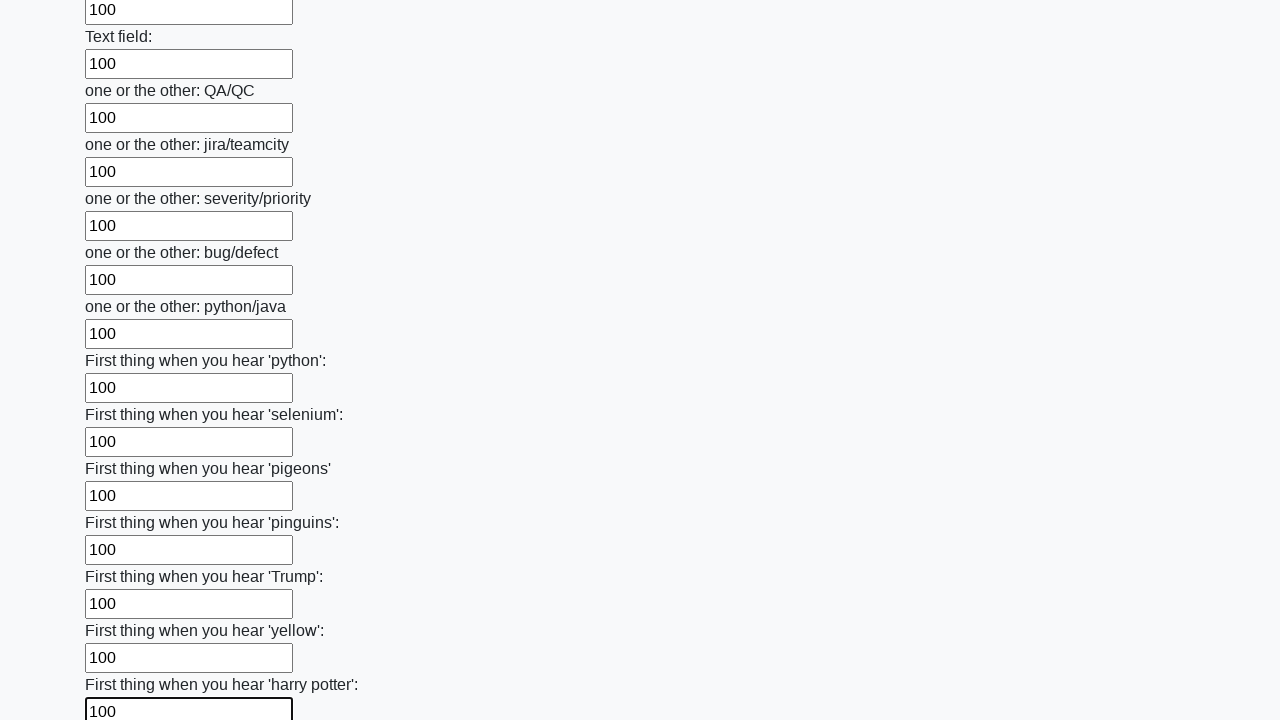

Filled an input field with '100' on input >> nth=99
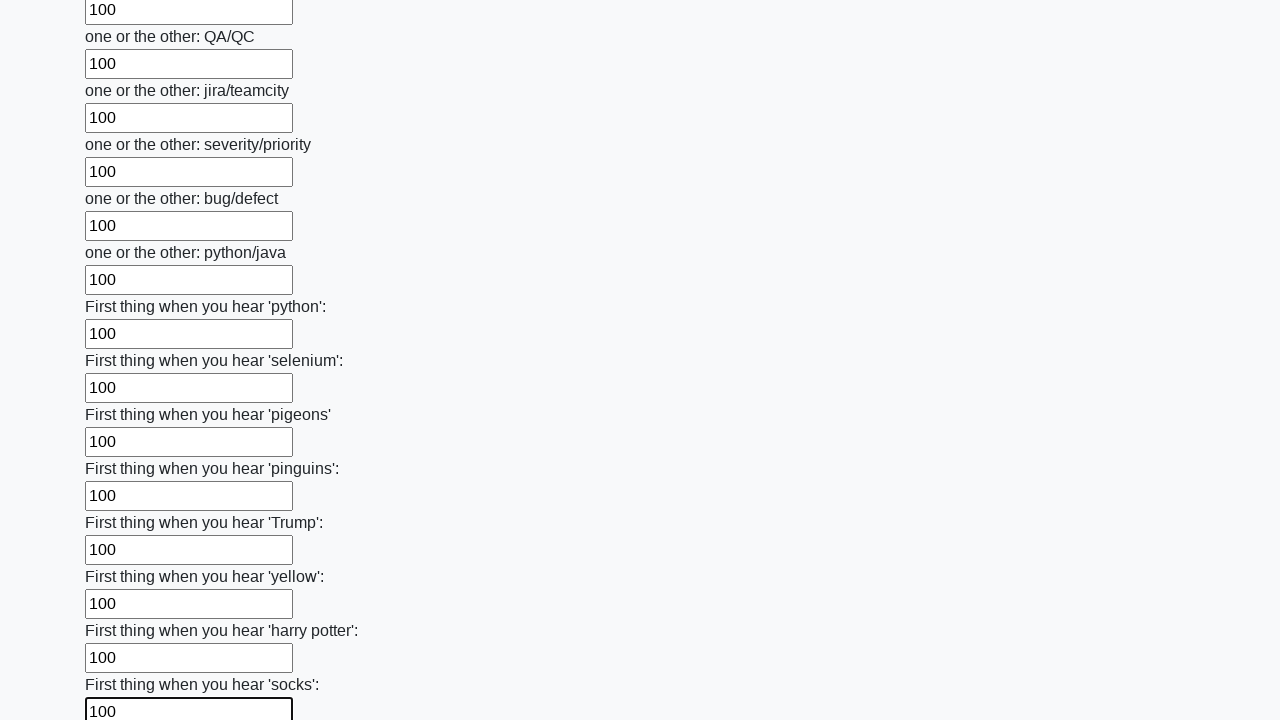

Clicked the submit button at (123, 611) on button.btn
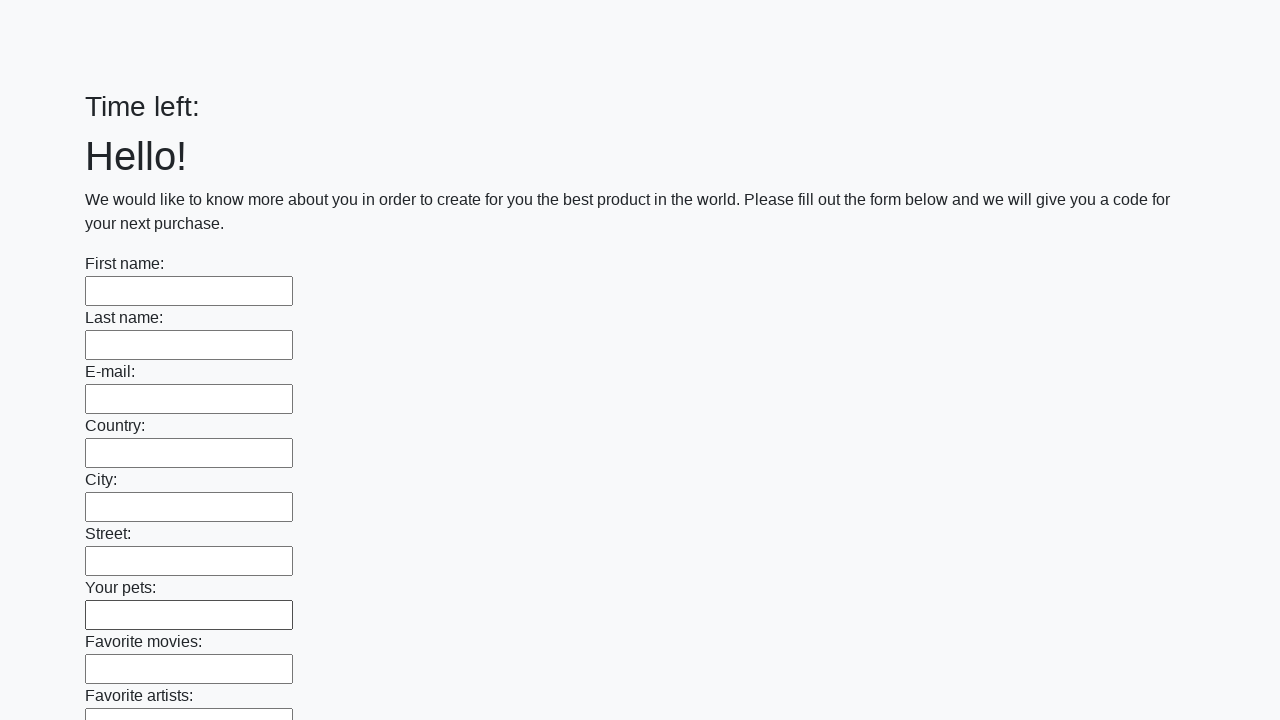

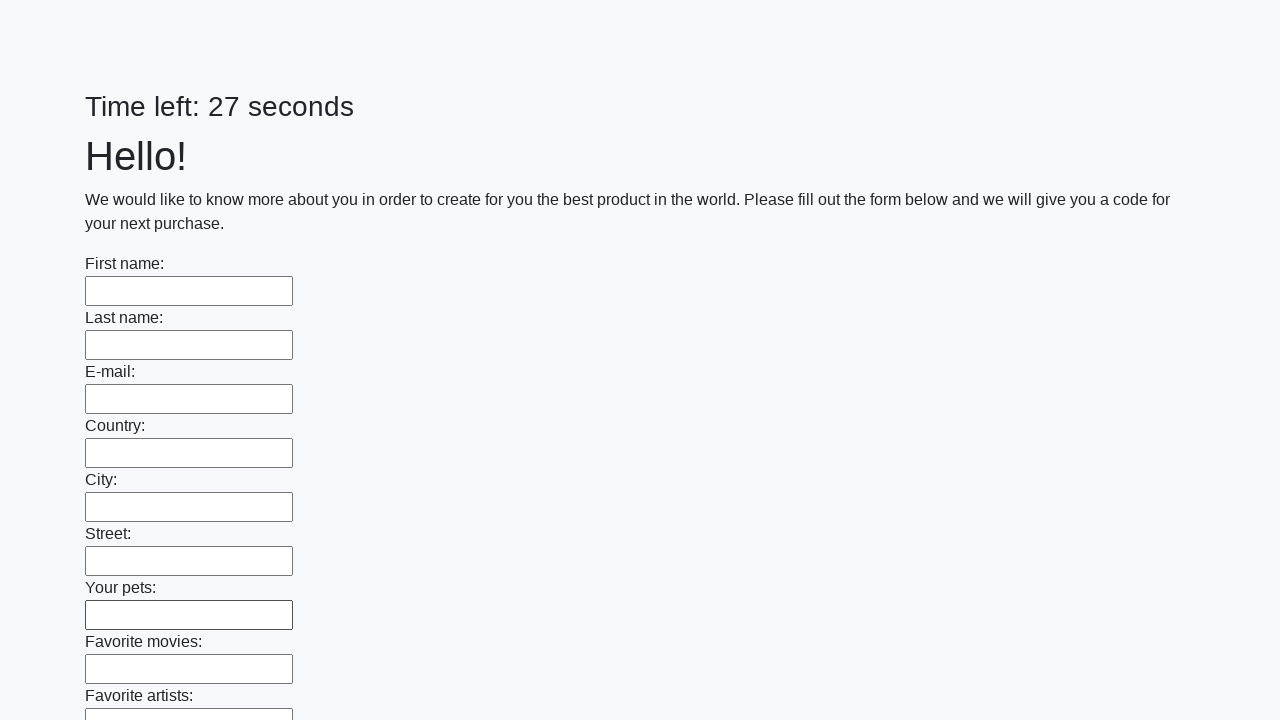